Tests jQuery UI datepicker functionality by navigating to a specific date (March 30, 2021) using the calendar navigation controls

Starting URL: https://jqueryui.com/datepicker/

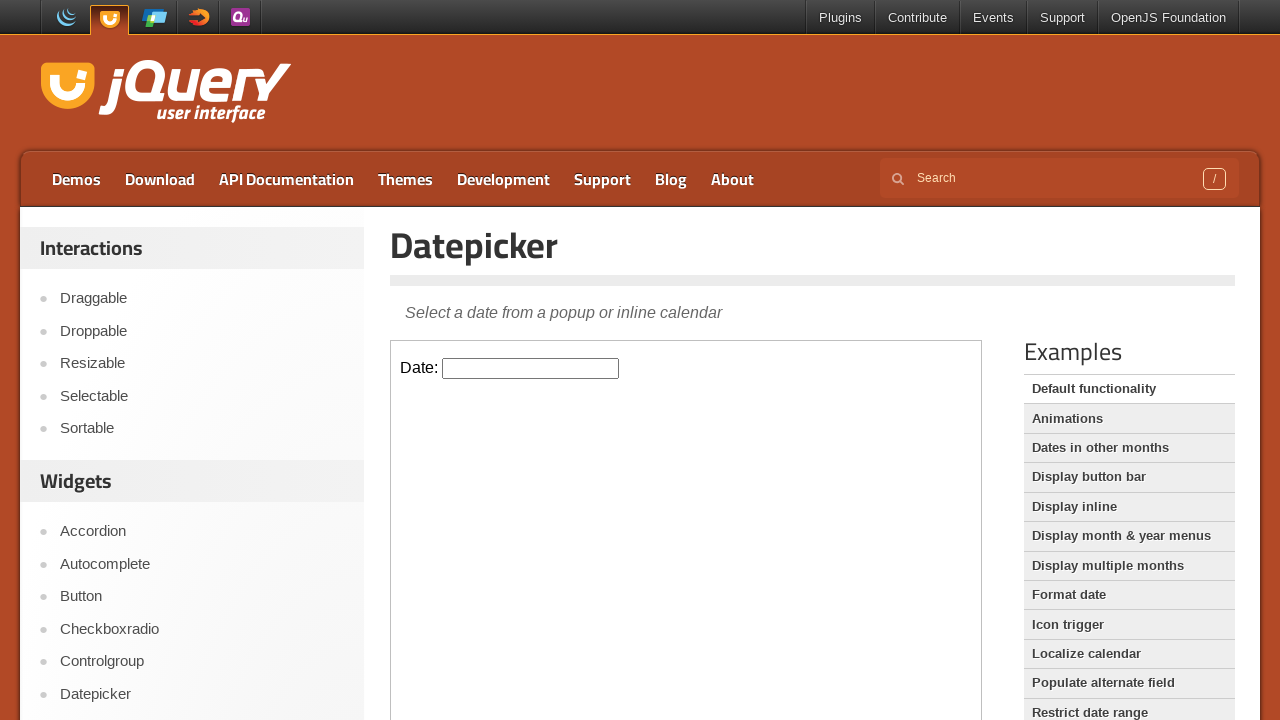

Located the iframe containing the datepicker demo
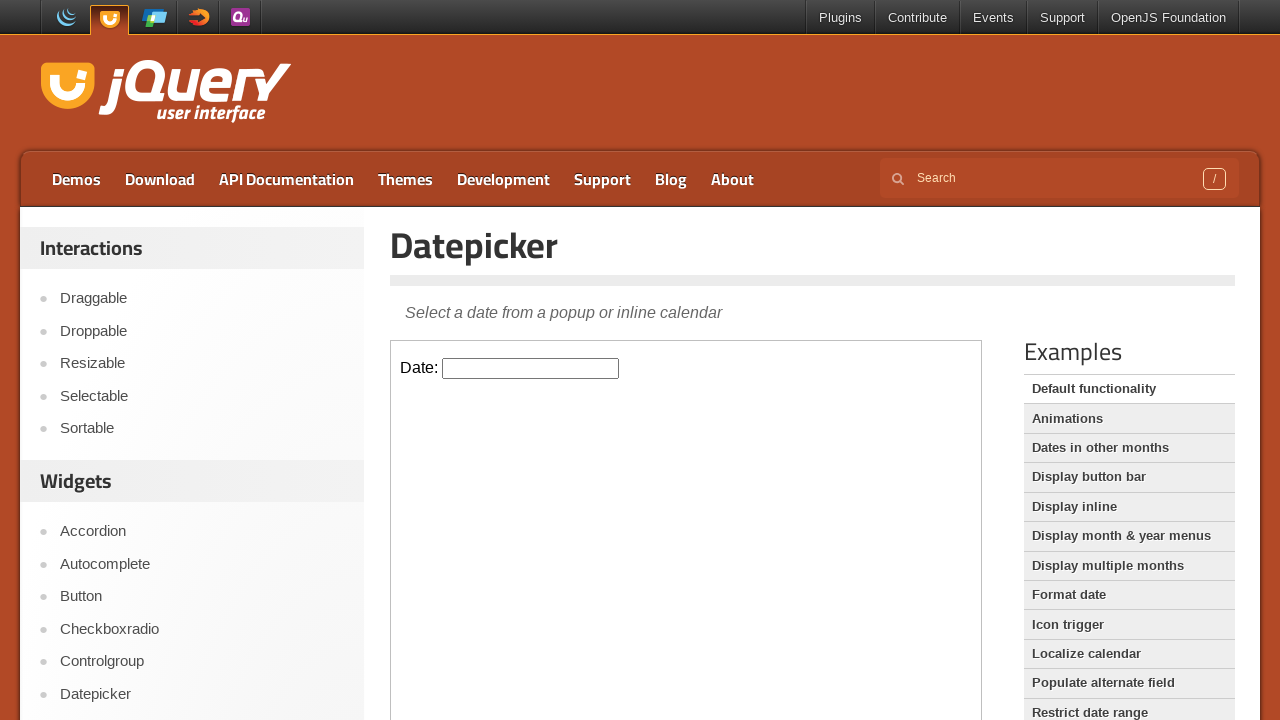

Waited for datepicker input to become visible
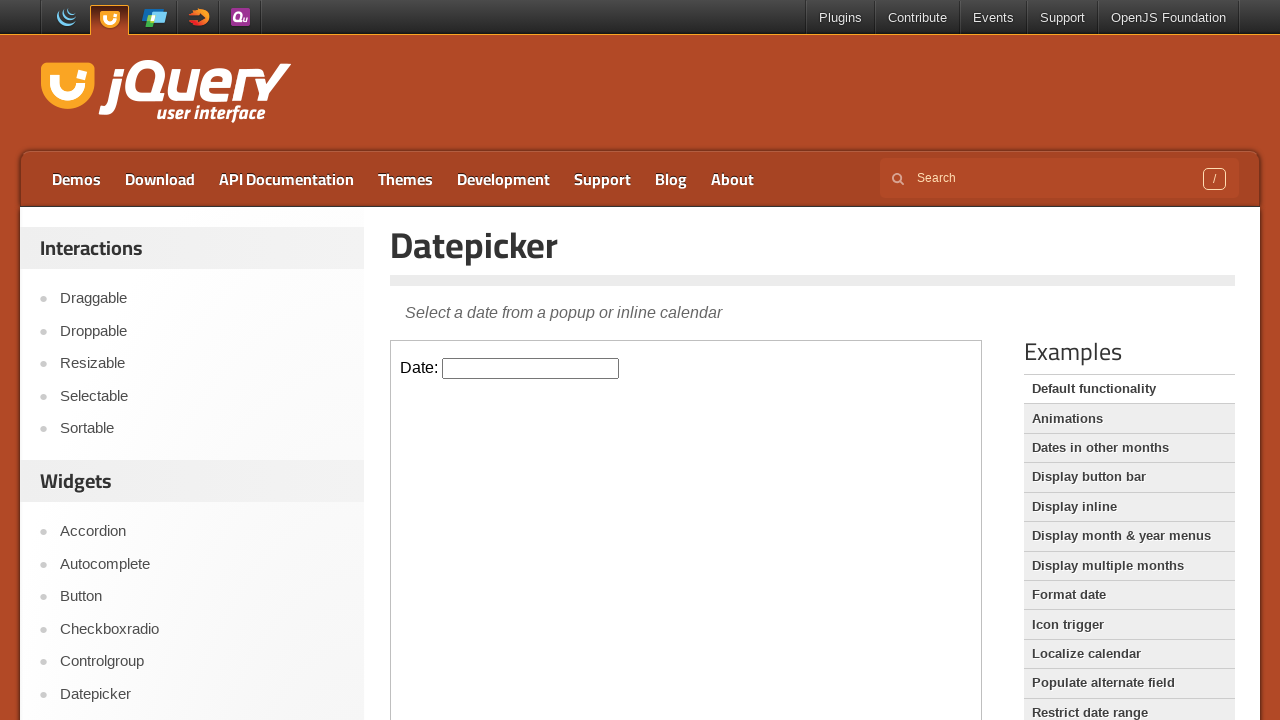

Clicked on datepicker input to open calendar at (531, 368) on iframe >> nth=0 >> internal:control=enter-frame >> #datepicker
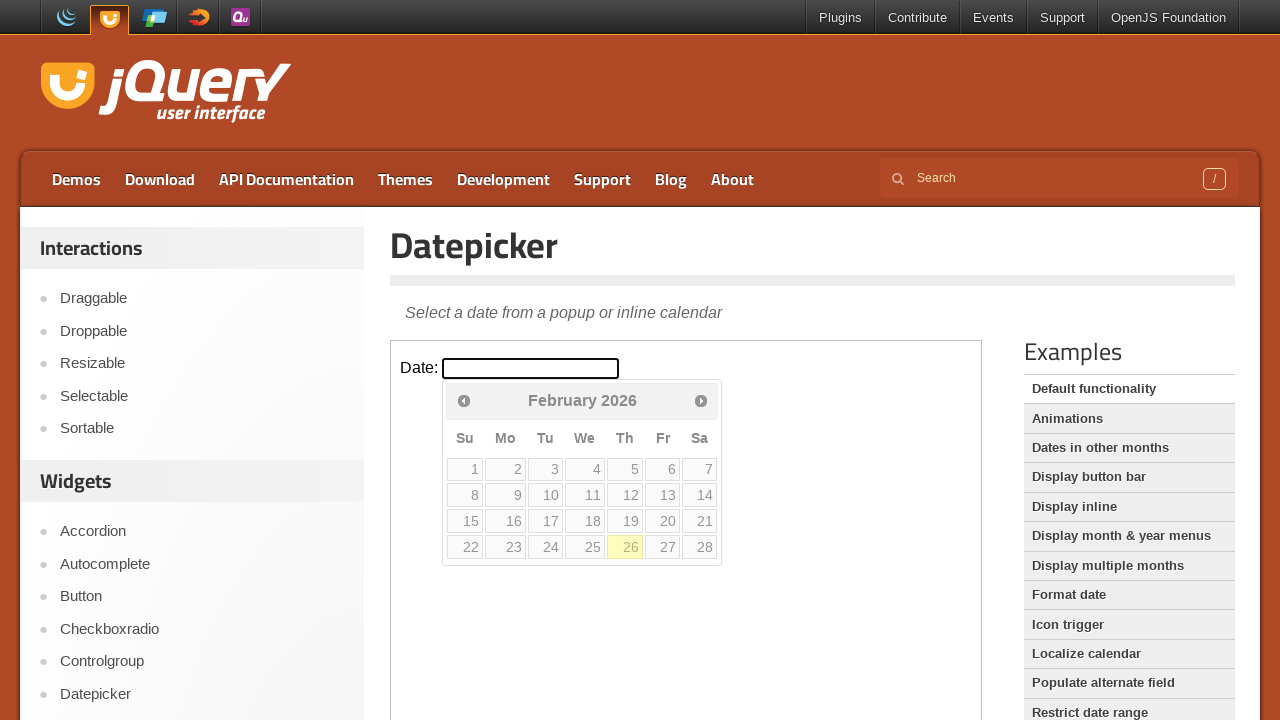

Read current calendar date: February 2026
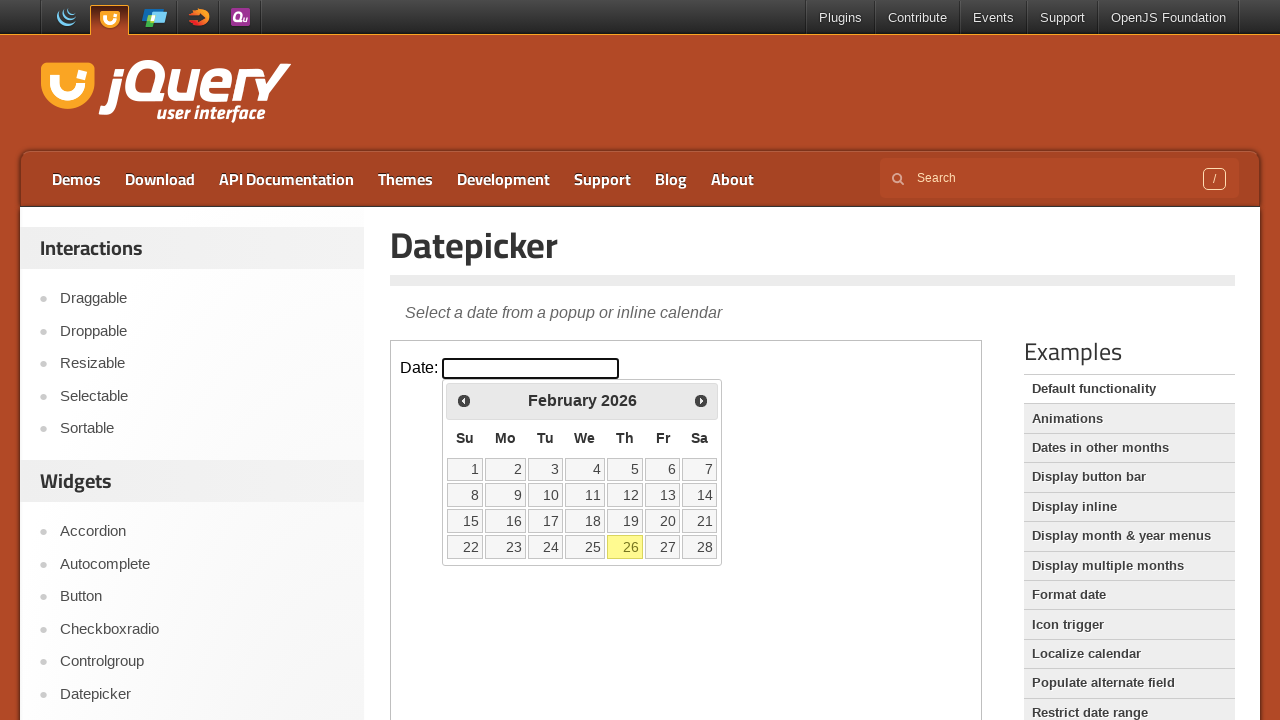

Clicked previous month button to navigate backwards at (464, 400) on iframe >> nth=0 >> internal:control=enter-frame >> a[title='Prev']
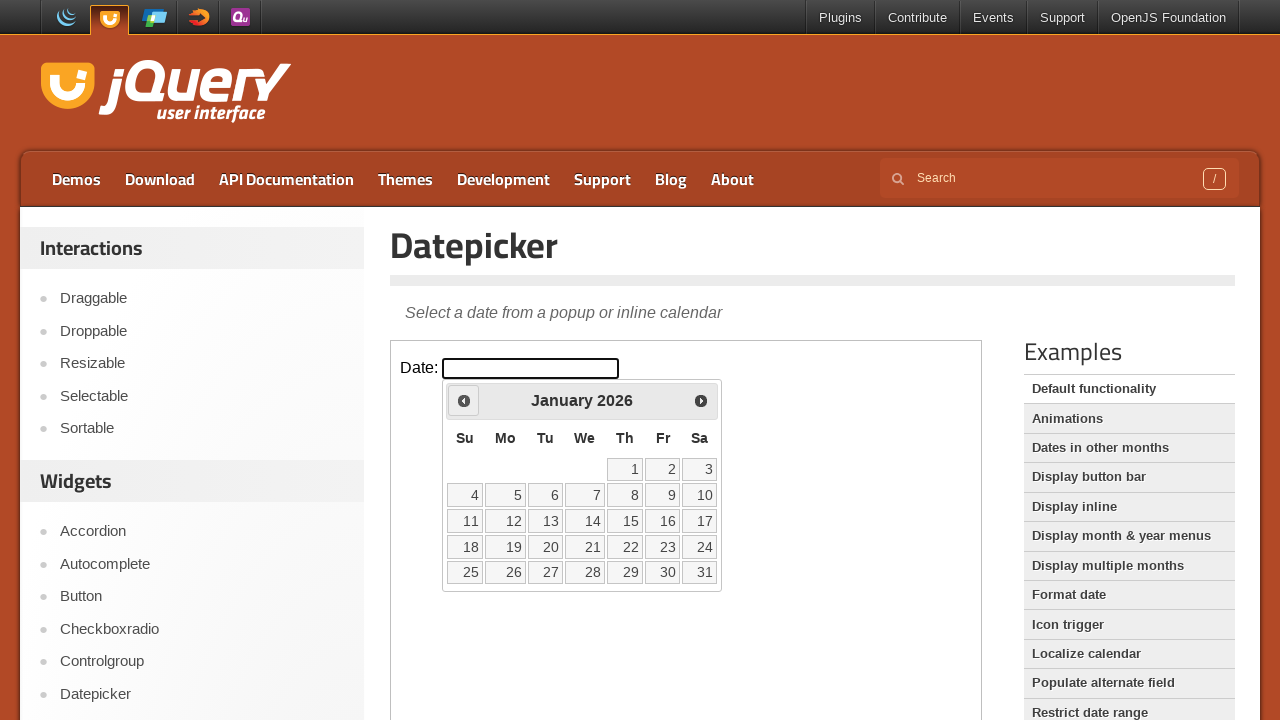

Read current calendar date: January 2026
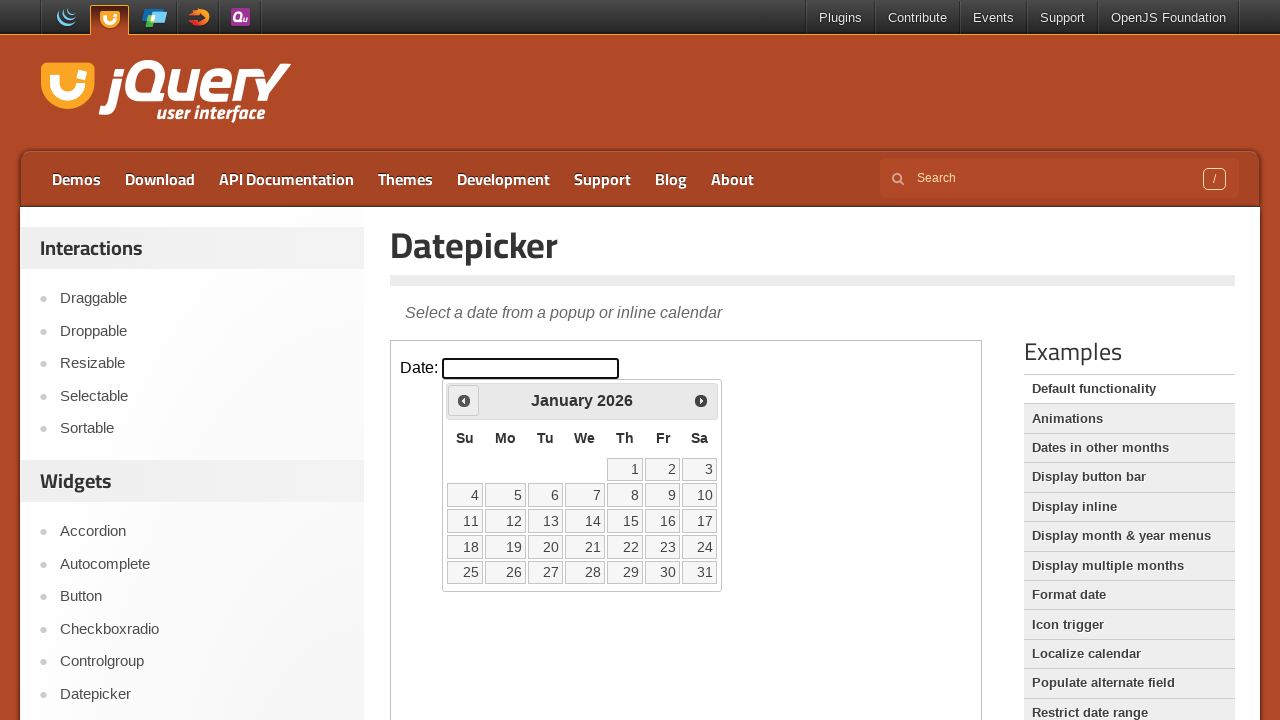

Clicked previous month button to navigate backwards at (464, 400) on iframe >> nth=0 >> internal:control=enter-frame >> a[title='Prev']
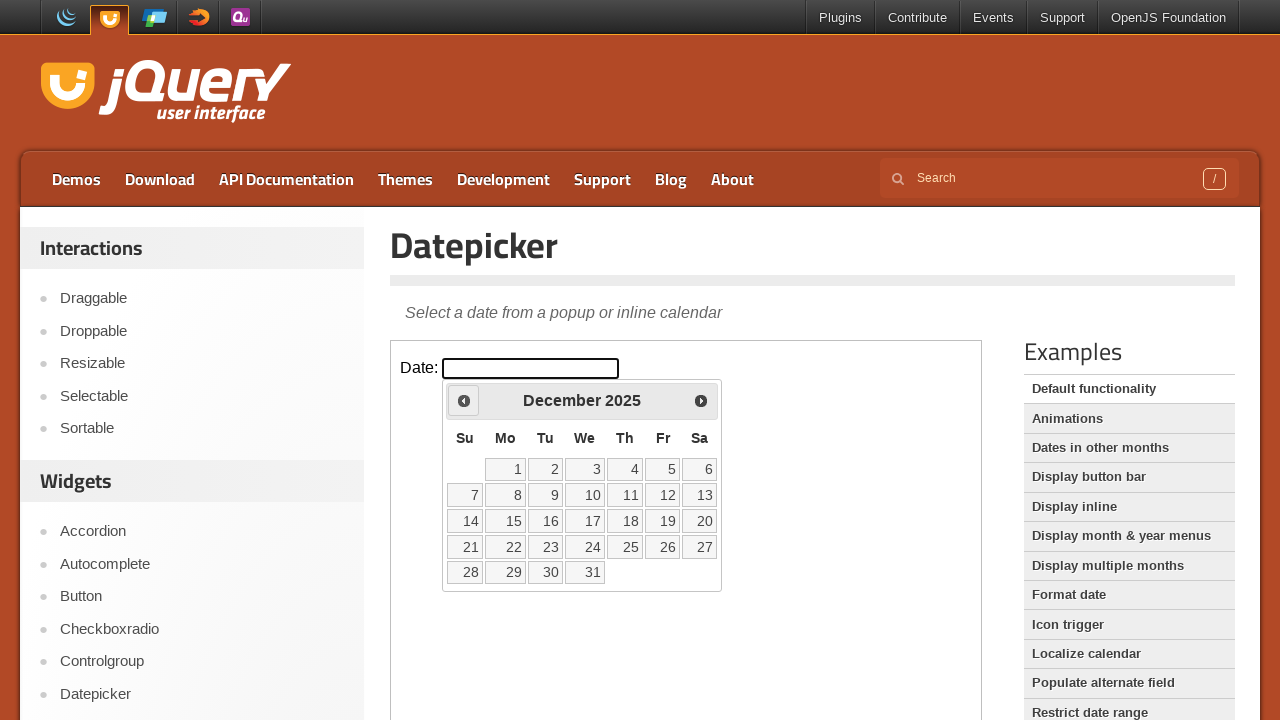

Read current calendar date: December 2025
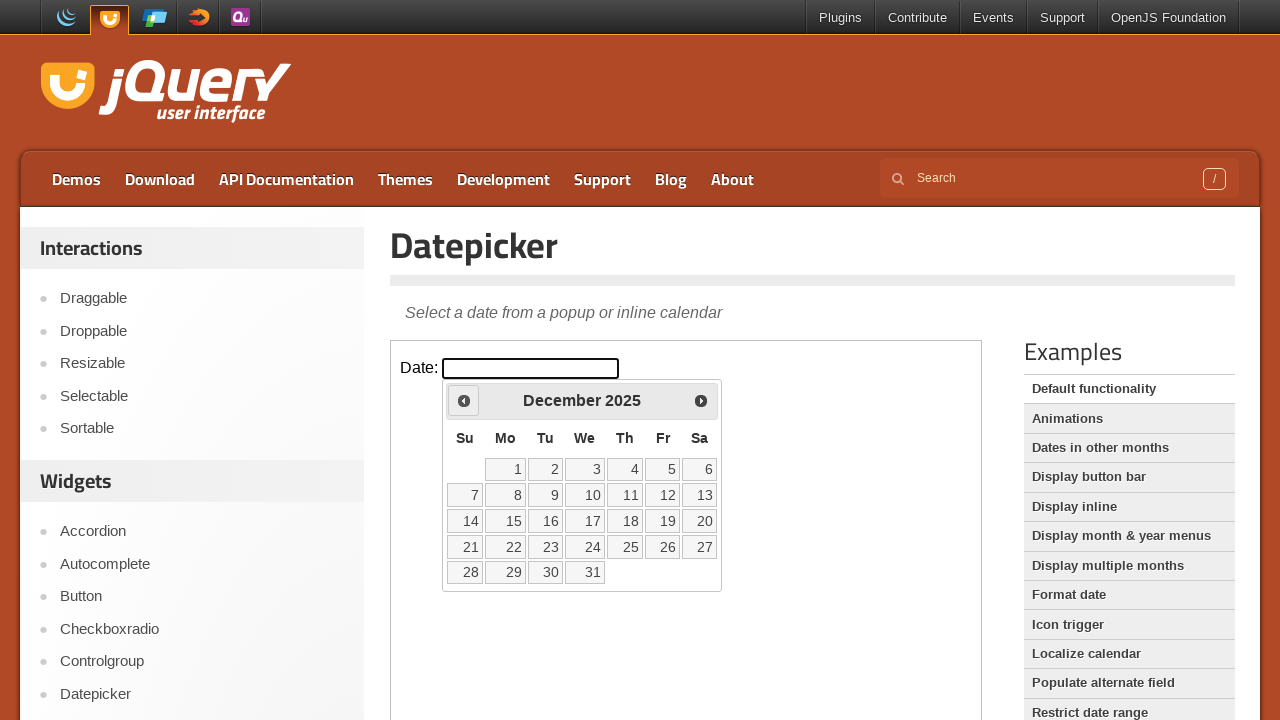

Clicked previous month button to navigate backwards at (464, 400) on iframe >> nth=0 >> internal:control=enter-frame >> a[title='Prev']
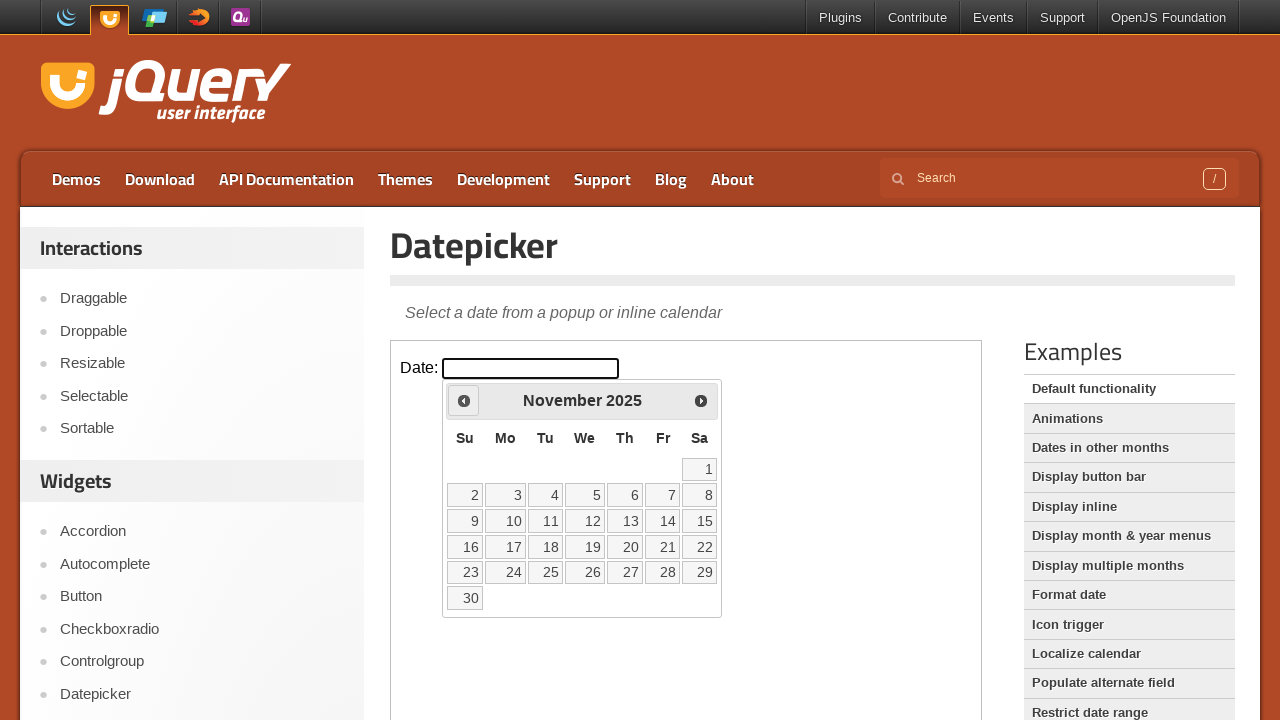

Read current calendar date: November 2025
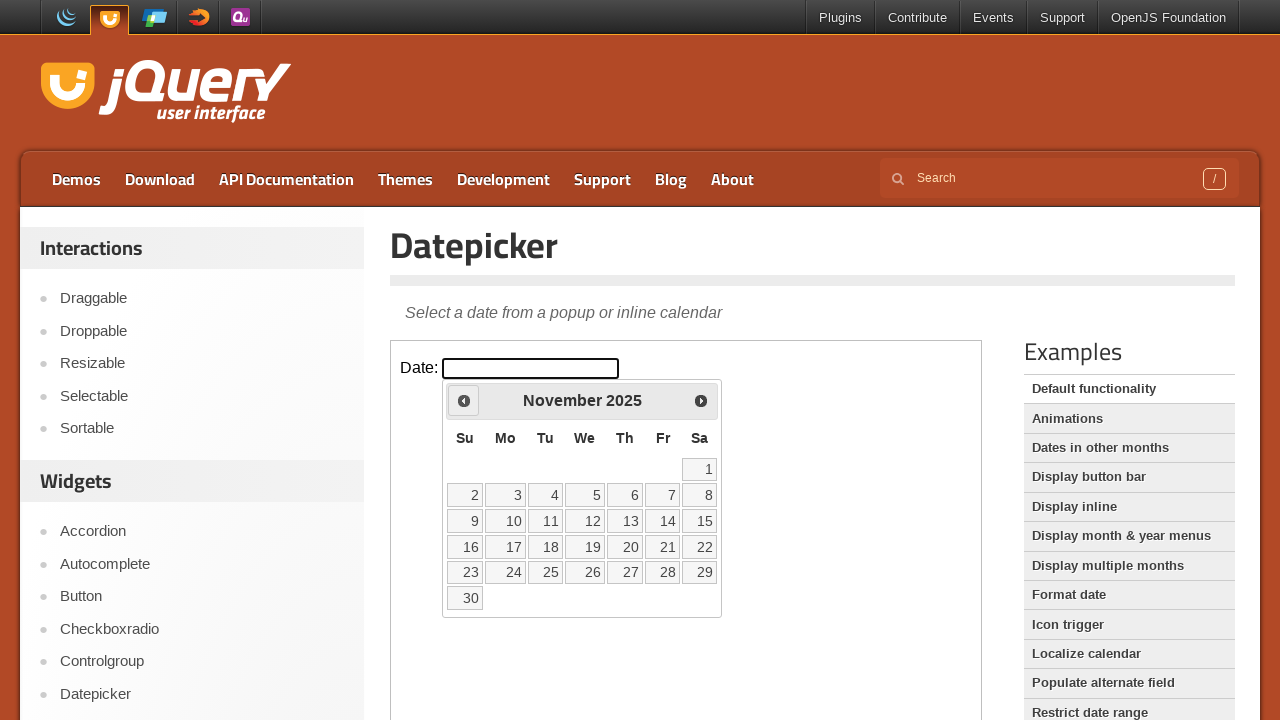

Clicked previous month button to navigate backwards at (464, 400) on iframe >> nth=0 >> internal:control=enter-frame >> a[title='Prev']
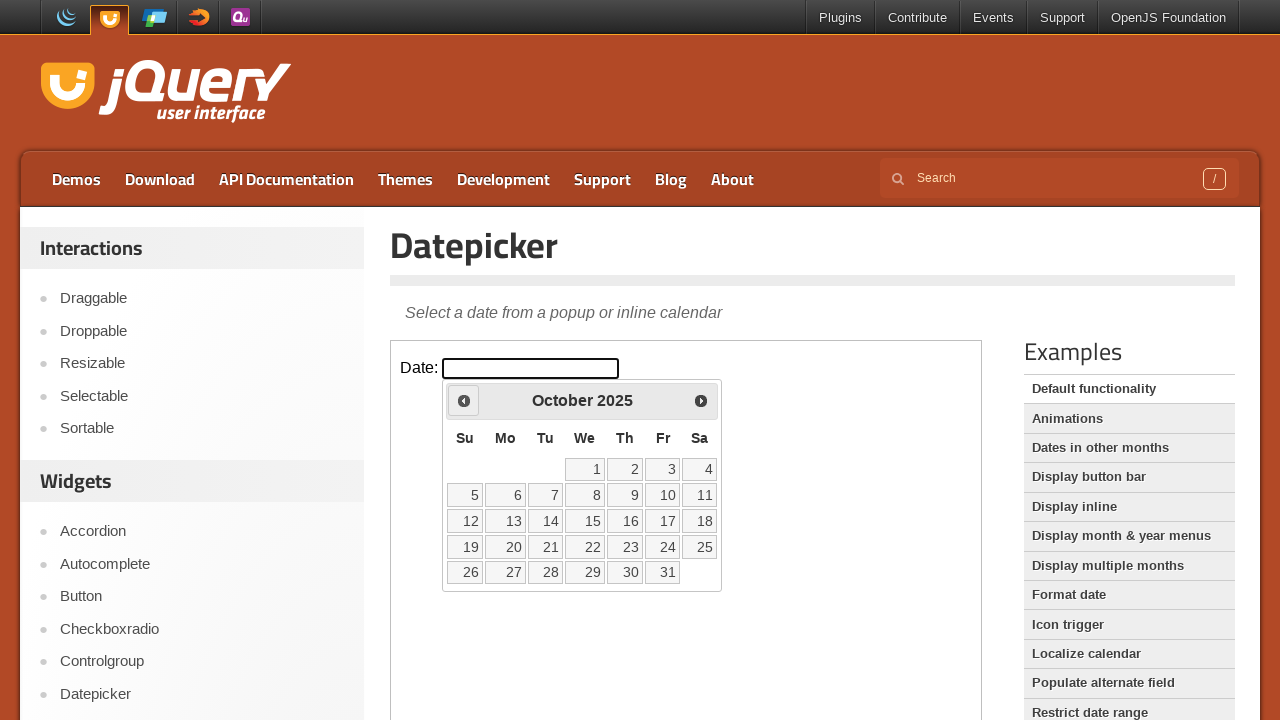

Read current calendar date: October 2025
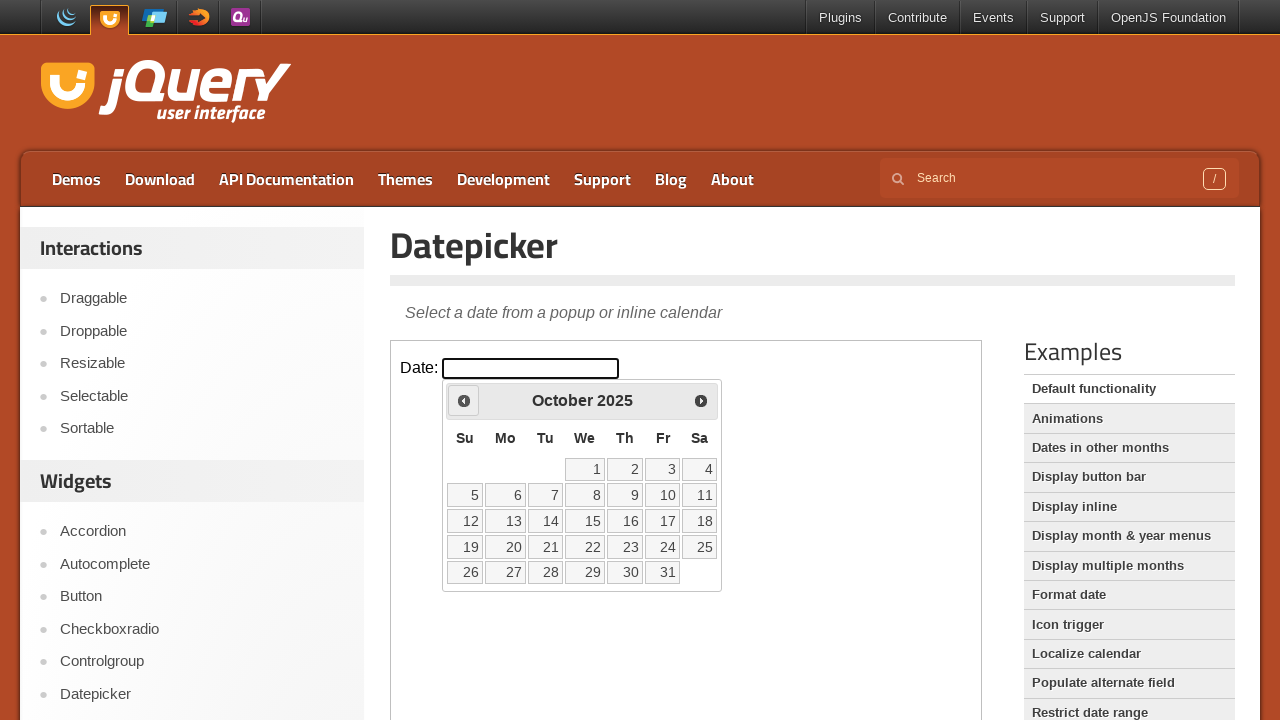

Clicked previous month button to navigate backwards at (464, 400) on iframe >> nth=0 >> internal:control=enter-frame >> a[title='Prev']
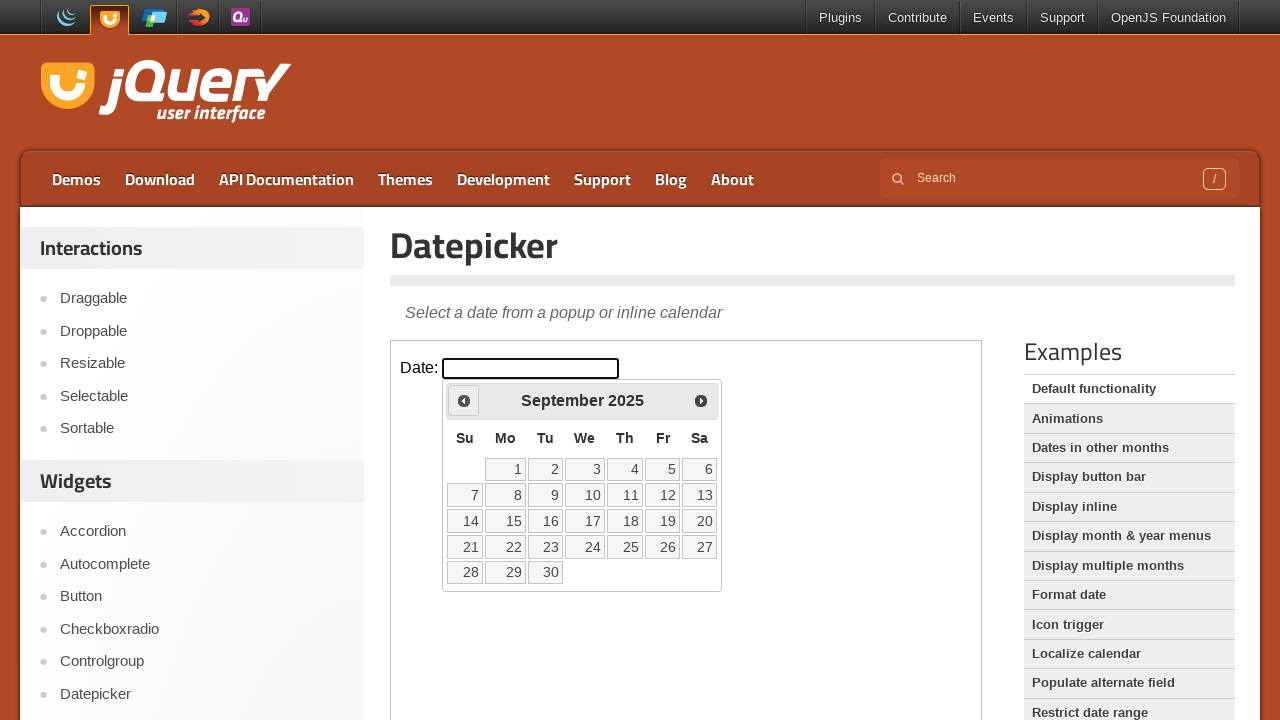

Read current calendar date: September 2025
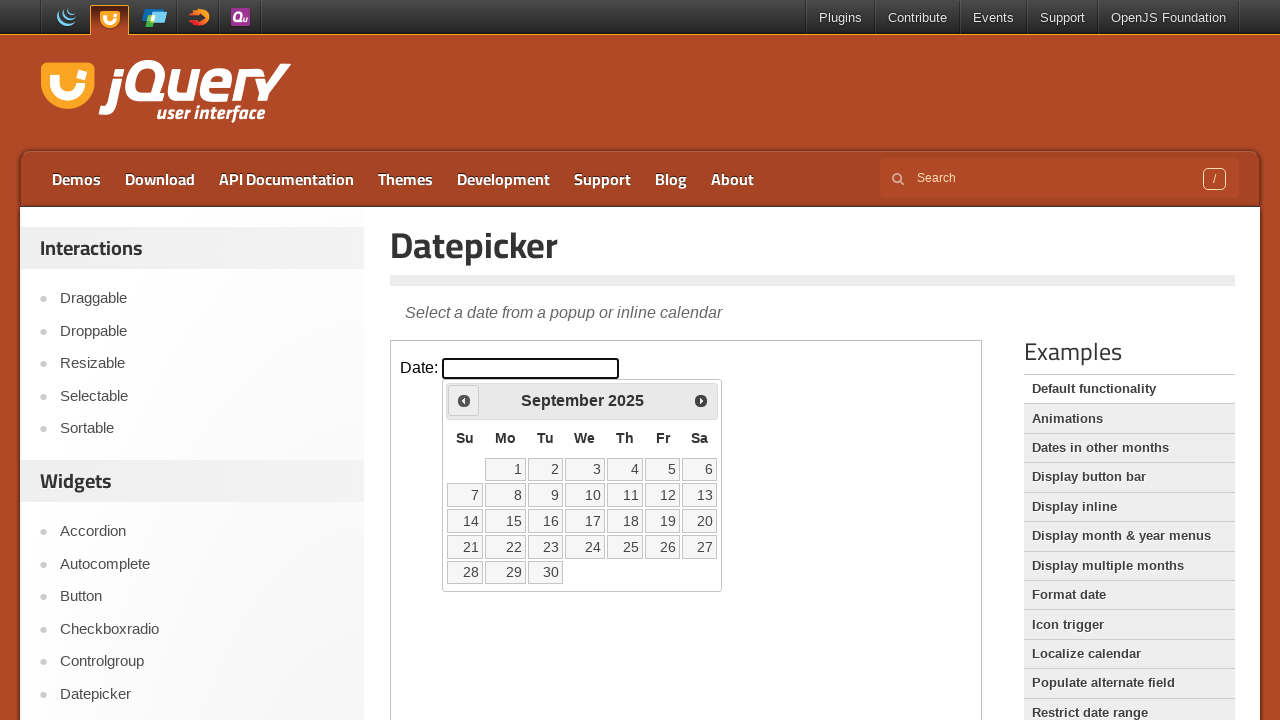

Clicked previous month button to navigate backwards at (464, 400) on iframe >> nth=0 >> internal:control=enter-frame >> a[title='Prev']
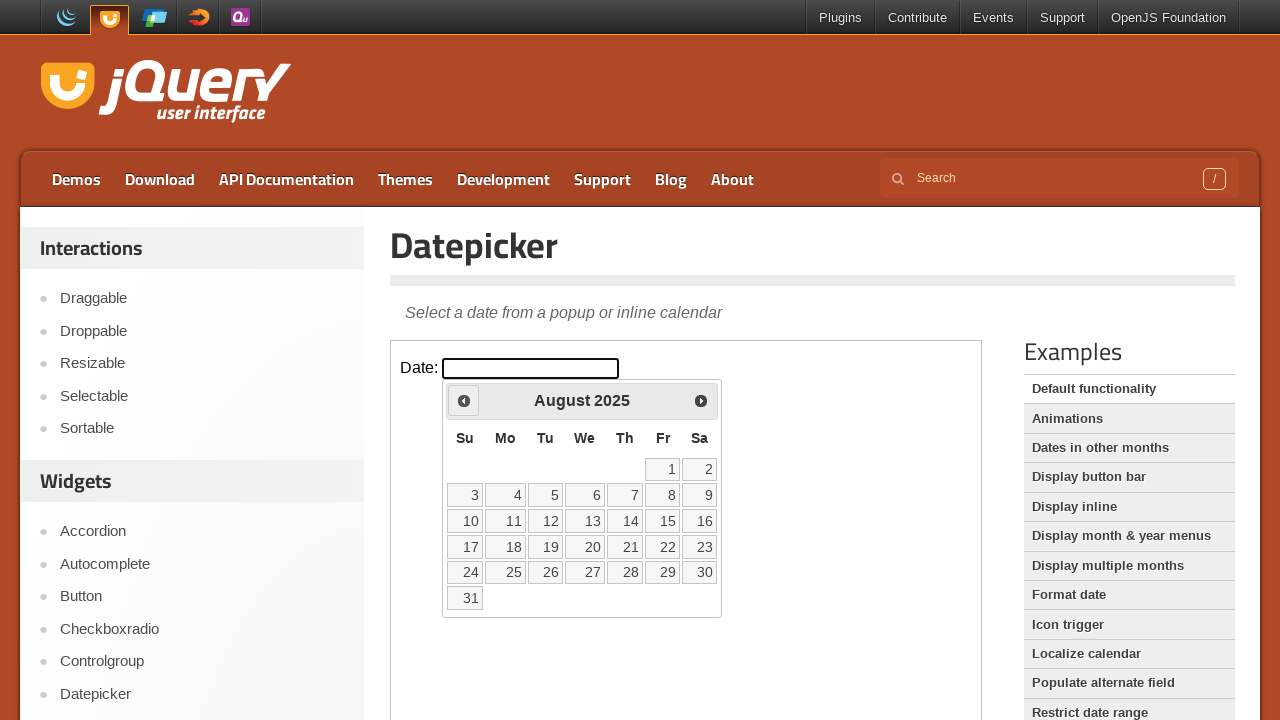

Read current calendar date: August 2025
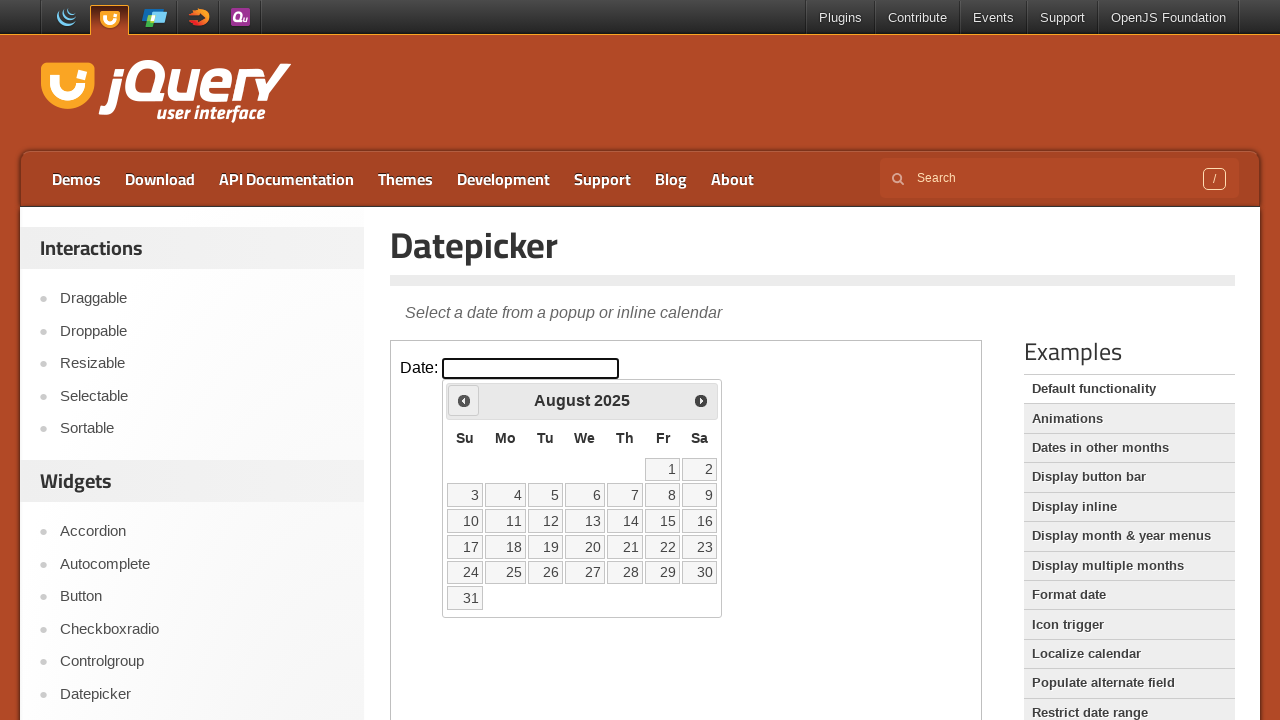

Clicked previous month button to navigate backwards at (464, 400) on iframe >> nth=0 >> internal:control=enter-frame >> a[title='Prev']
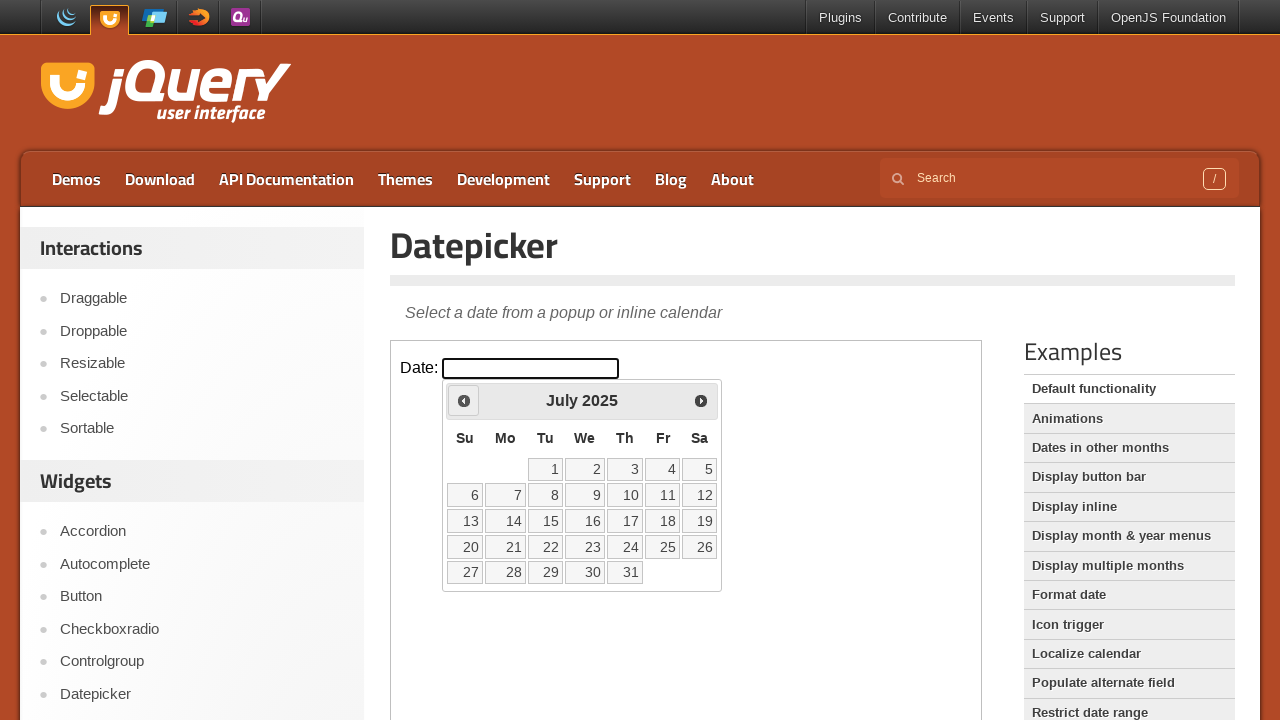

Read current calendar date: July 2025
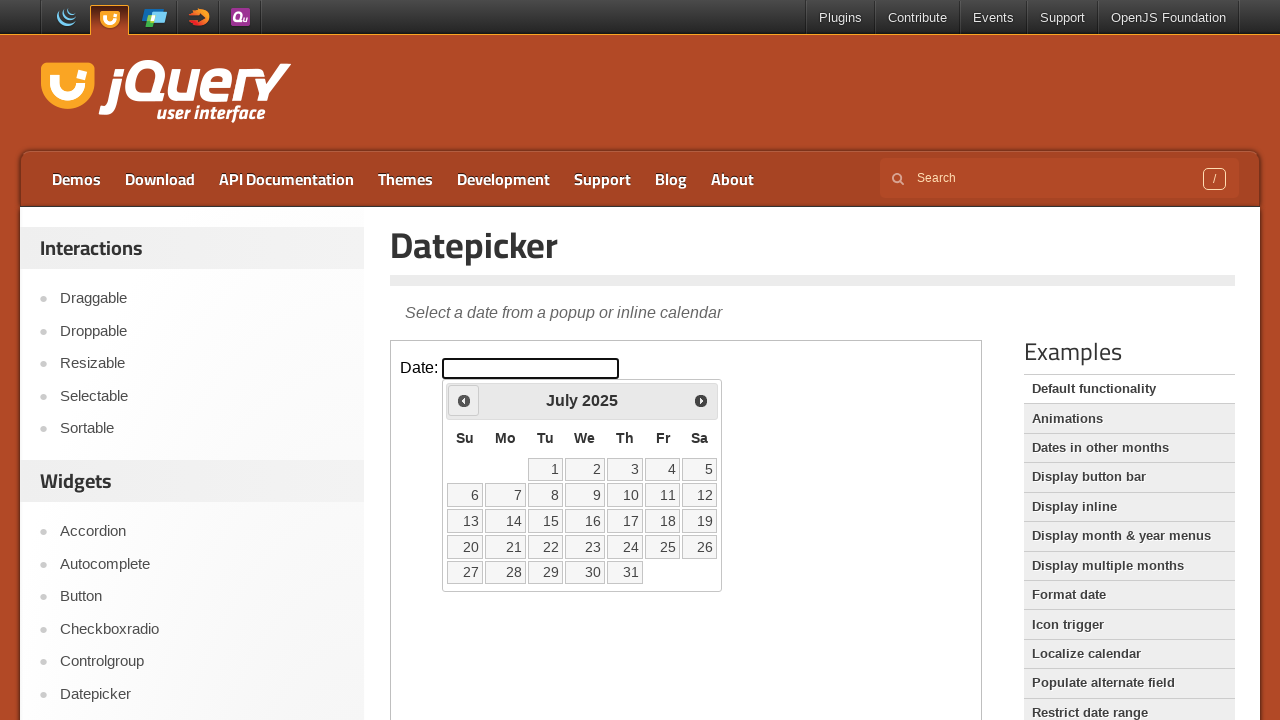

Clicked previous month button to navigate backwards at (464, 400) on iframe >> nth=0 >> internal:control=enter-frame >> a[title='Prev']
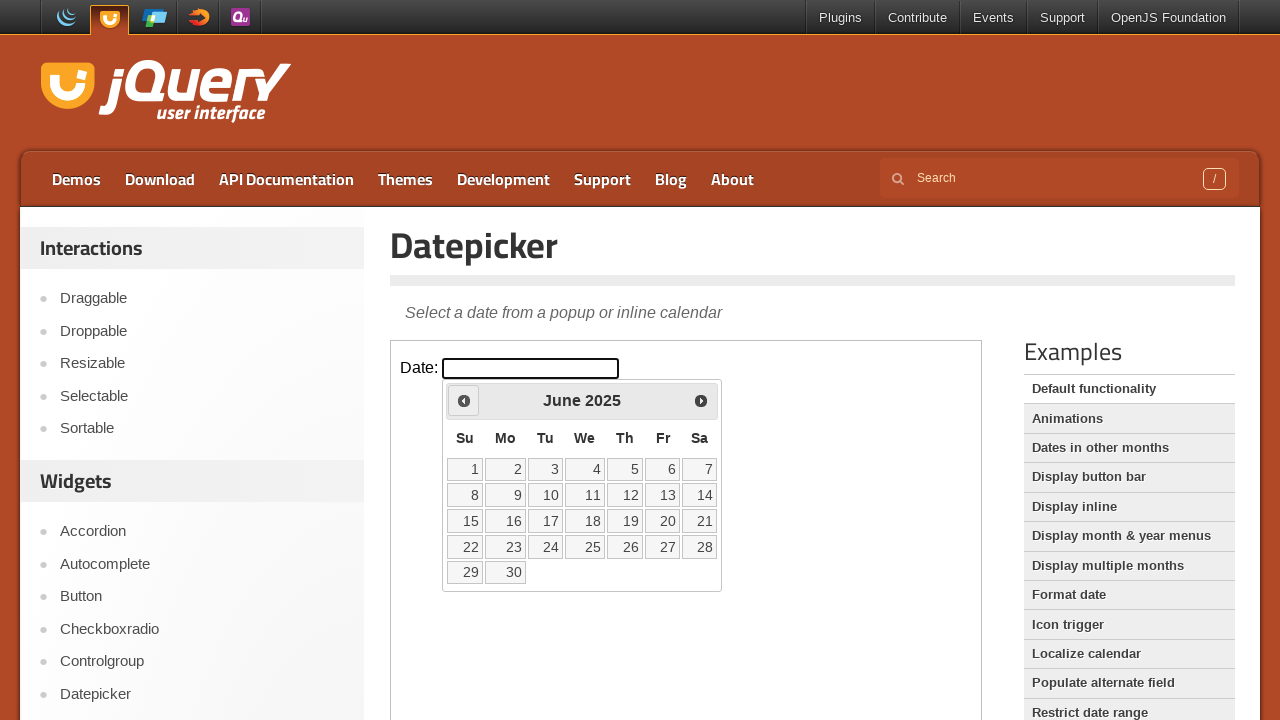

Read current calendar date: June 2025
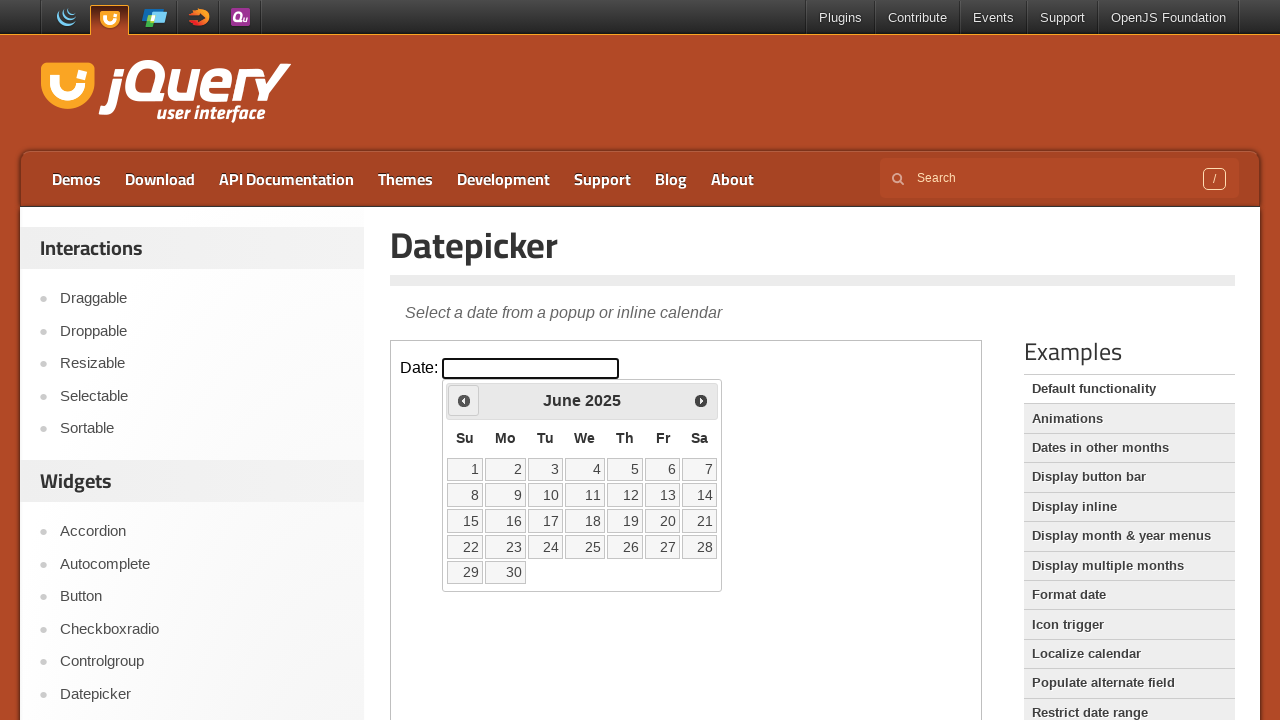

Clicked previous month button to navigate backwards at (464, 400) on iframe >> nth=0 >> internal:control=enter-frame >> a[title='Prev']
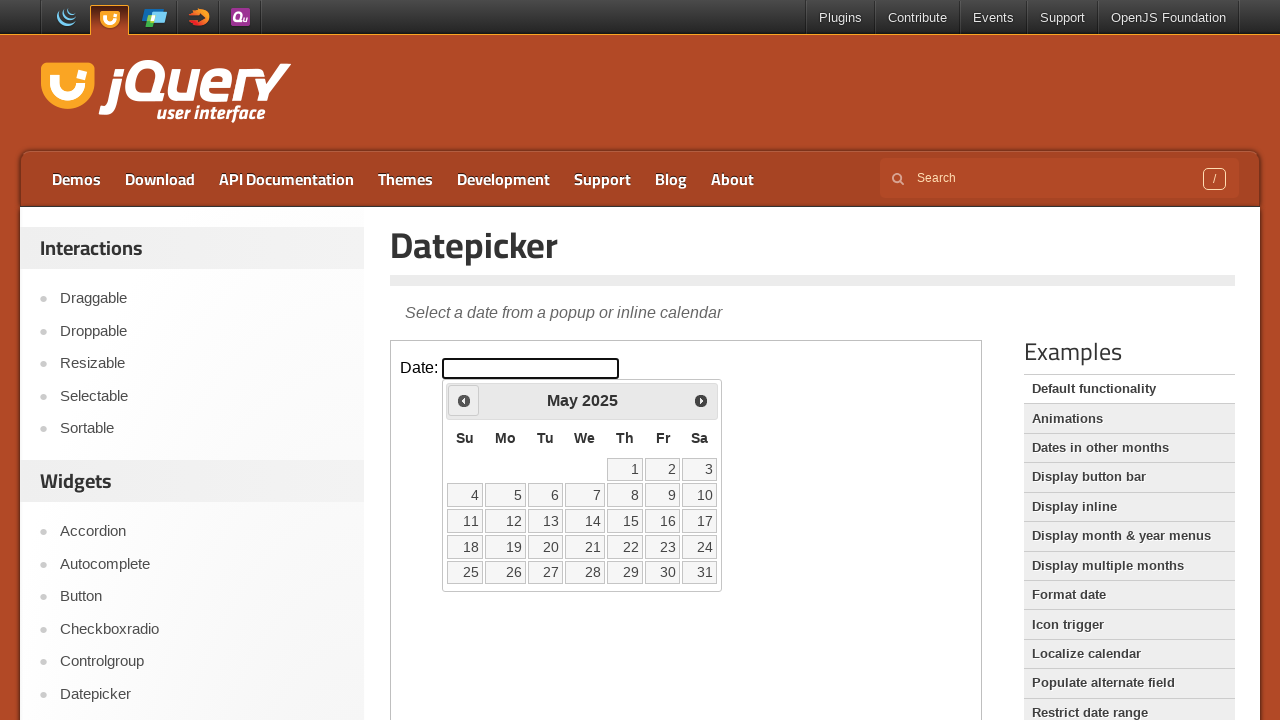

Read current calendar date: May 2025
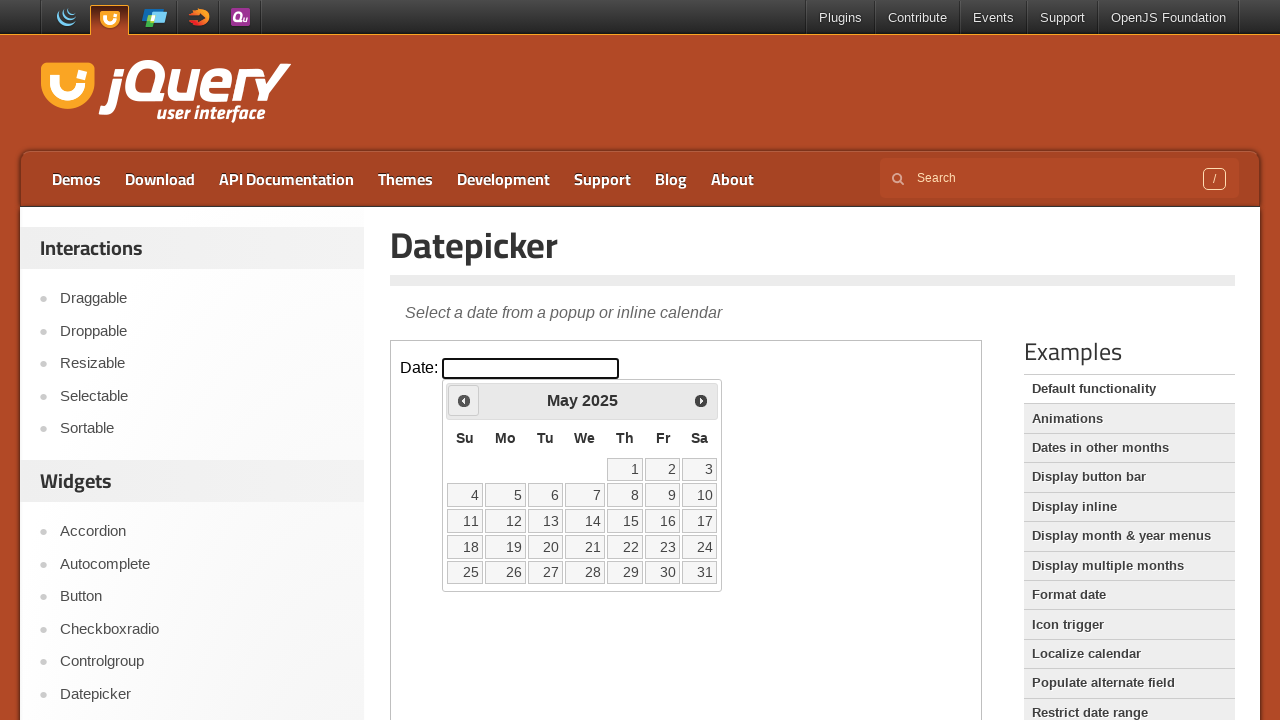

Clicked previous month button to navigate backwards at (464, 400) on iframe >> nth=0 >> internal:control=enter-frame >> a[title='Prev']
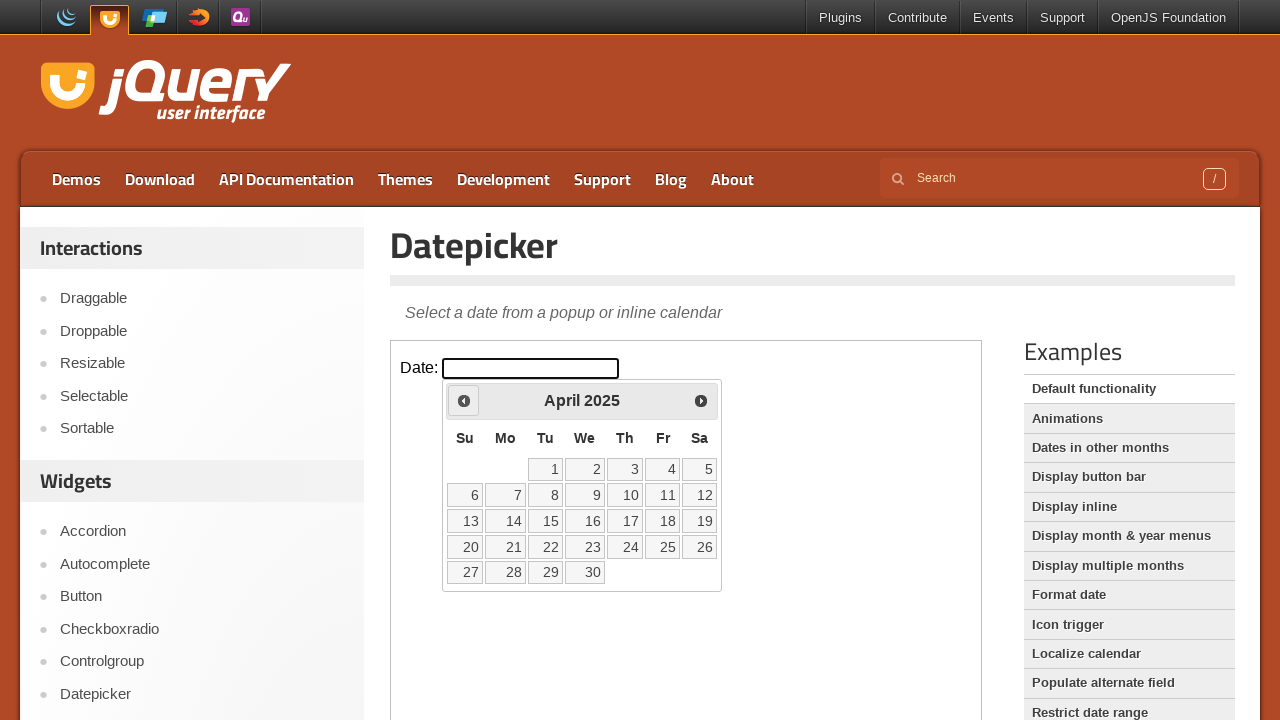

Read current calendar date: April 2025
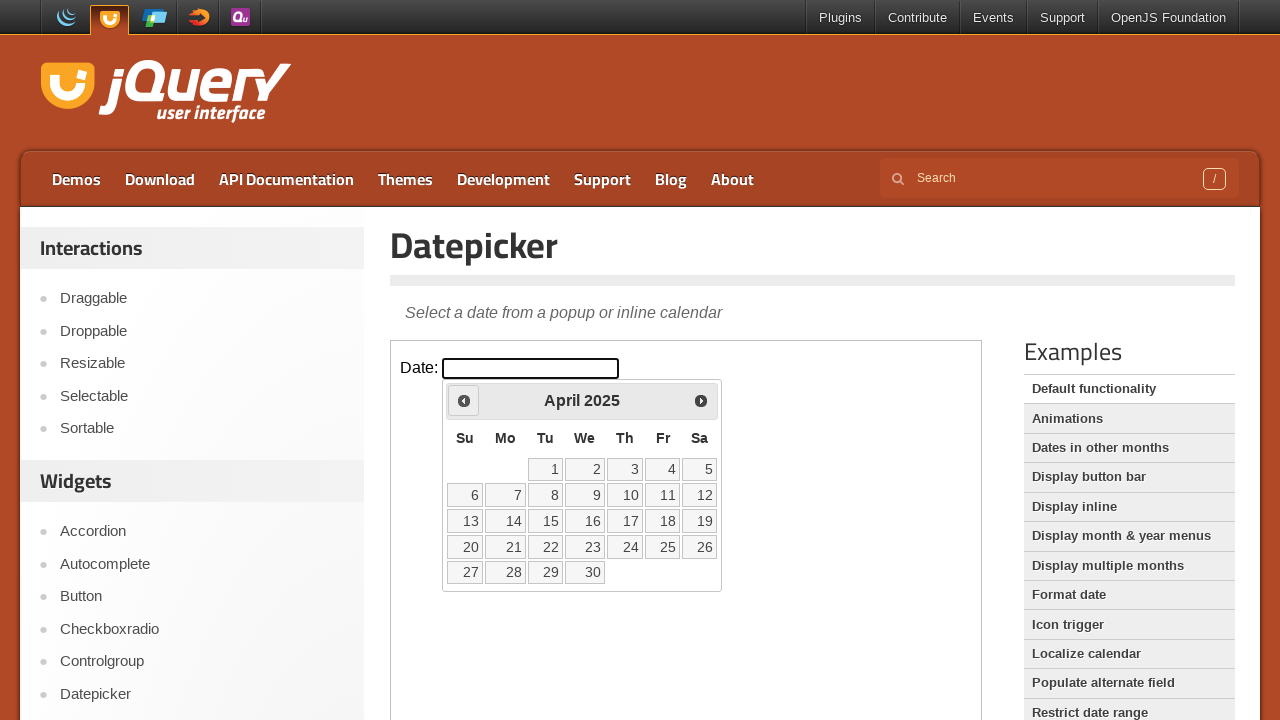

Clicked previous month button to navigate backwards at (464, 400) on iframe >> nth=0 >> internal:control=enter-frame >> a[title='Prev']
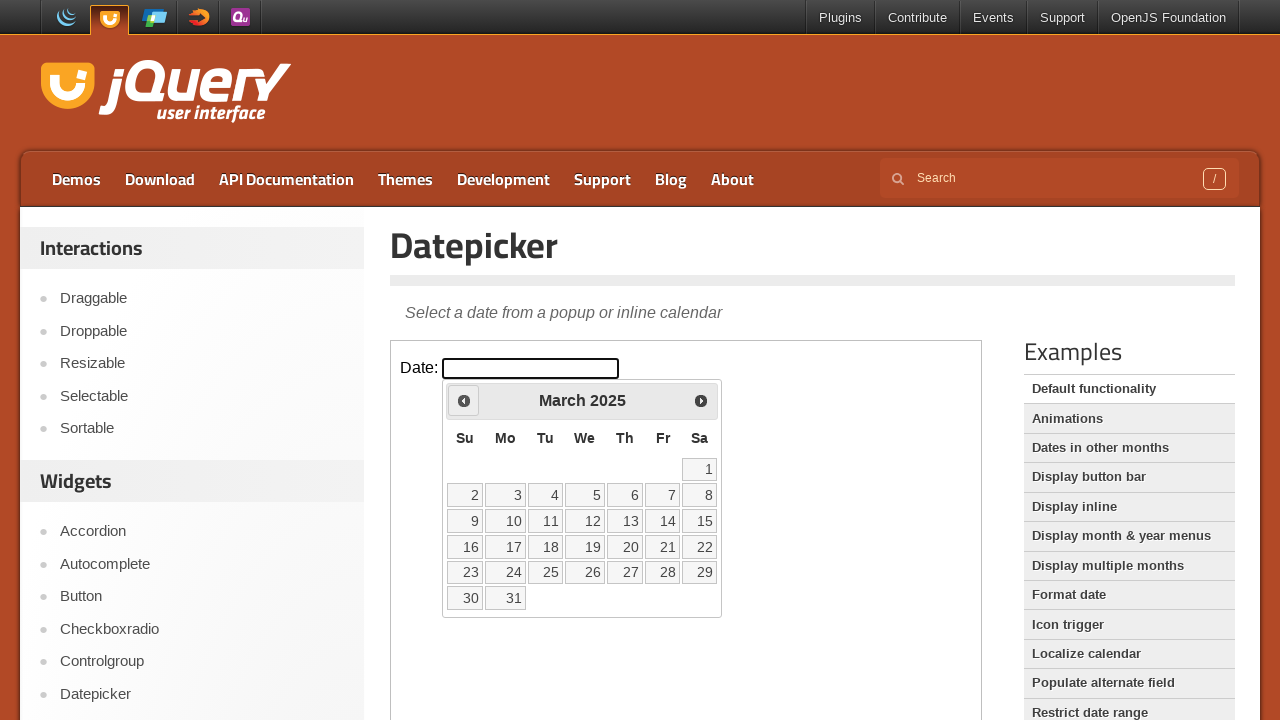

Read current calendar date: March 2025
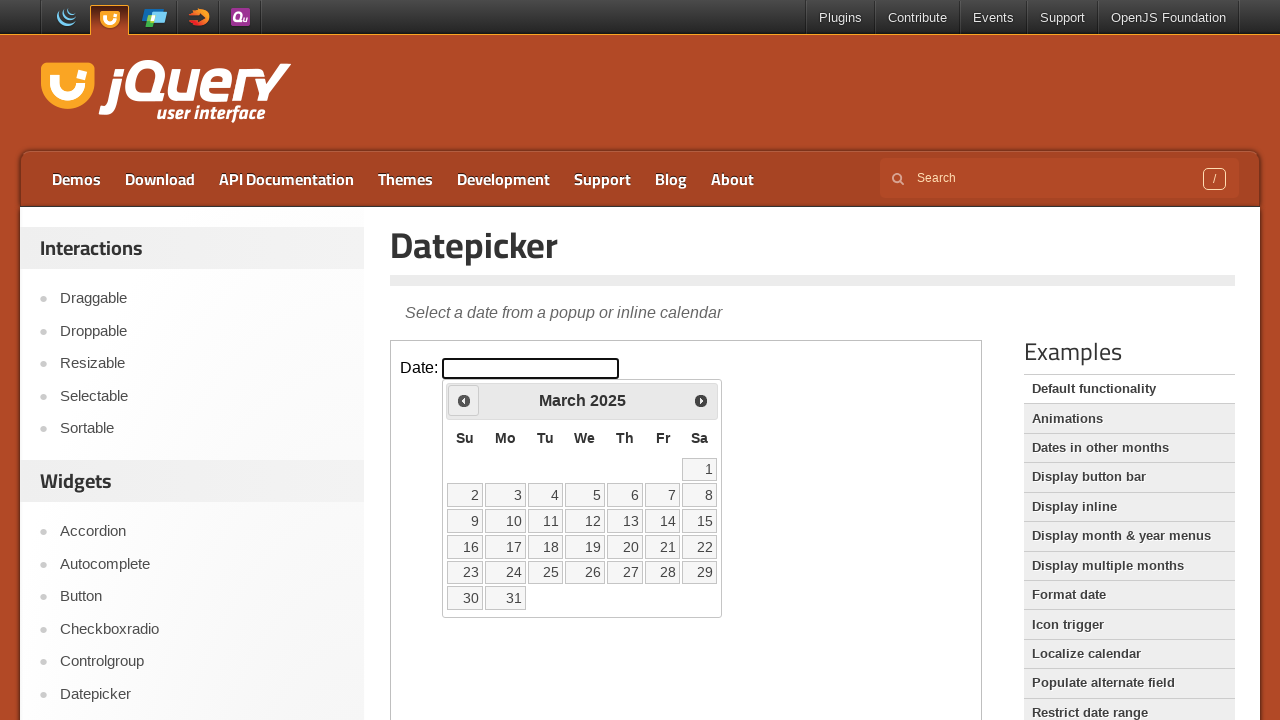

Clicked previous month button to navigate backwards at (464, 400) on iframe >> nth=0 >> internal:control=enter-frame >> a[title='Prev']
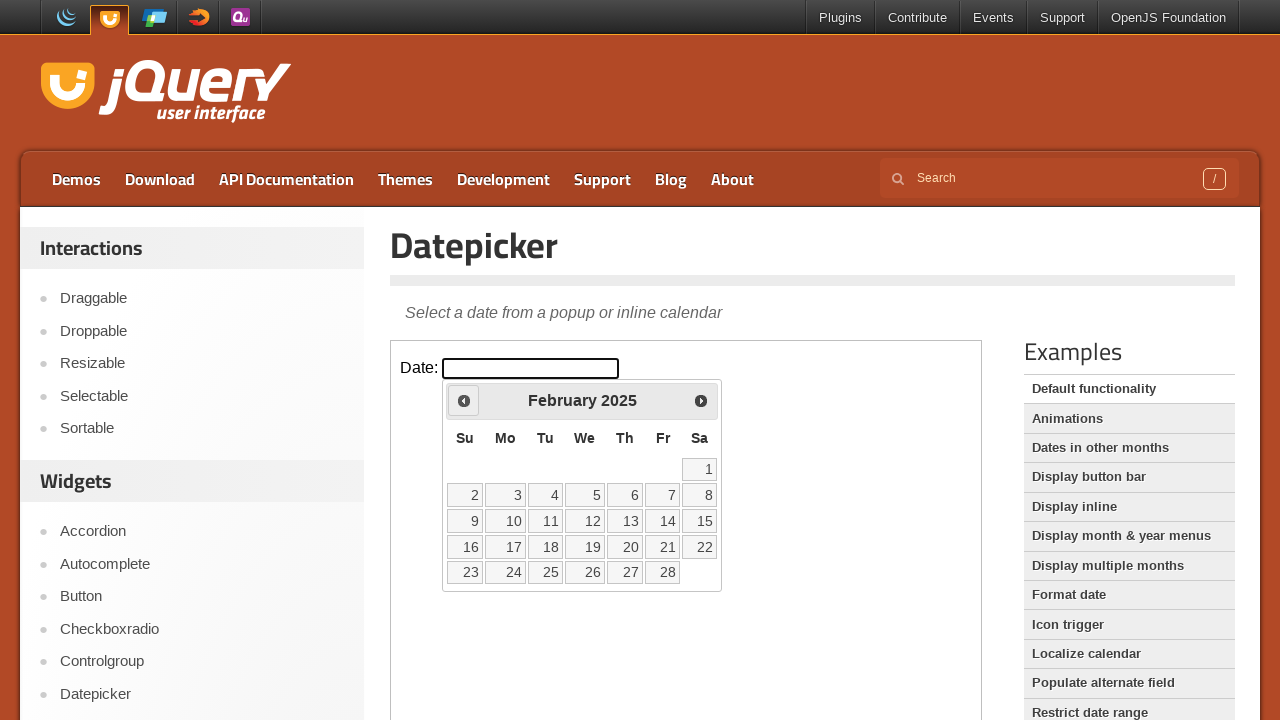

Read current calendar date: February 2025
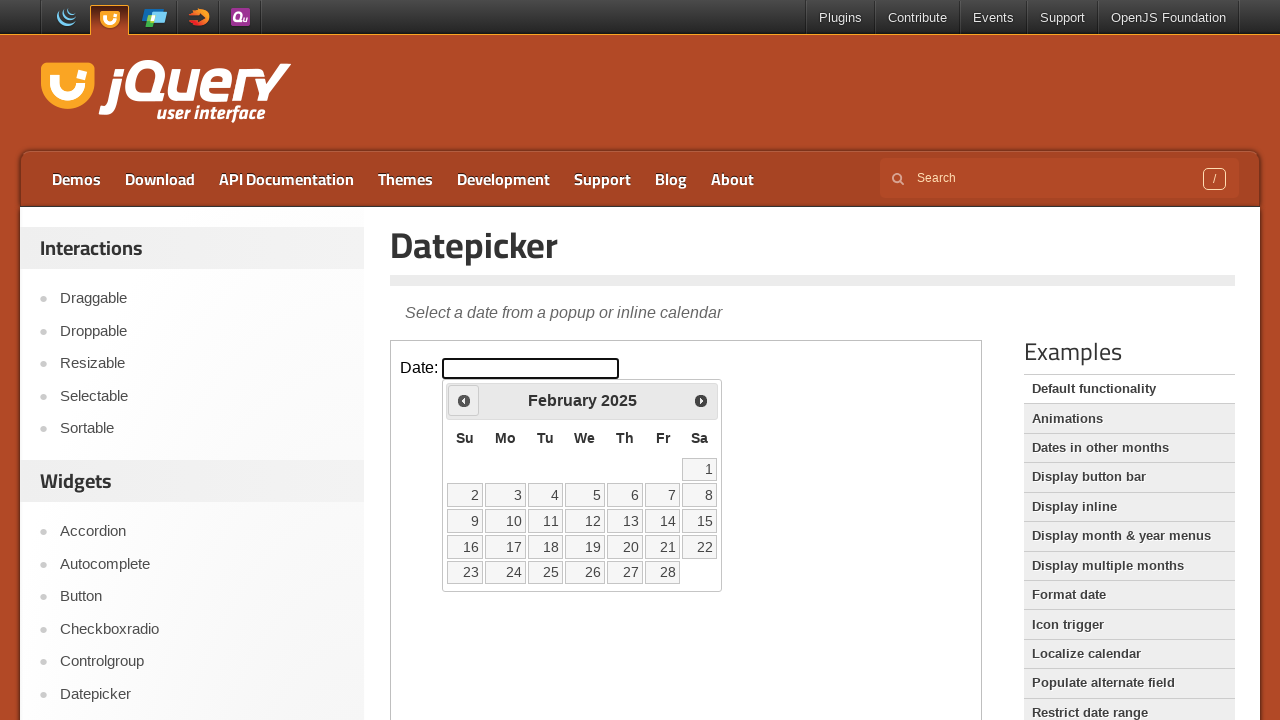

Clicked previous month button to navigate backwards at (464, 400) on iframe >> nth=0 >> internal:control=enter-frame >> a[title='Prev']
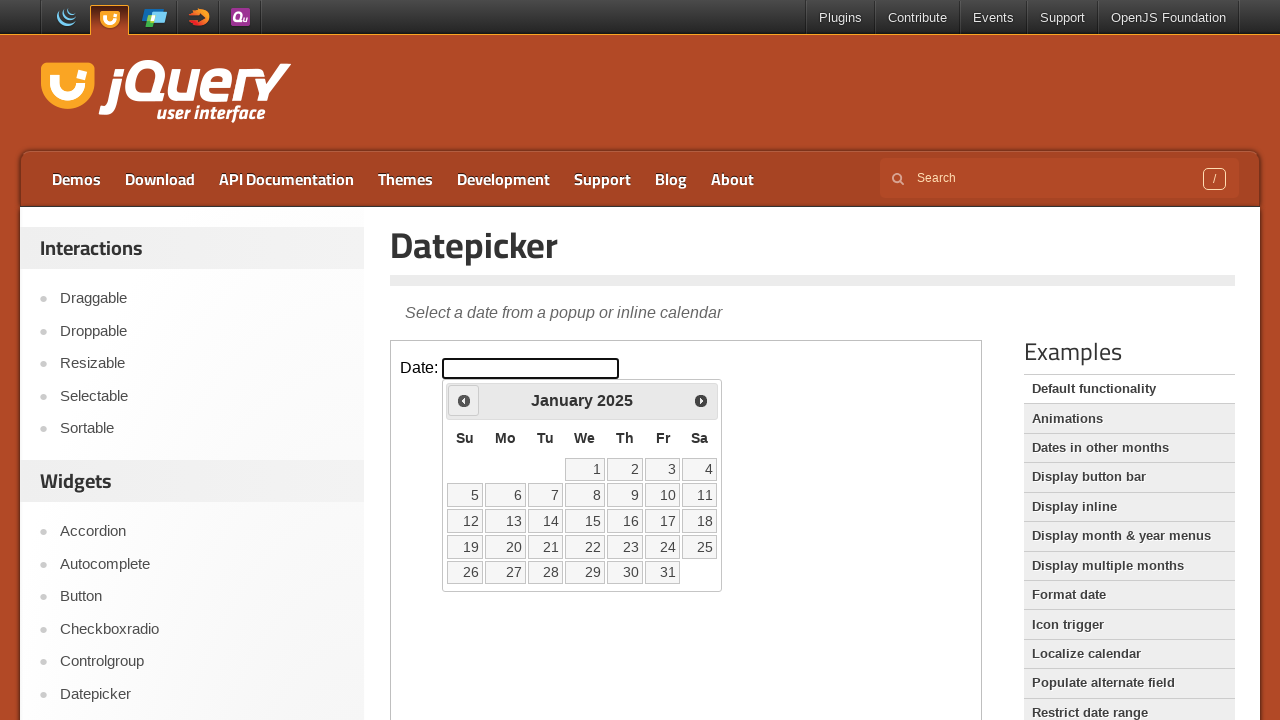

Read current calendar date: January 2025
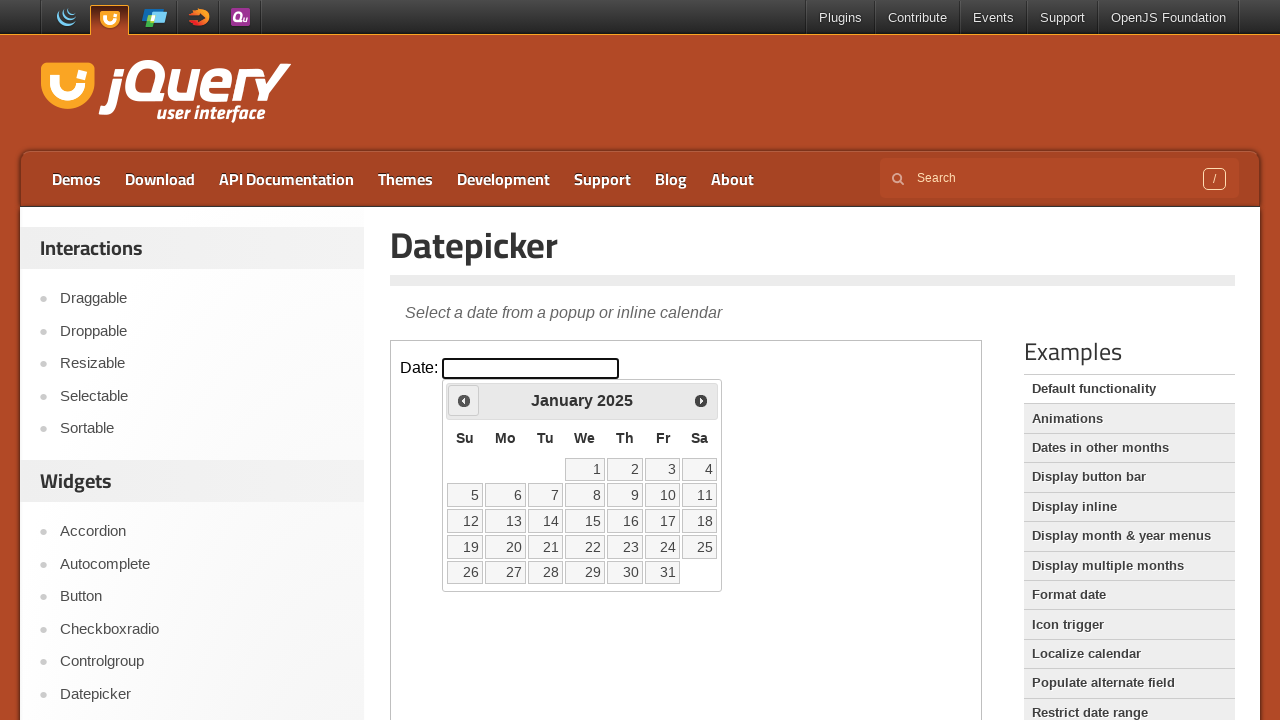

Clicked previous month button to navigate backwards at (464, 400) on iframe >> nth=0 >> internal:control=enter-frame >> a[title='Prev']
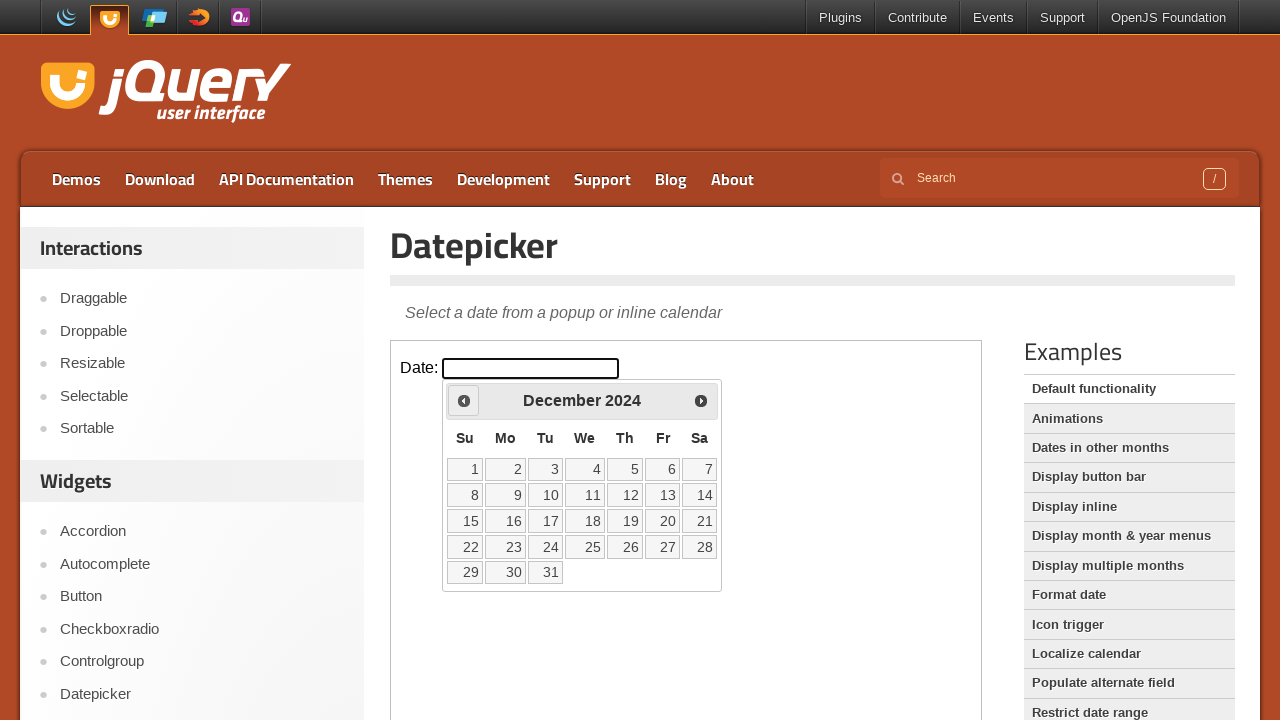

Read current calendar date: December 2024
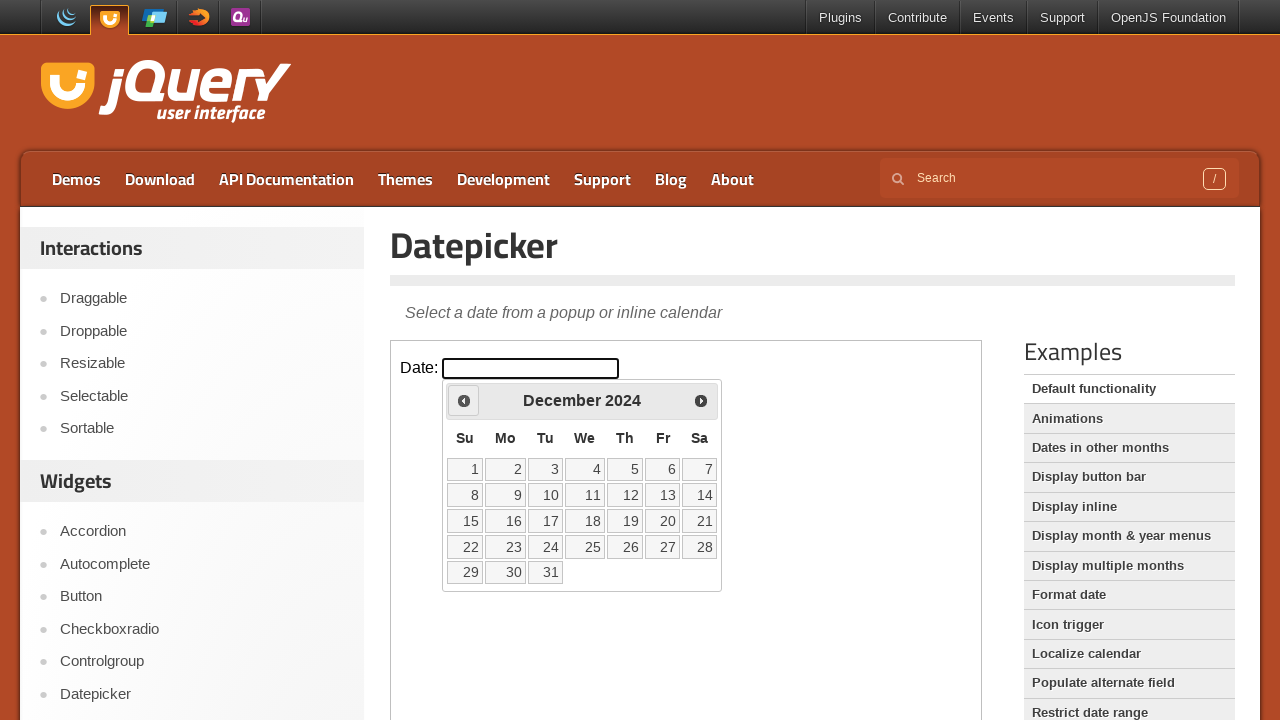

Clicked previous month button to navigate backwards at (464, 400) on iframe >> nth=0 >> internal:control=enter-frame >> a[title='Prev']
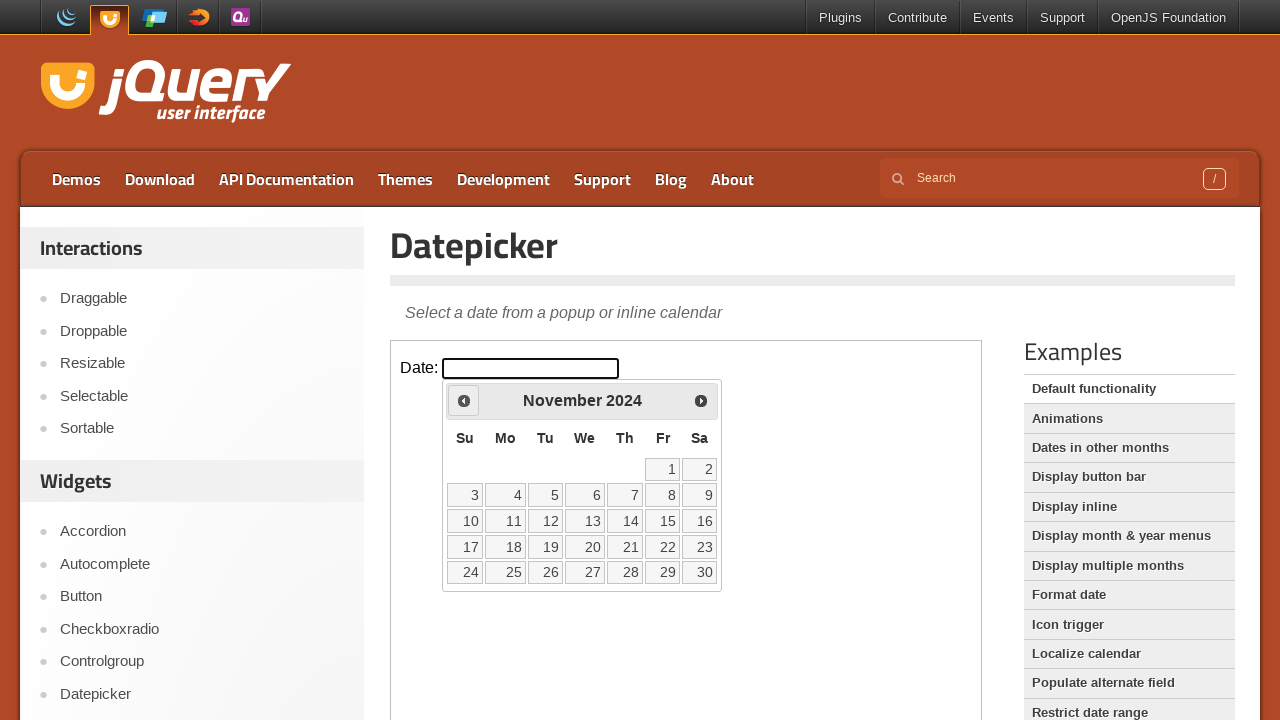

Read current calendar date: November 2024
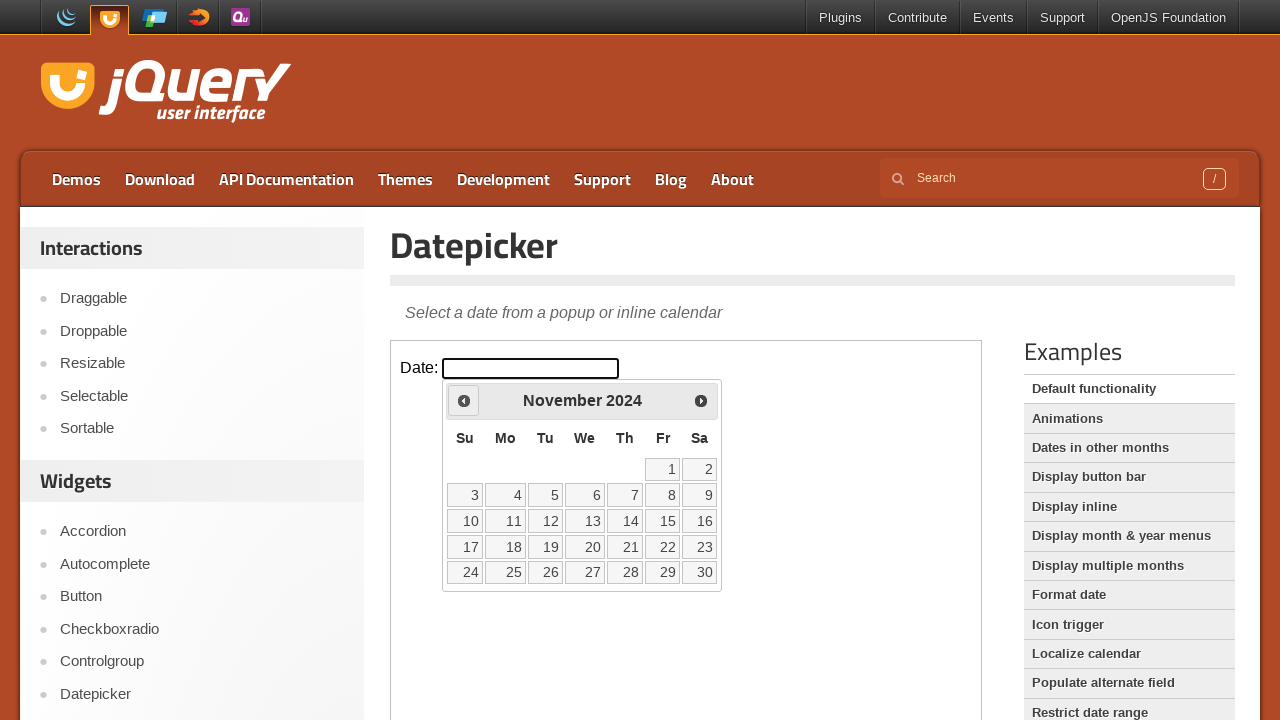

Clicked previous month button to navigate backwards at (464, 400) on iframe >> nth=0 >> internal:control=enter-frame >> a[title='Prev']
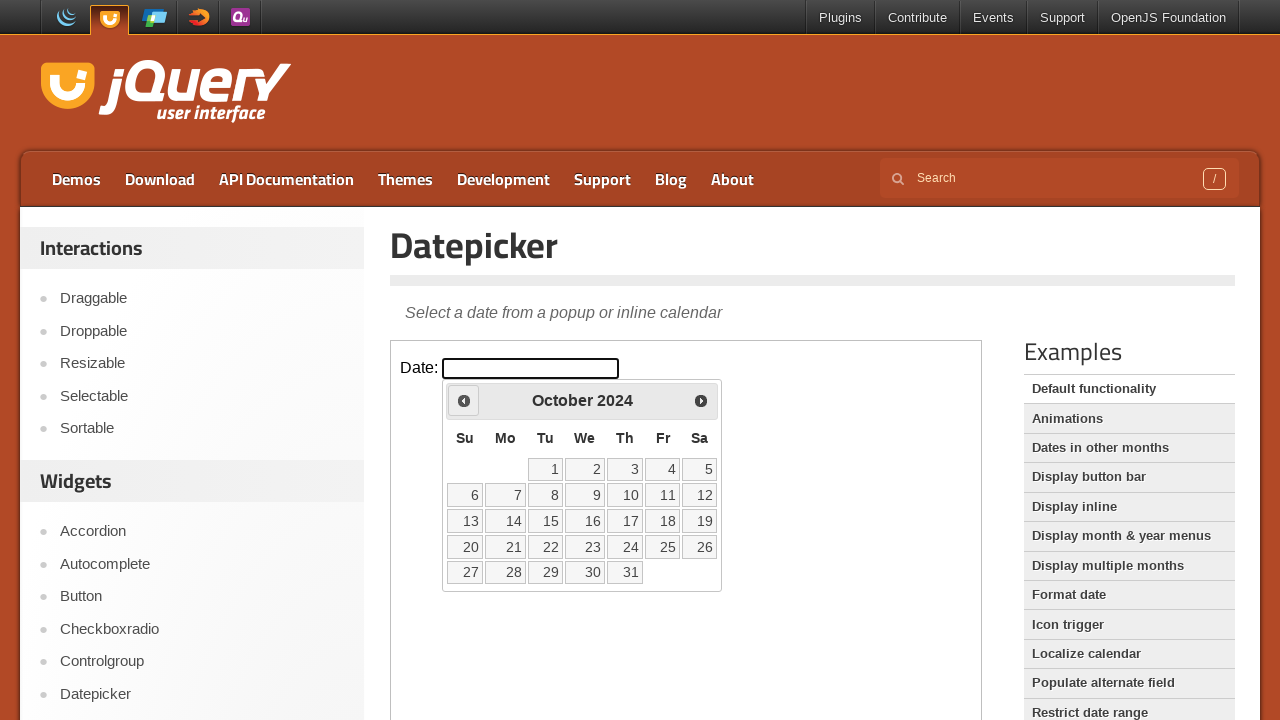

Read current calendar date: October 2024
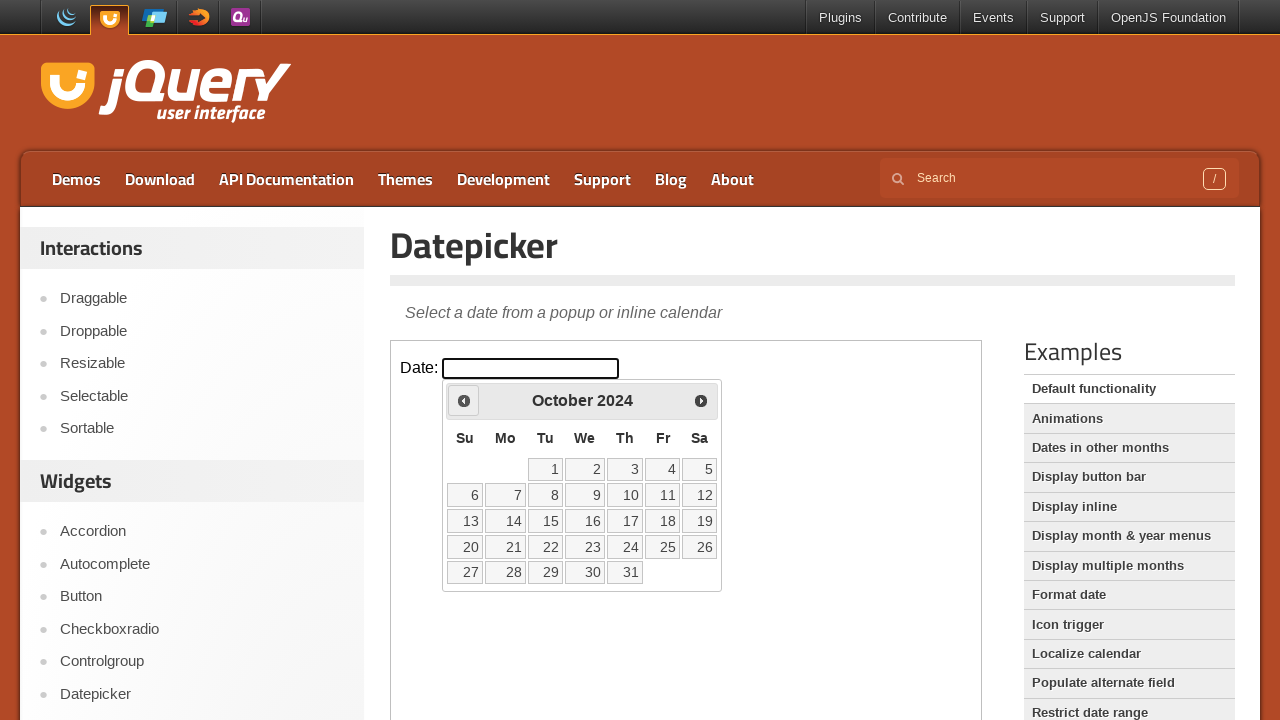

Clicked previous month button to navigate backwards at (464, 400) on iframe >> nth=0 >> internal:control=enter-frame >> a[title='Prev']
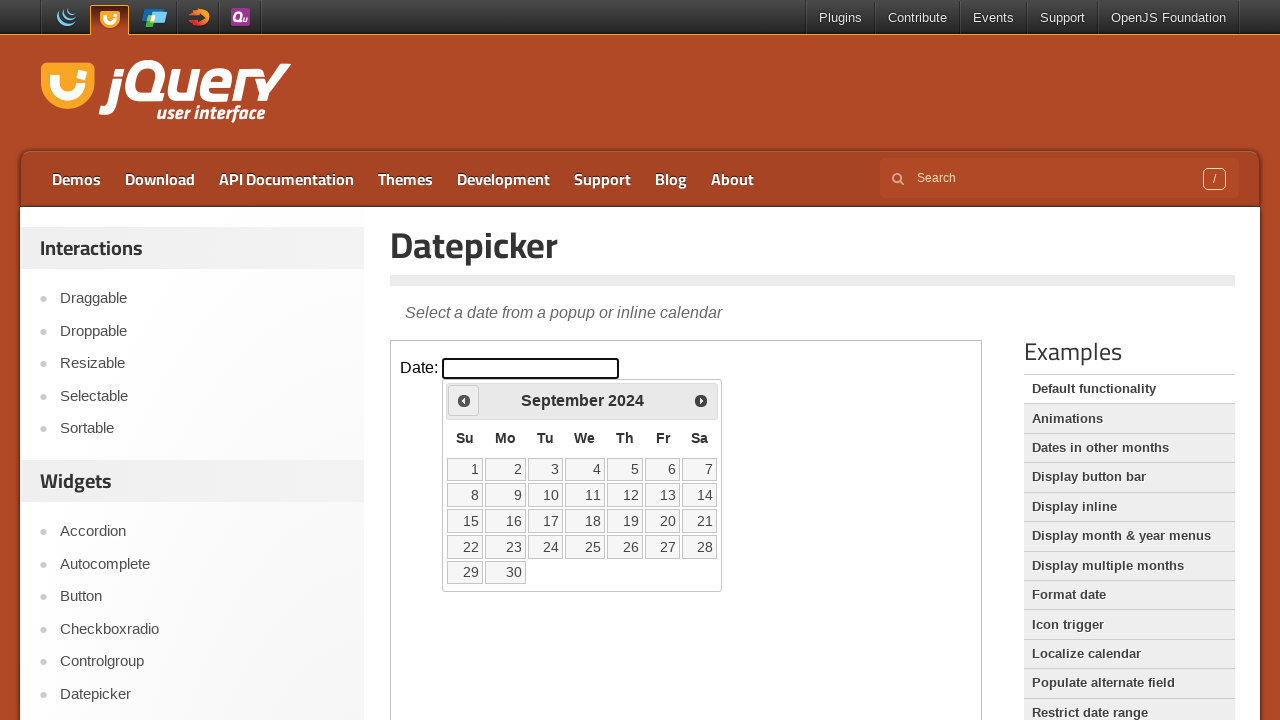

Read current calendar date: September 2024
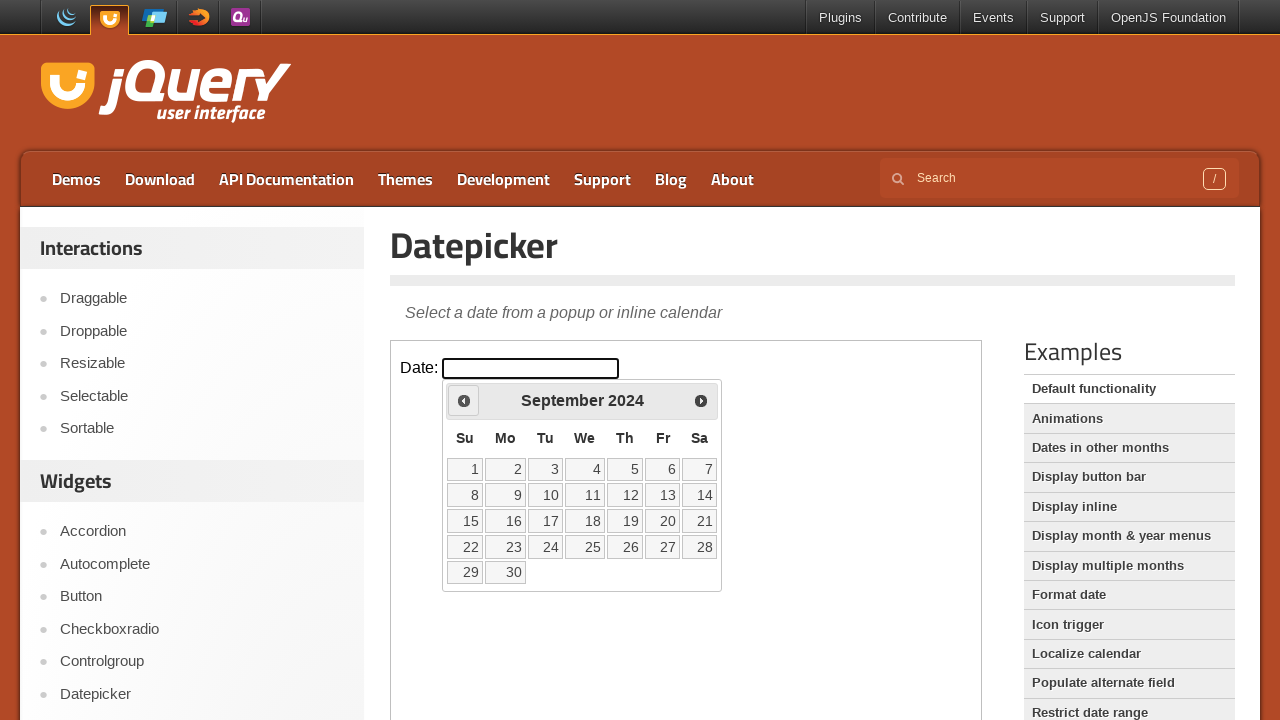

Clicked previous month button to navigate backwards at (464, 400) on iframe >> nth=0 >> internal:control=enter-frame >> a[title='Prev']
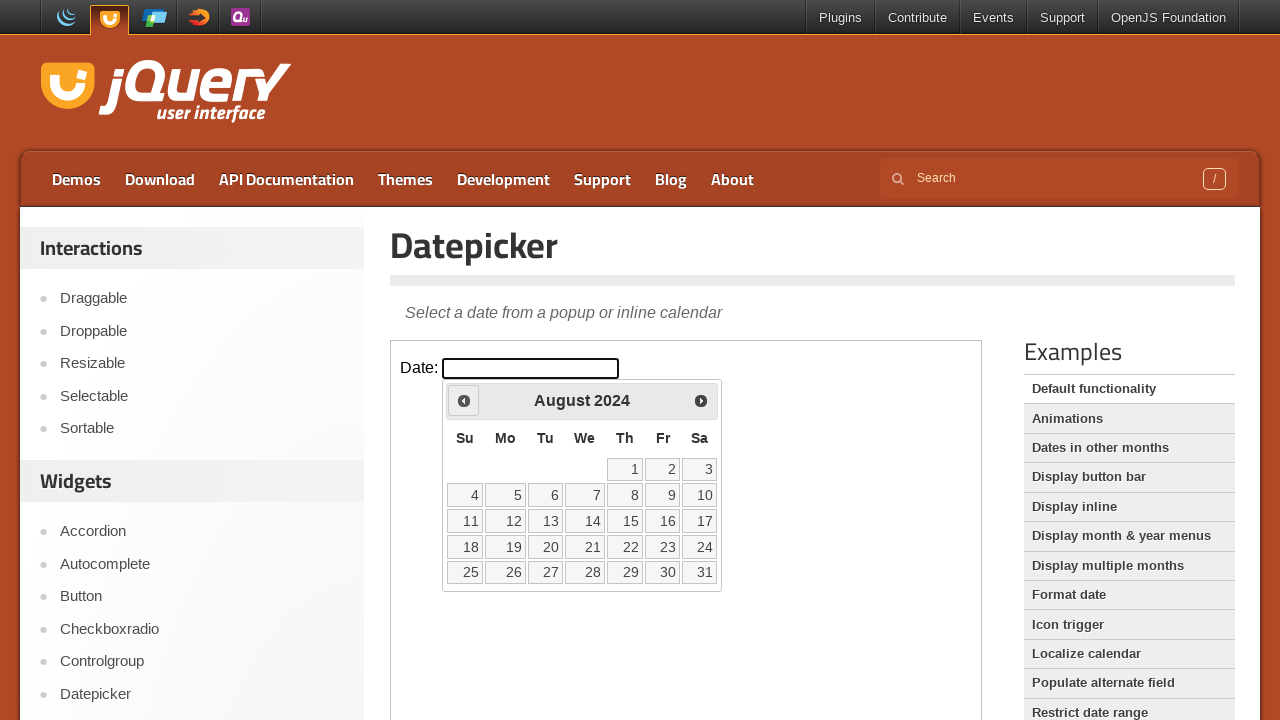

Read current calendar date: August 2024
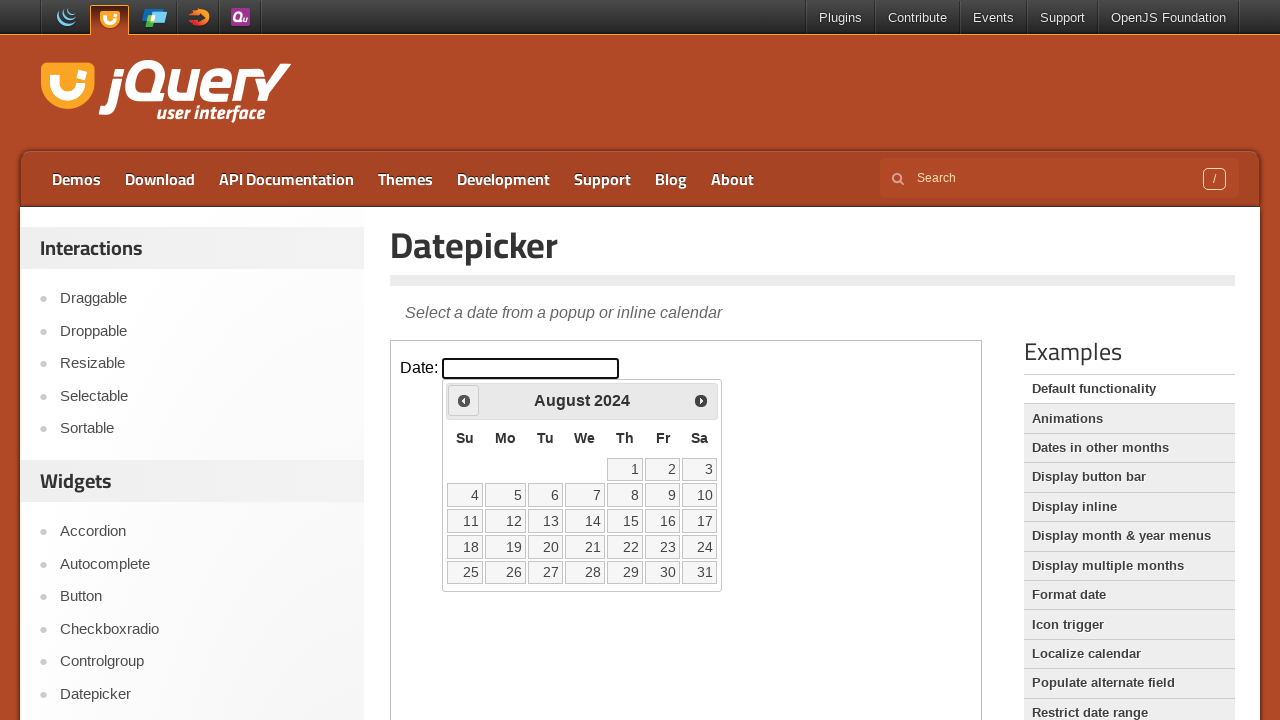

Clicked previous month button to navigate backwards at (464, 400) on iframe >> nth=0 >> internal:control=enter-frame >> a[title='Prev']
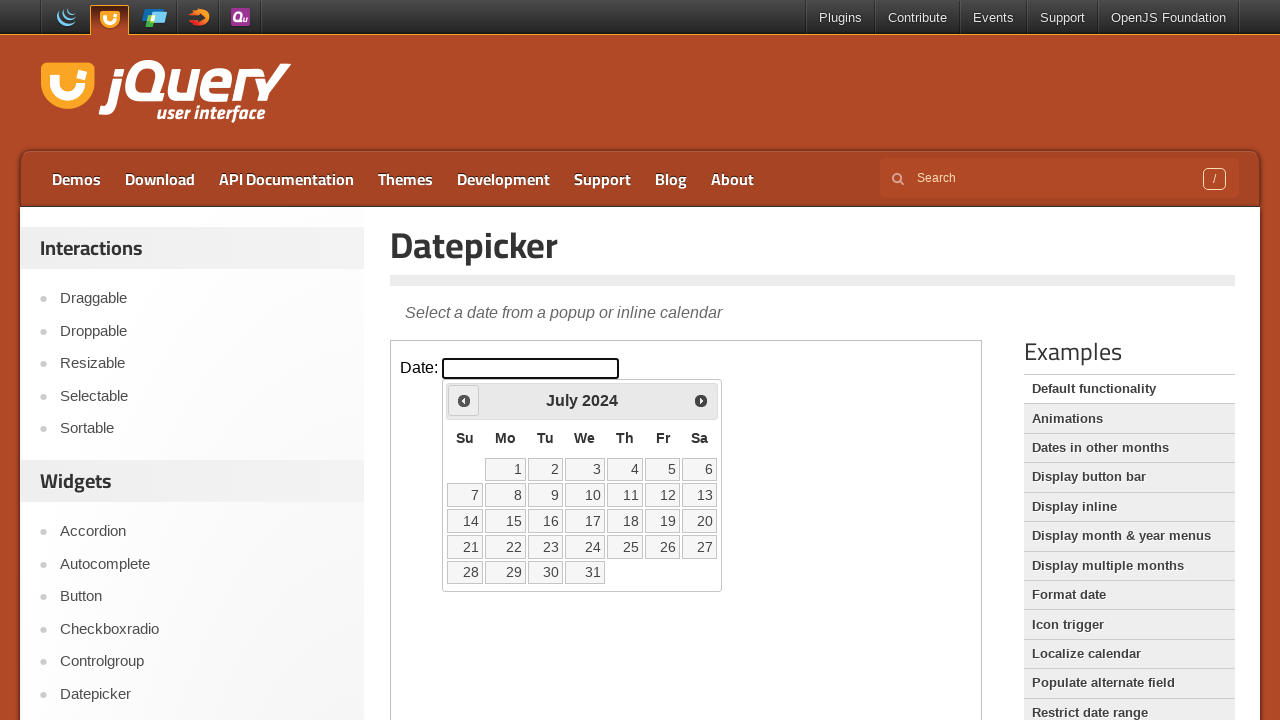

Read current calendar date: July 2024
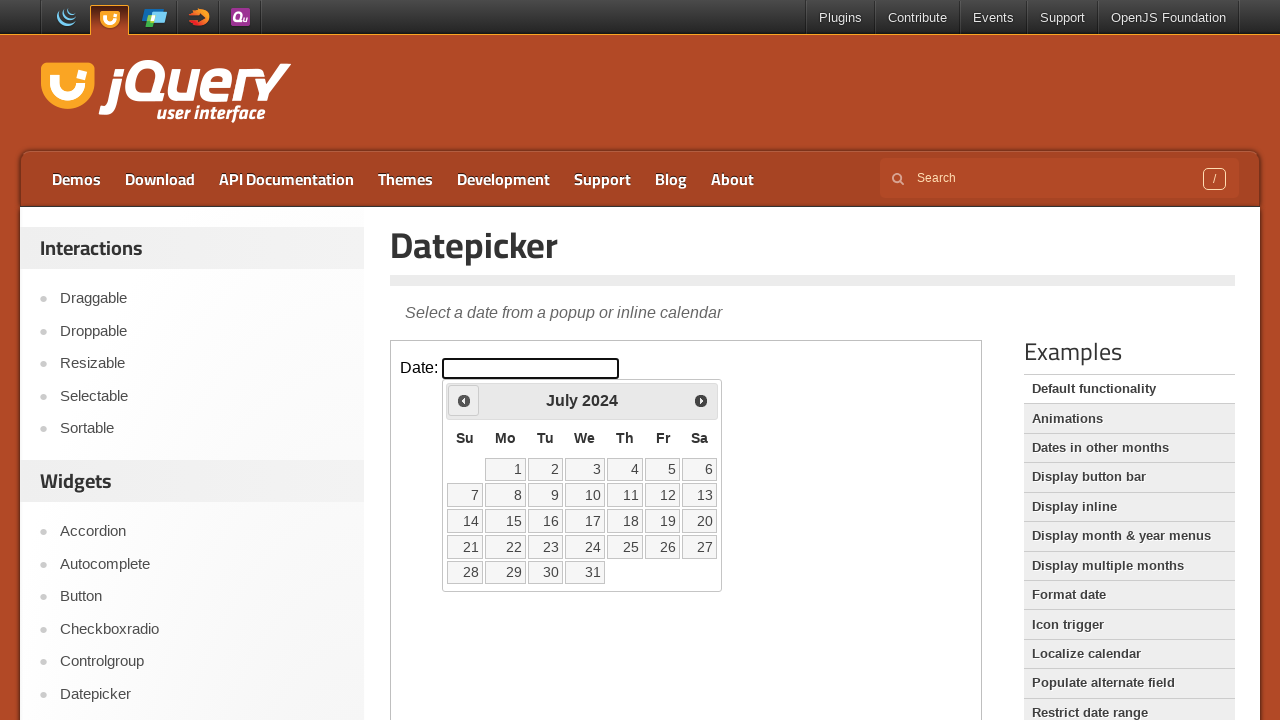

Clicked previous month button to navigate backwards at (464, 400) on iframe >> nth=0 >> internal:control=enter-frame >> a[title='Prev']
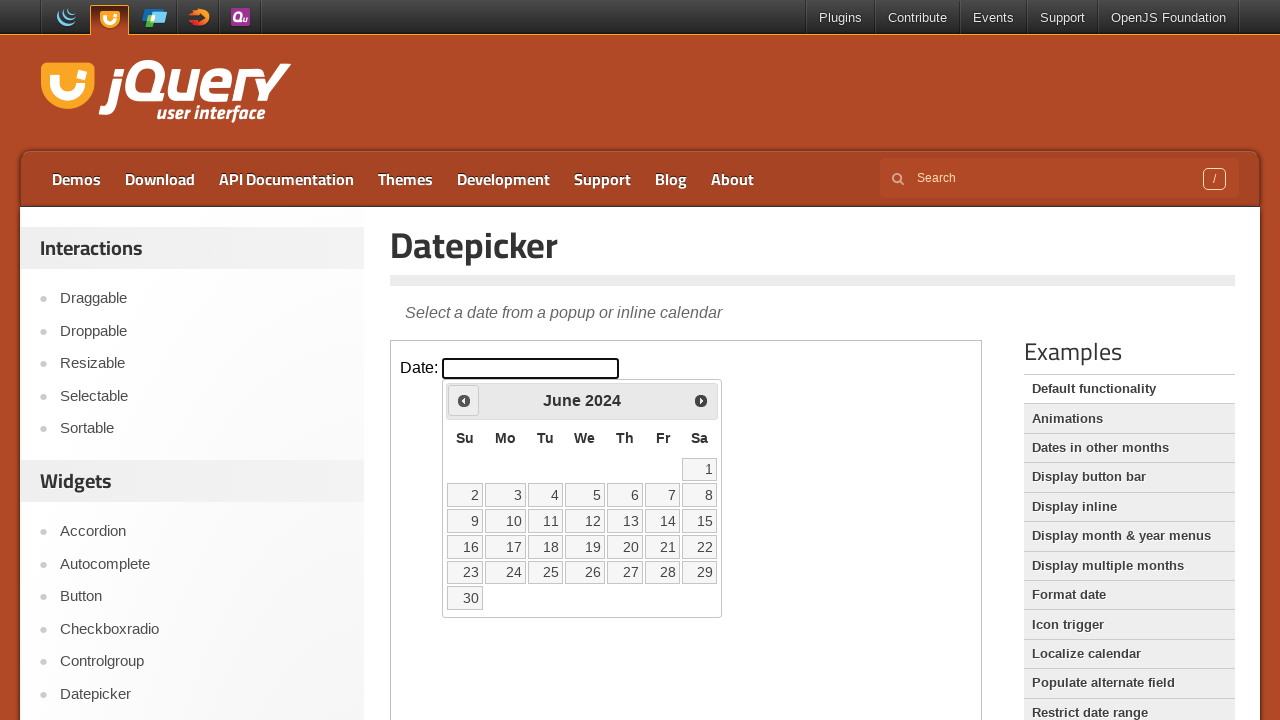

Read current calendar date: June 2024
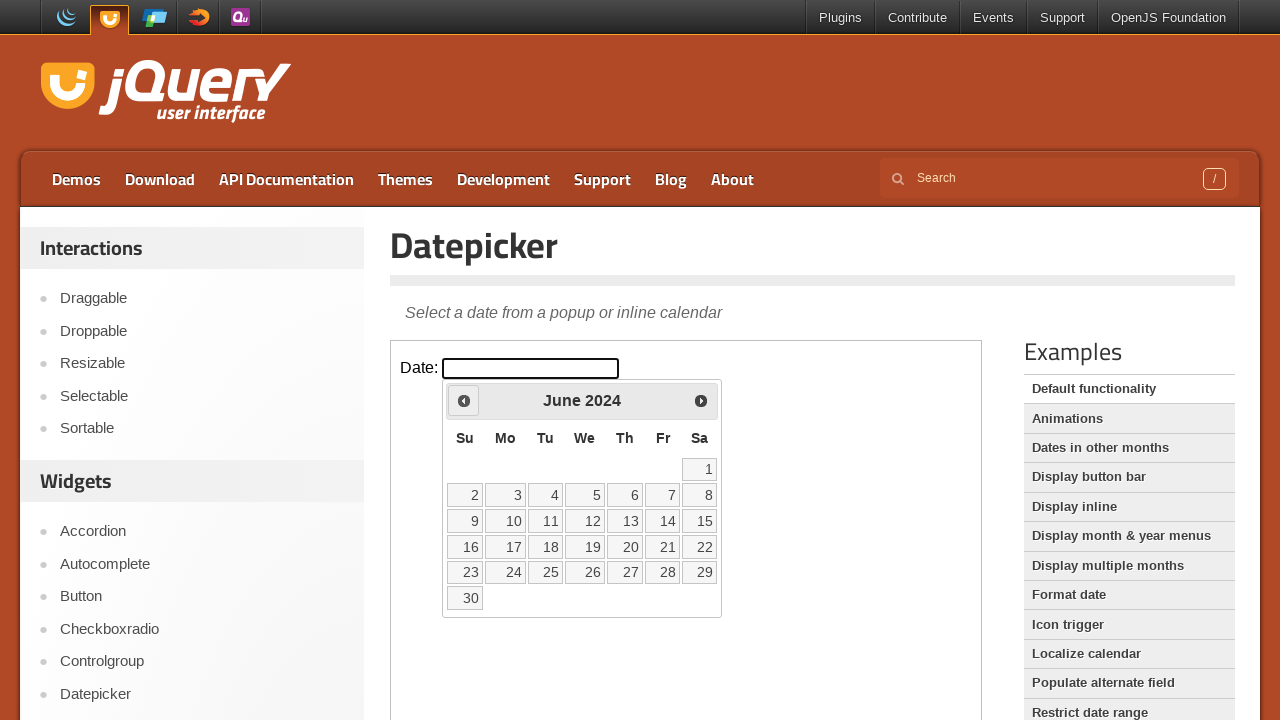

Clicked previous month button to navigate backwards at (464, 400) on iframe >> nth=0 >> internal:control=enter-frame >> a[title='Prev']
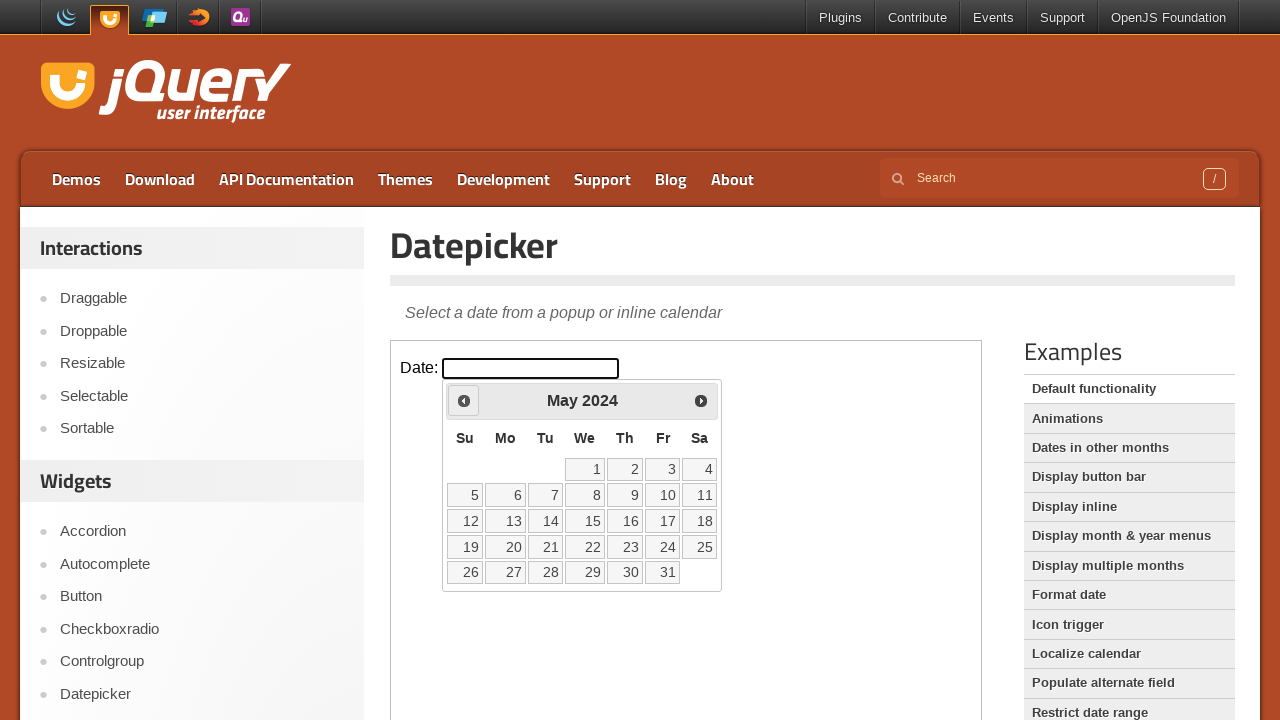

Read current calendar date: May 2024
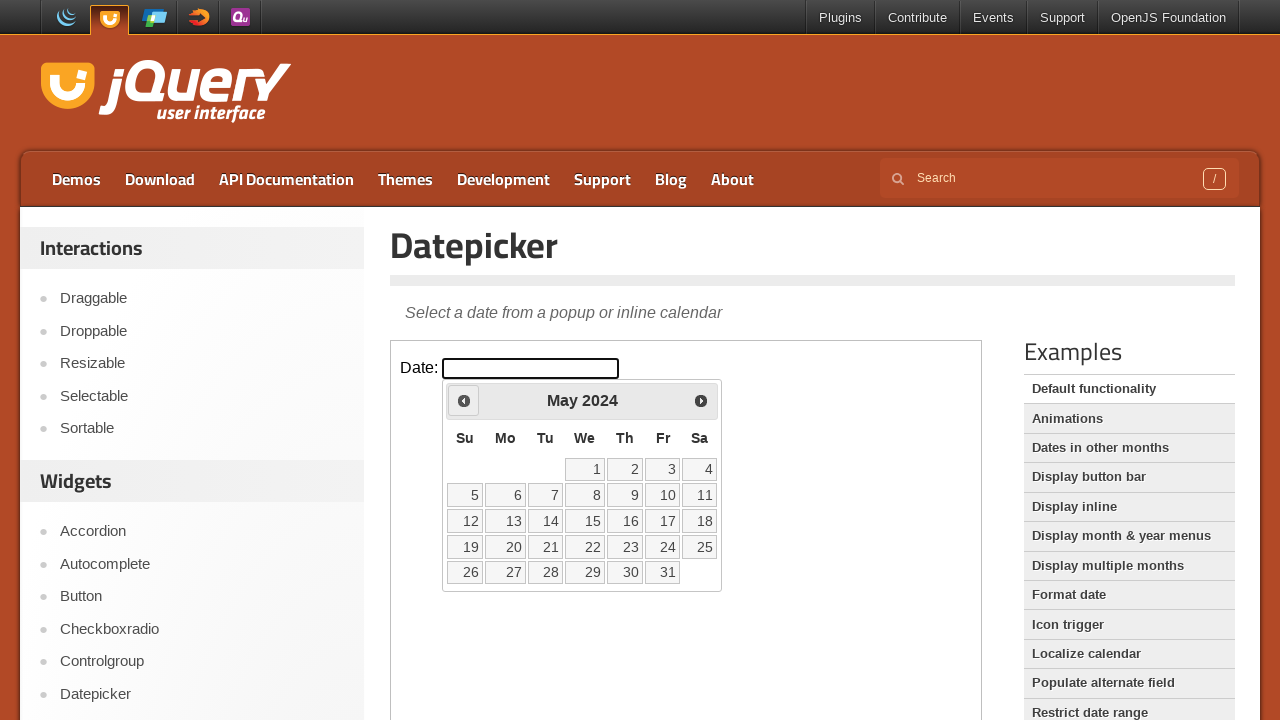

Clicked previous month button to navigate backwards at (464, 400) on iframe >> nth=0 >> internal:control=enter-frame >> a[title='Prev']
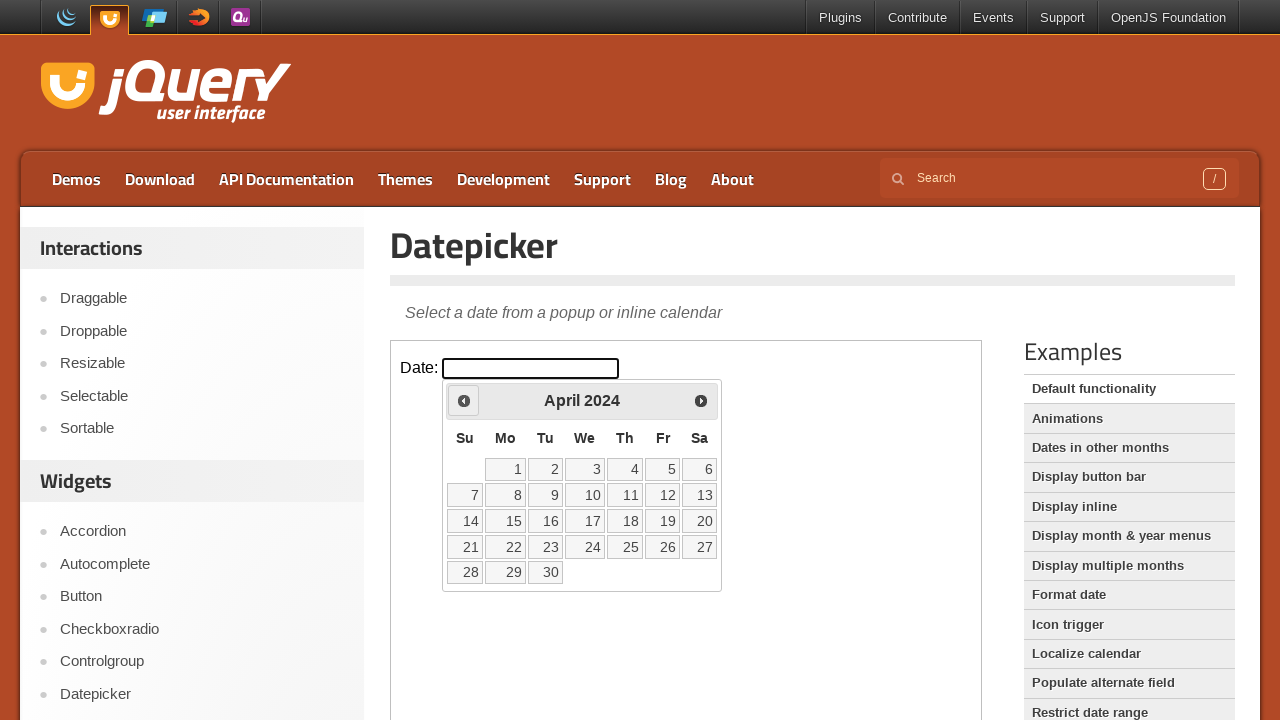

Read current calendar date: April 2024
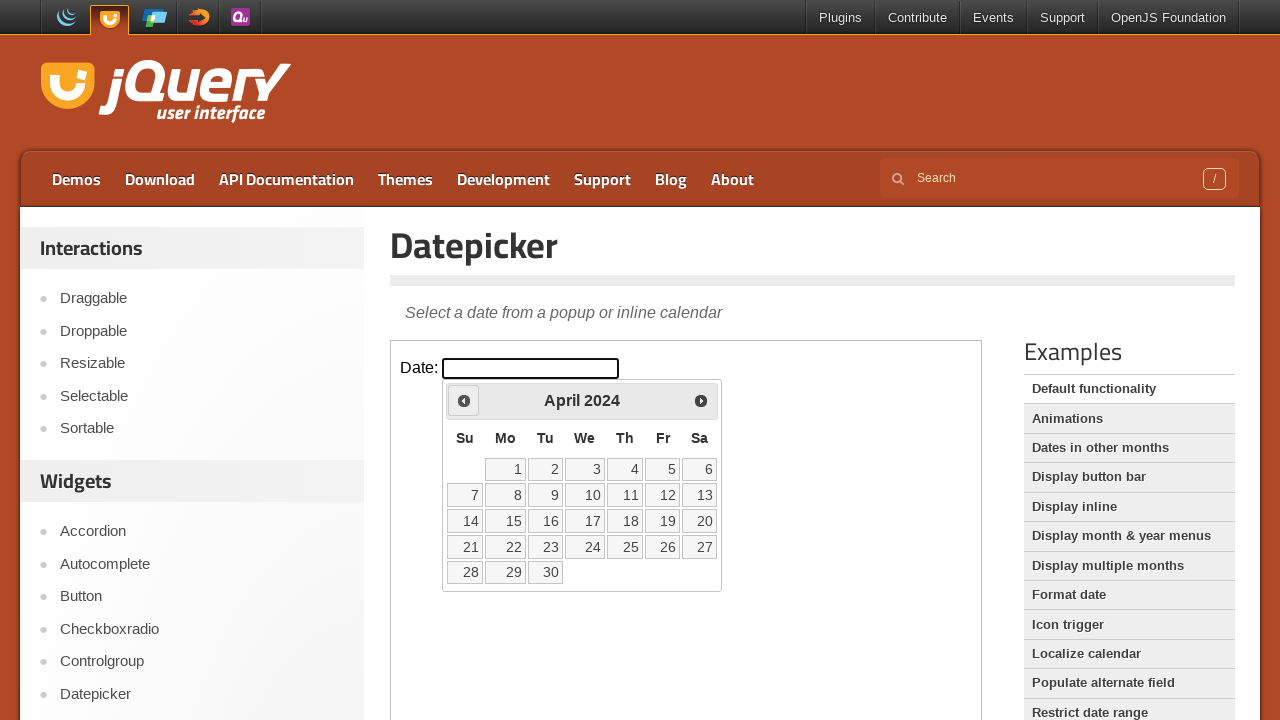

Clicked previous month button to navigate backwards at (464, 400) on iframe >> nth=0 >> internal:control=enter-frame >> a[title='Prev']
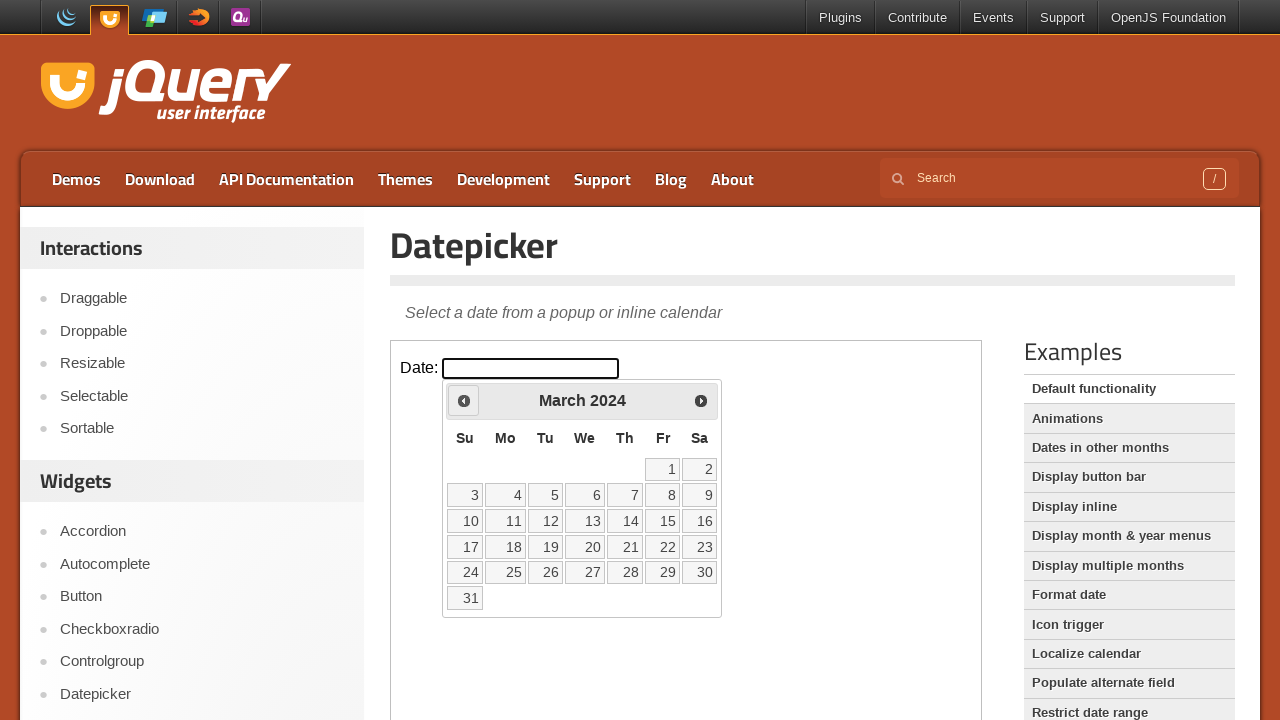

Read current calendar date: March 2024
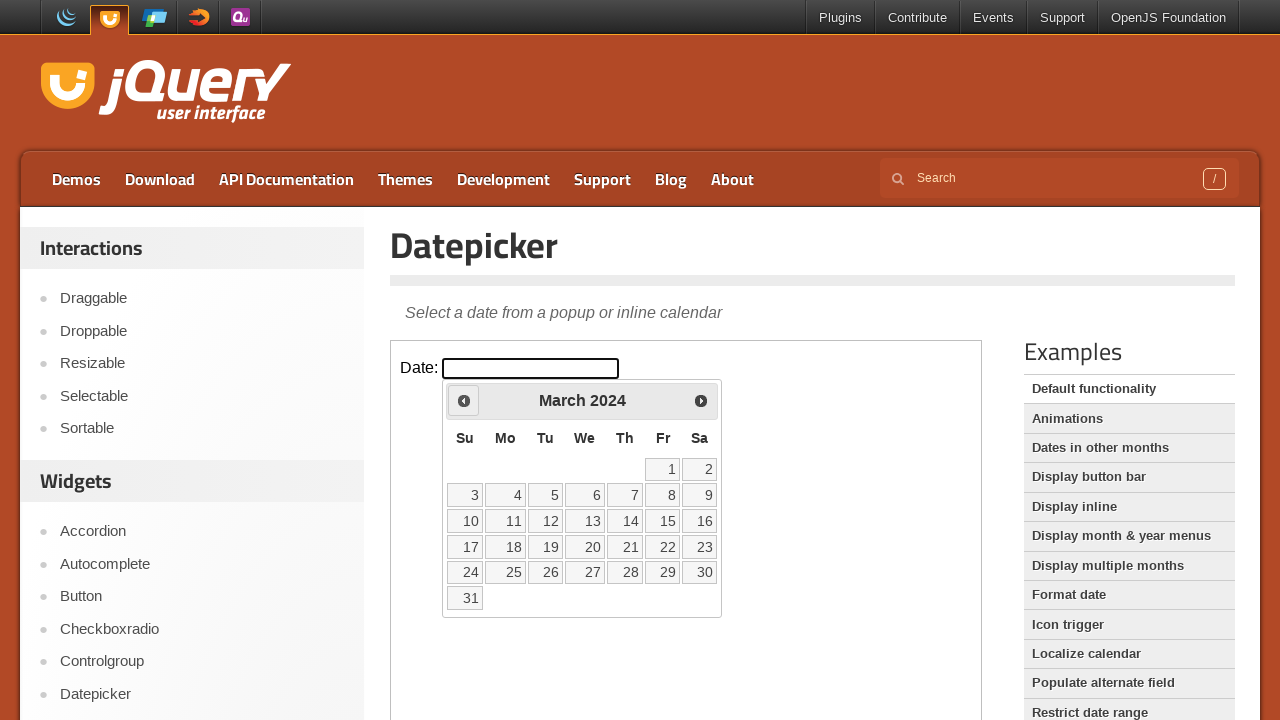

Clicked previous month button to navigate backwards at (464, 400) on iframe >> nth=0 >> internal:control=enter-frame >> a[title='Prev']
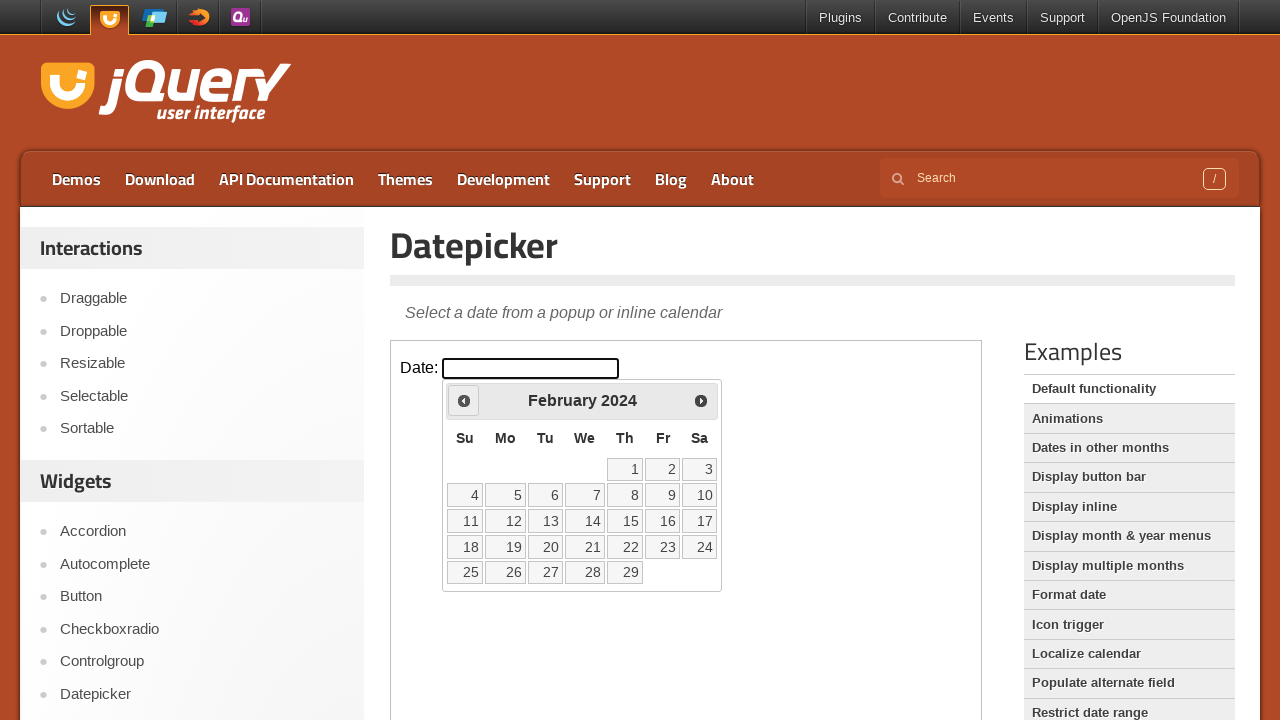

Read current calendar date: February 2024
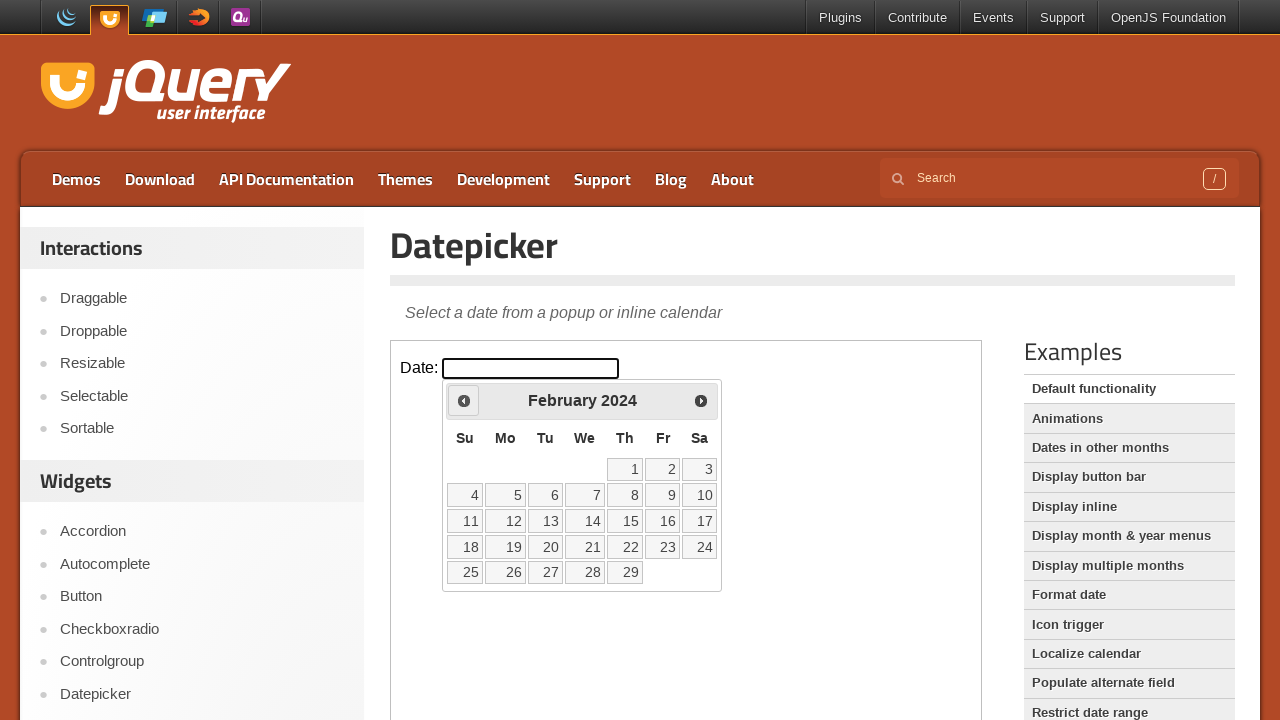

Clicked previous month button to navigate backwards at (464, 400) on iframe >> nth=0 >> internal:control=enter-frame >> a[title='Prev']
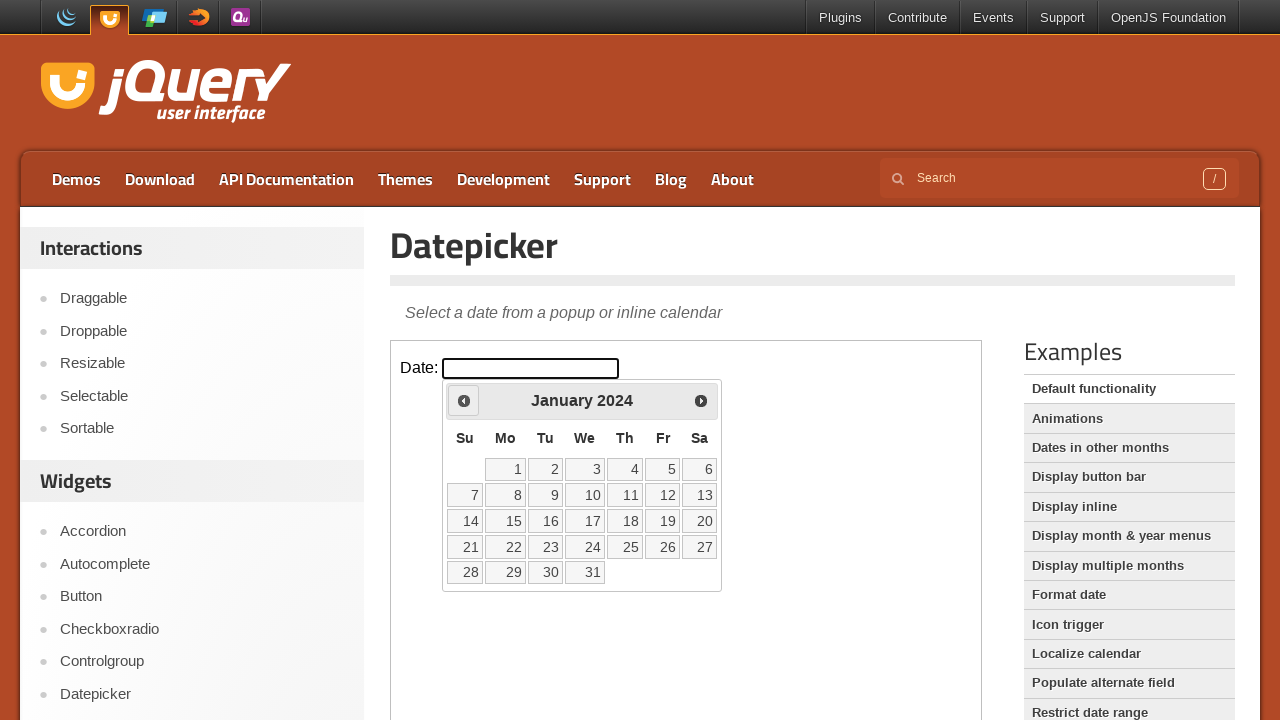

Read current calendar date: January 2024
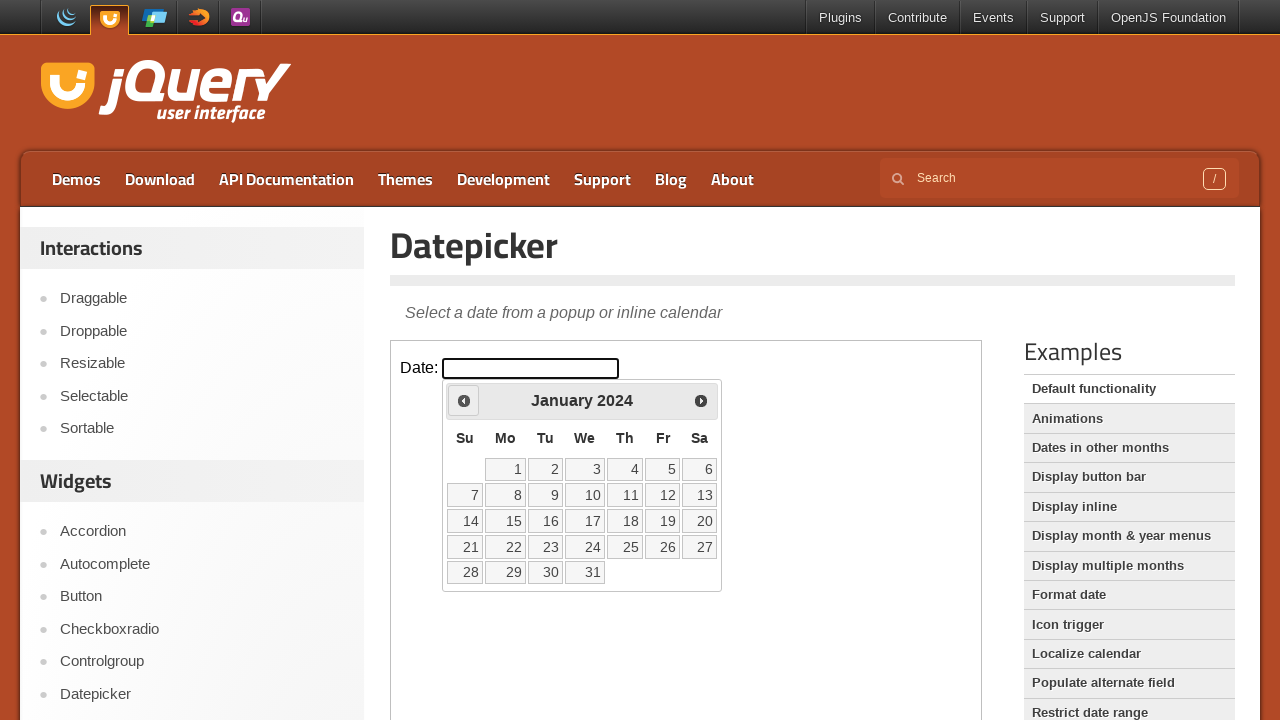

Clicked previous month button to navigate backwards at (464, 400) on iframe >> nth=0 >> internal:control=enter-frame >> a[title='Prev']
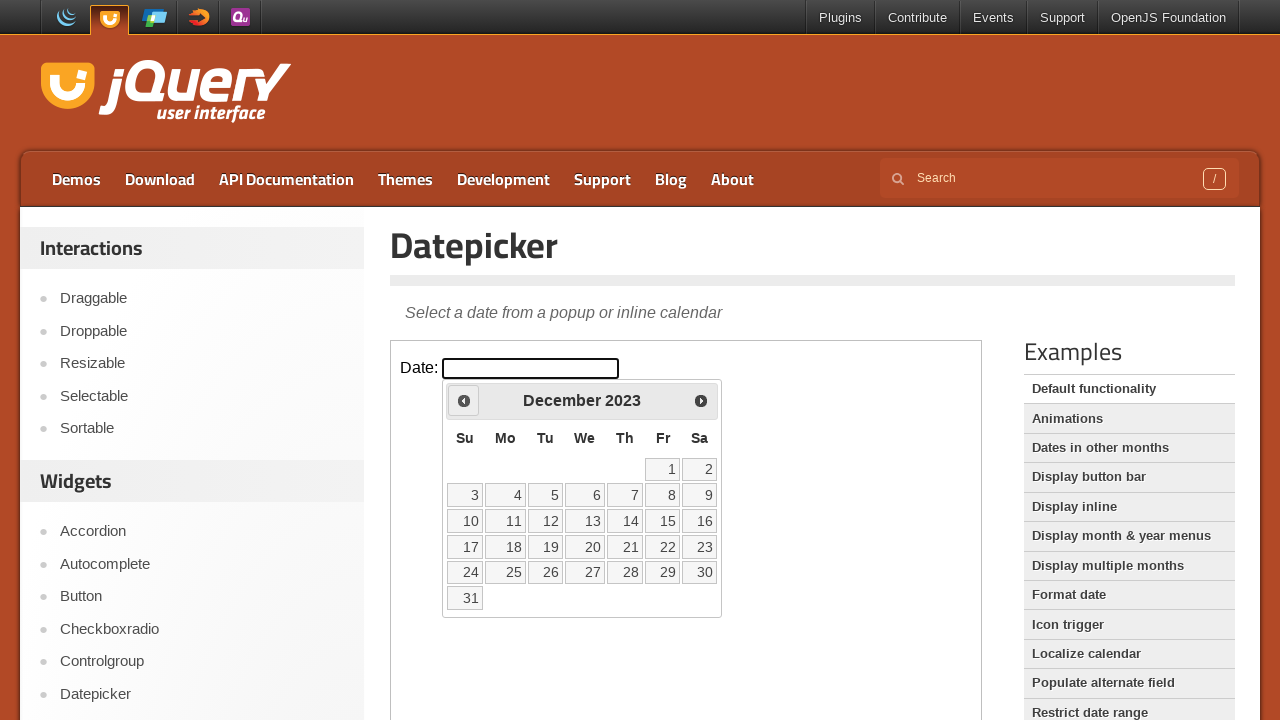

Read current calendar date: December 2023
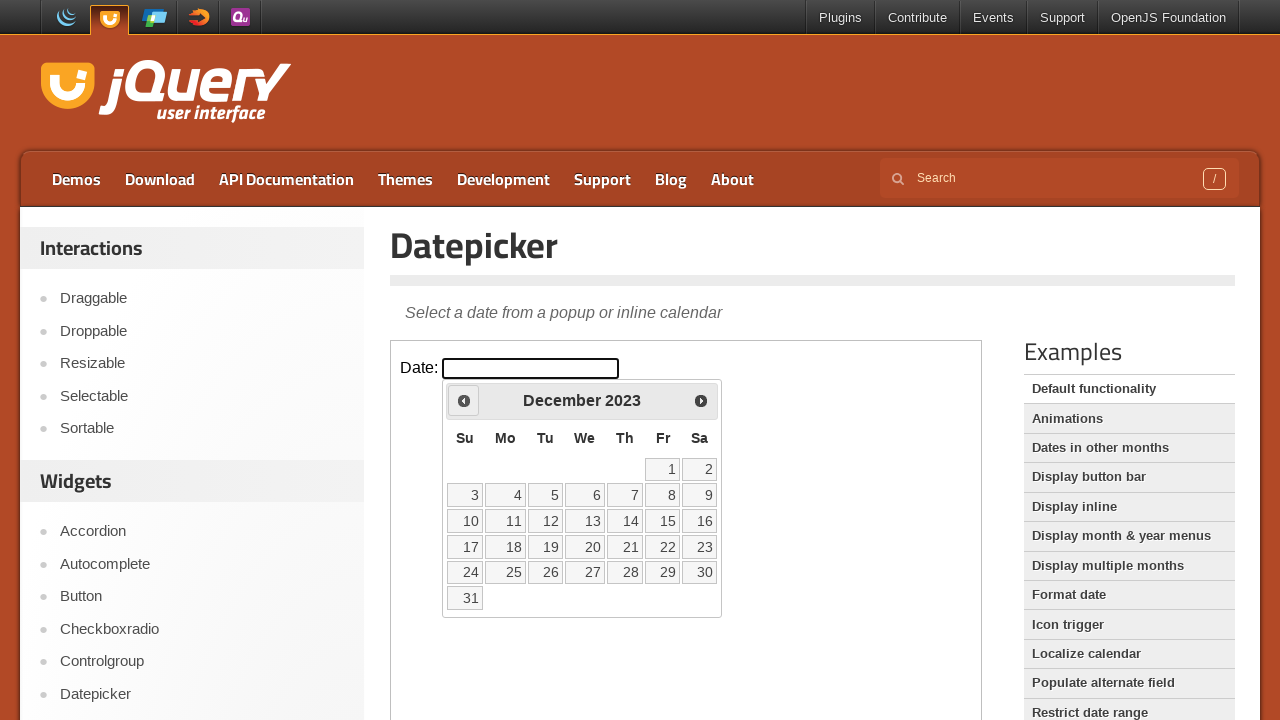

Clicked previous month button to navigate backwards at (464, 400) on iframe >> nth=0 >> internal:control=enter-frame >> a[title='Prev']
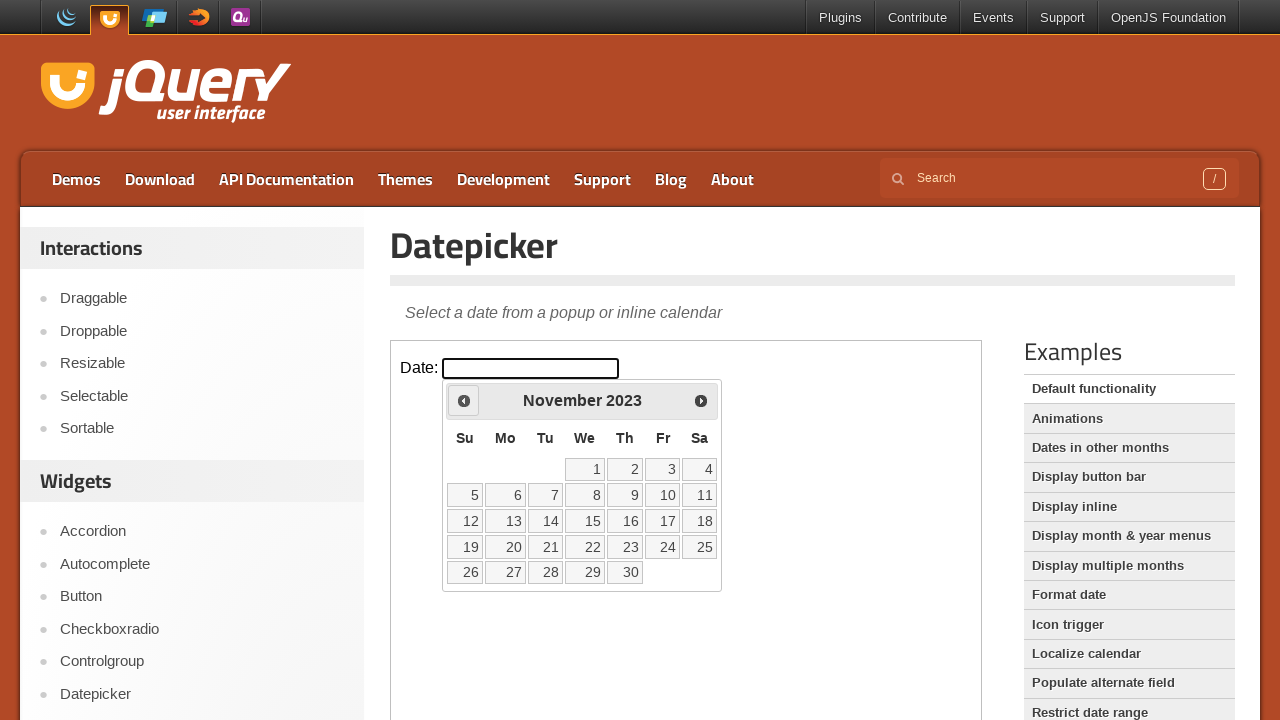

Read current calendar date: November 2023
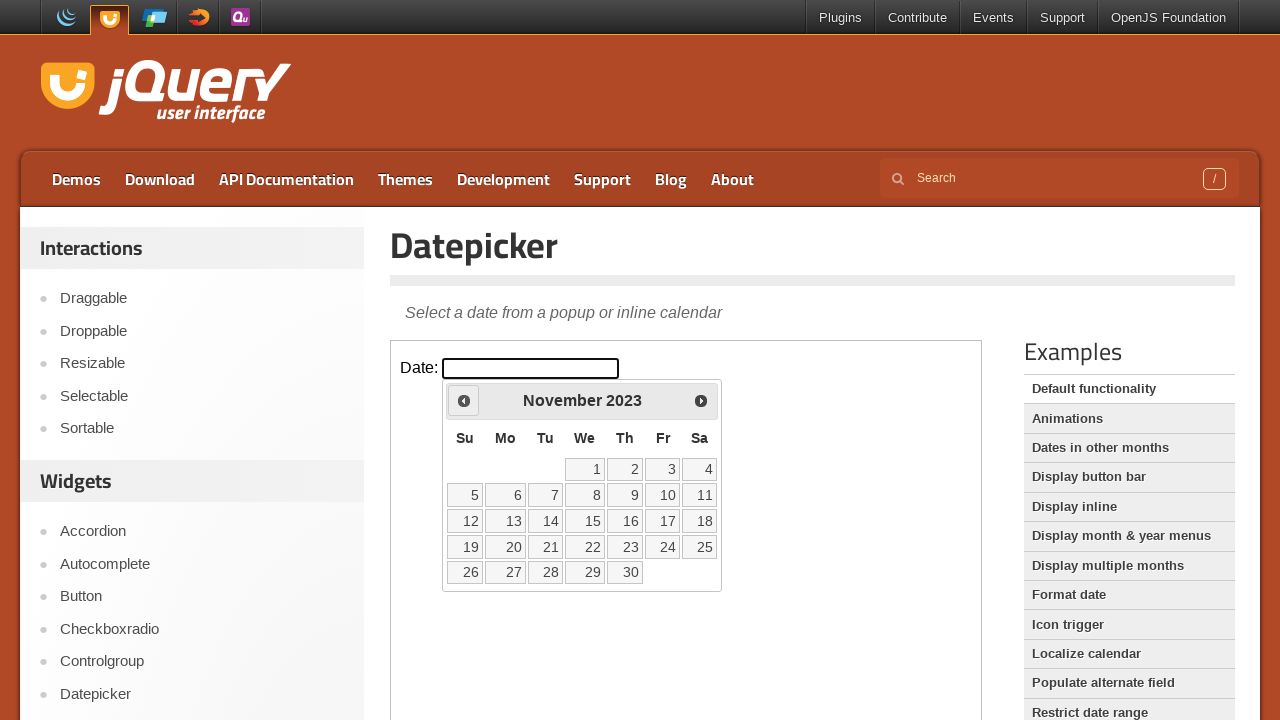

Clicked previous month button to navigate backwards at (464, 400) on iframe >> nth=0 >> internal:control=enter-frame >> a[title='Prev']
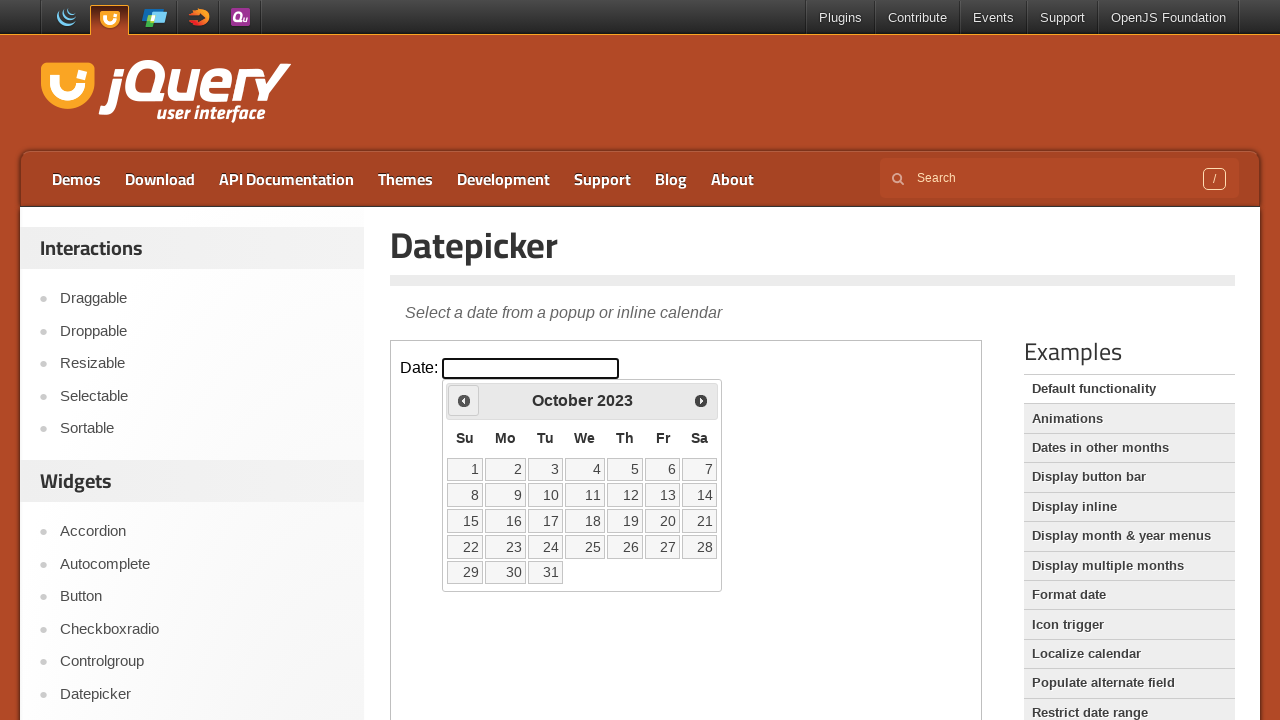

Read current calendar date: October 2023
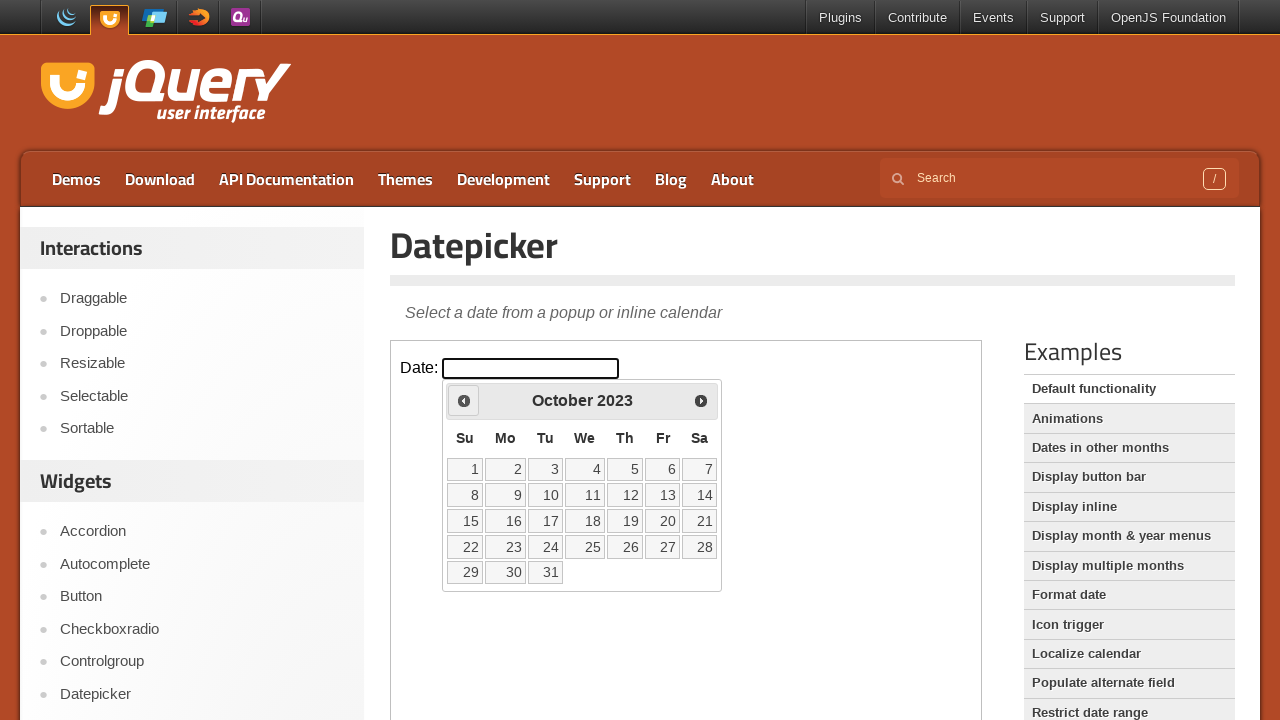

Clicked previous month button to navigate backwards at (464, 400) on iframe >> nth=0 >> internal:control=enter-frame >> a[title='Prev']
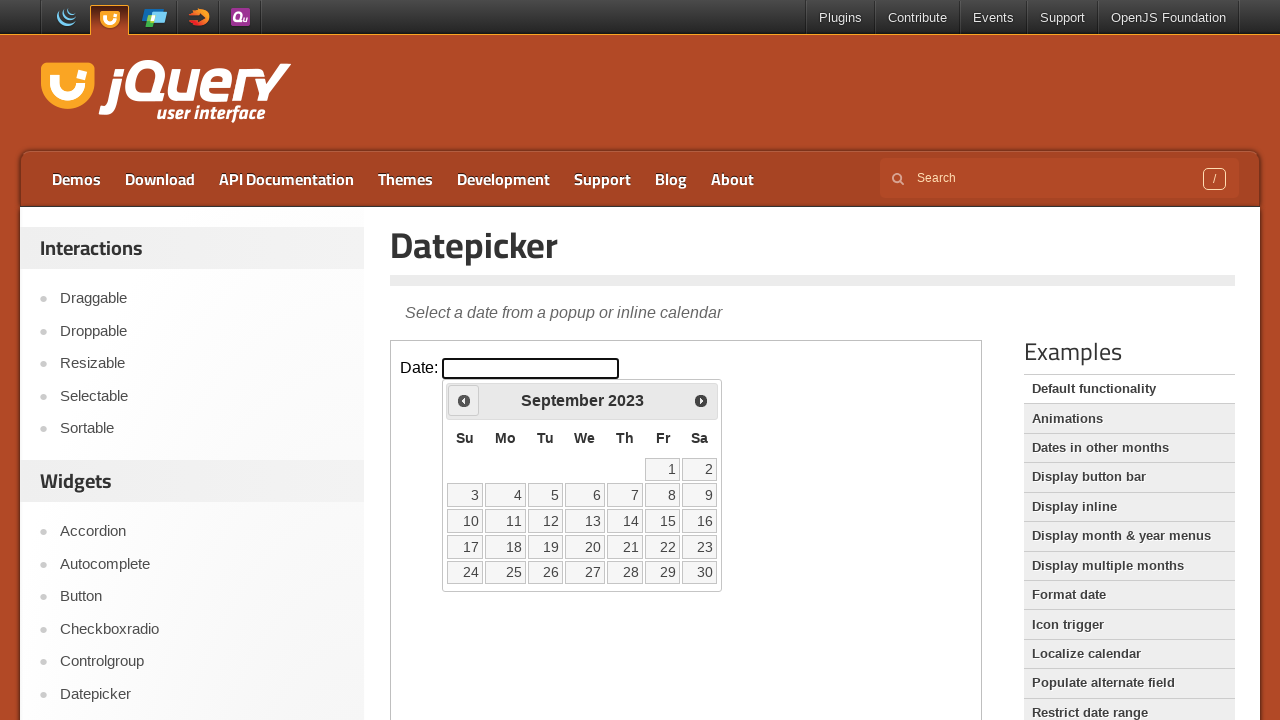

Read current calendar date: September 2023
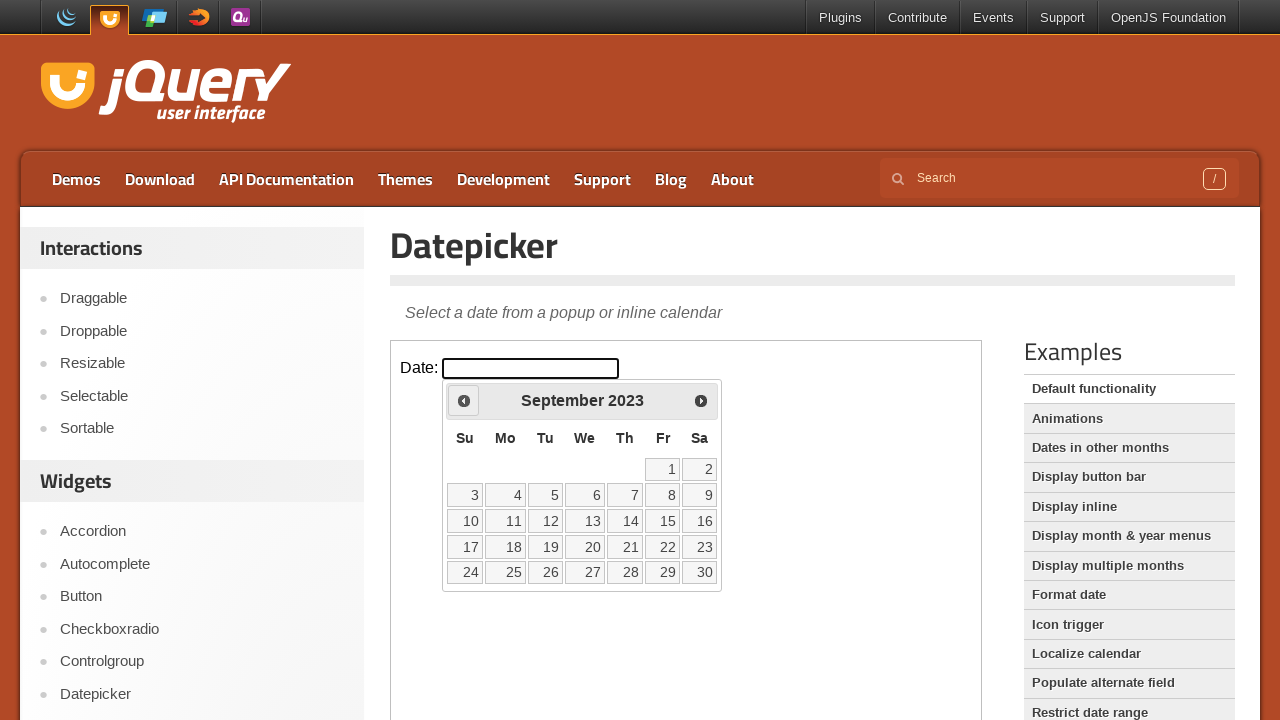

Clicked previous month button to navigate backwards at (464, 400) on iframe >> nth=0 >> internal:control=enter-frame >> a[title='Prev']
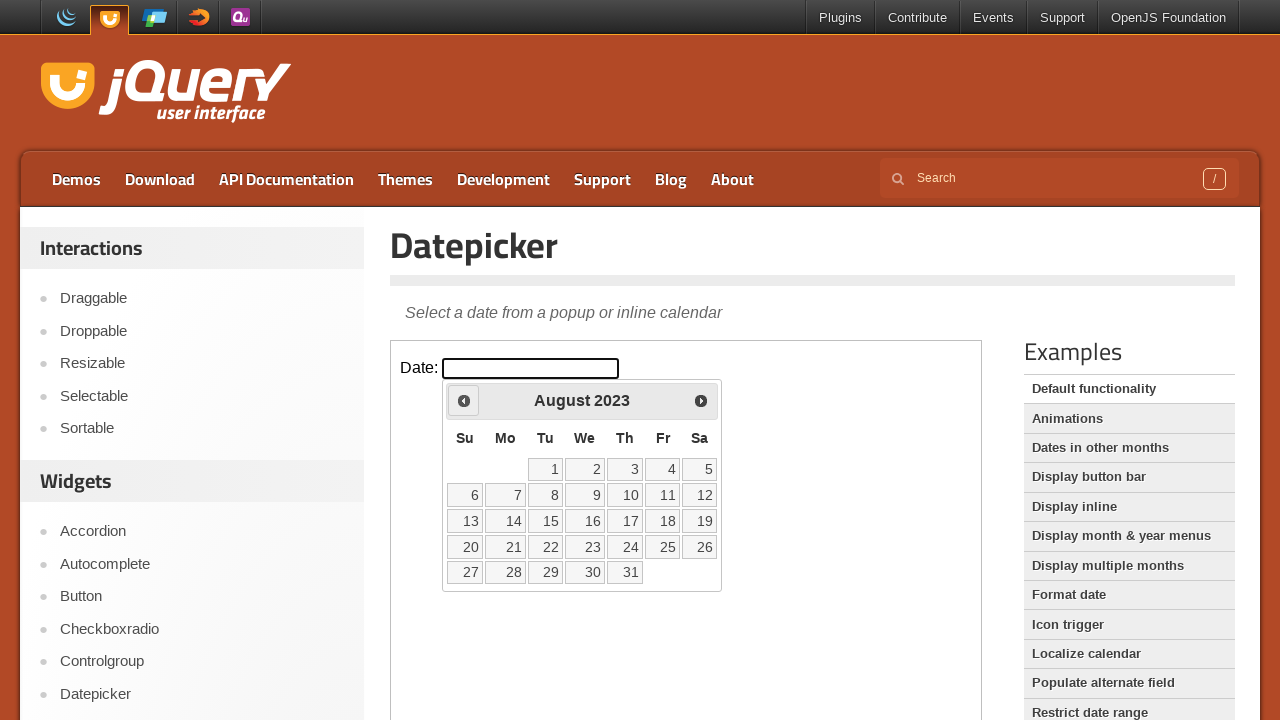

Read current calendar date: August 2023
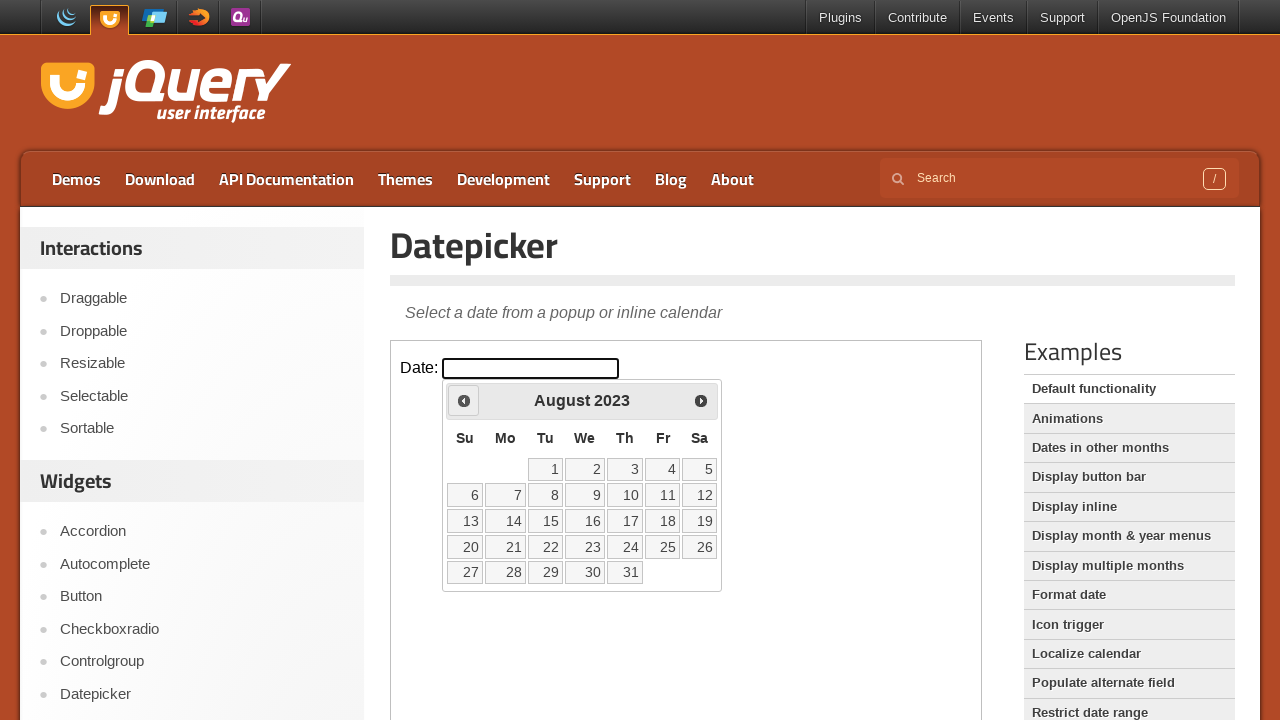

Clicked previous month button to navigate backwards at (464, 400) on iframe >> nth=0 >> internal:control=enter-frame >> a[title='Prev']
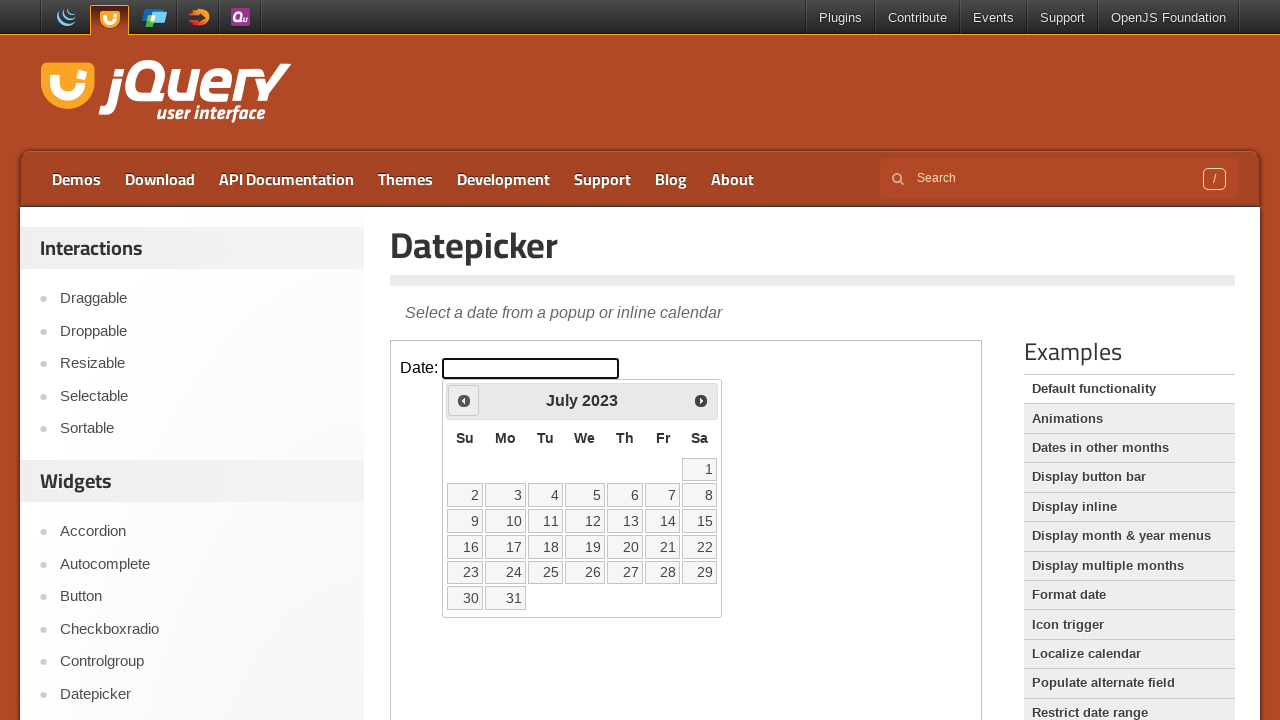

Read current calendar date: July 2023
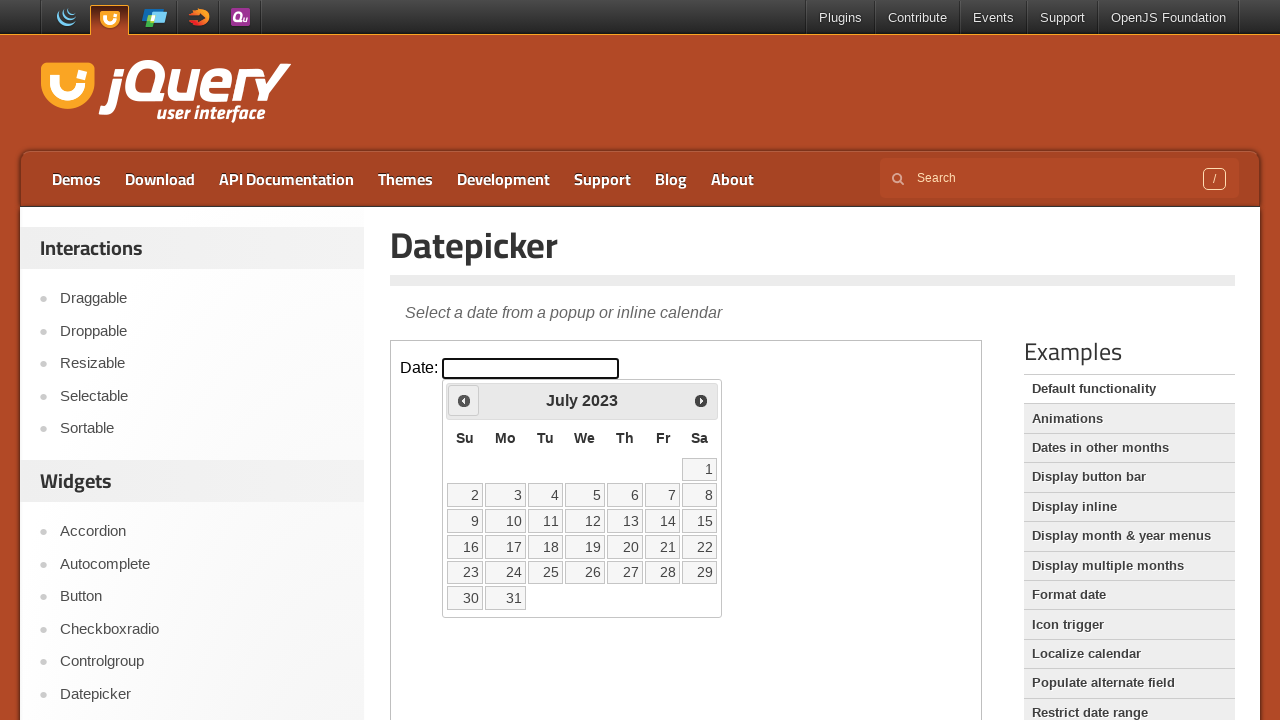

Clicked previous month button to navigate backwards at (464, 400) on iframe >> nth=0 >> internal:control=enter-frame >> a[title='Prev']
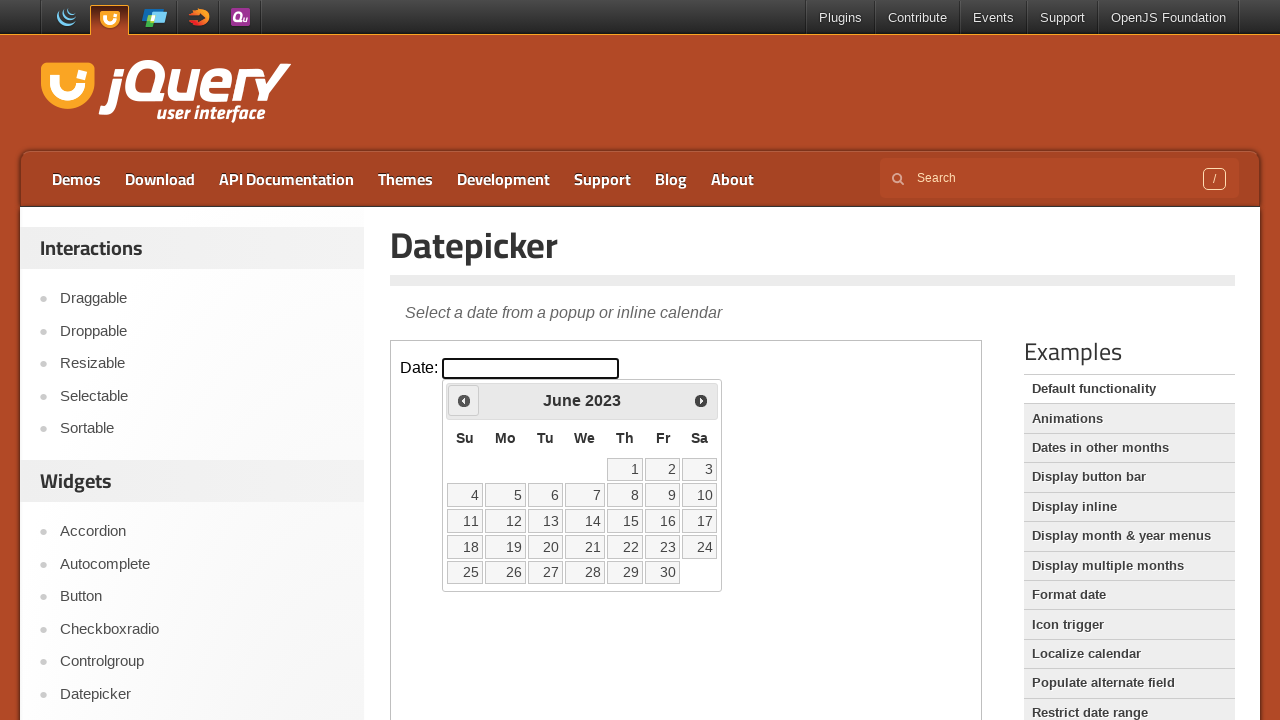

Read current calendar date: June 2023
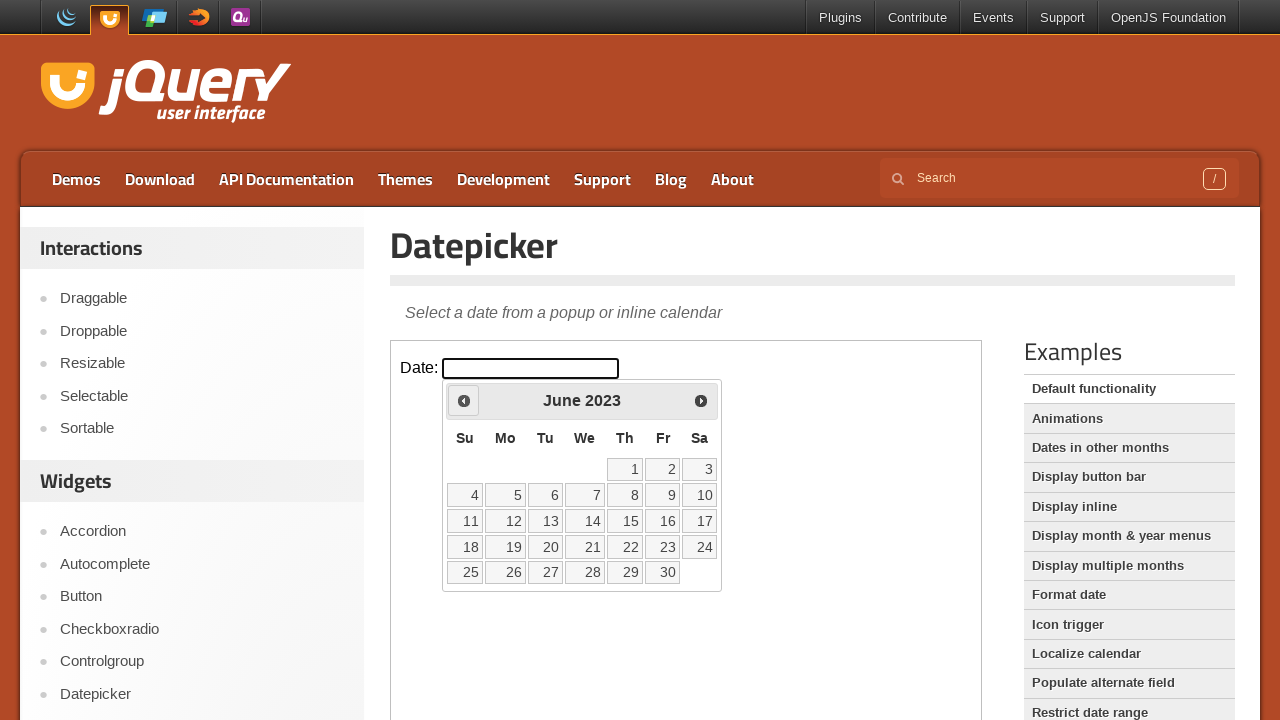

Clicked previous month button to navigate backwards at (464, 400) on iframe >> nth=0 >> internal:control=enter-frame >> a[title='Prev']
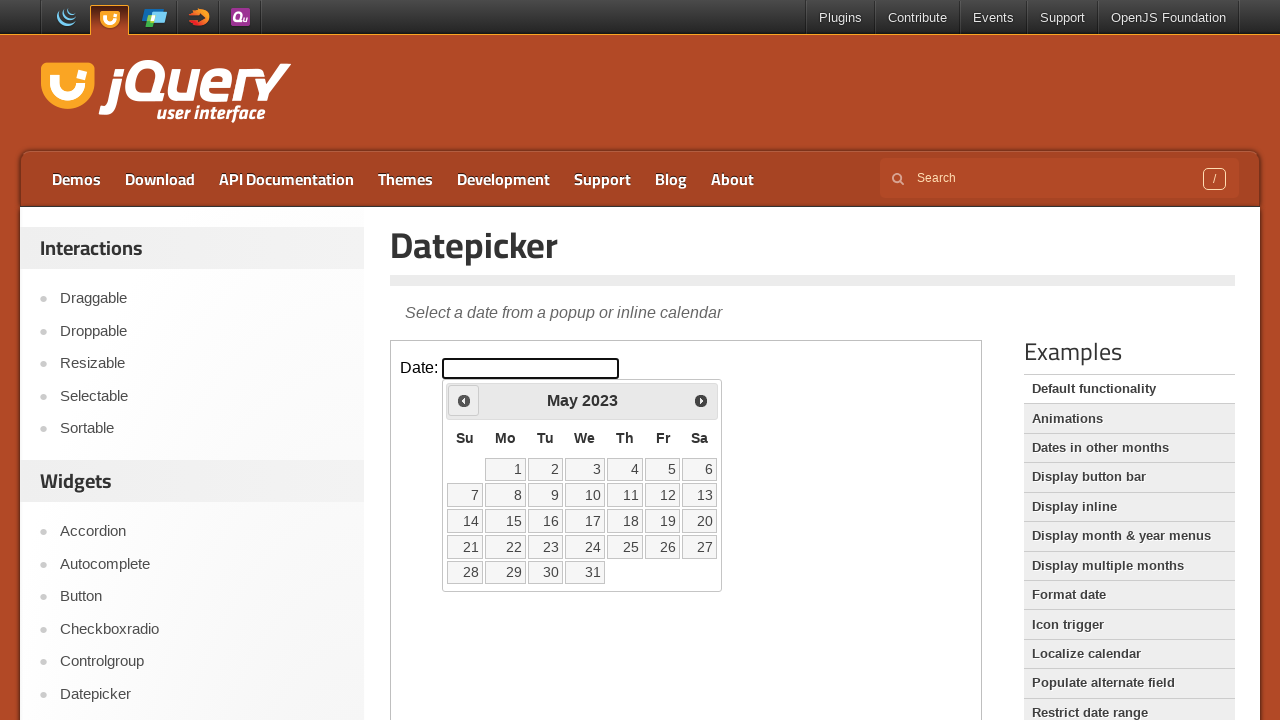

Read current calendar date: May 2023
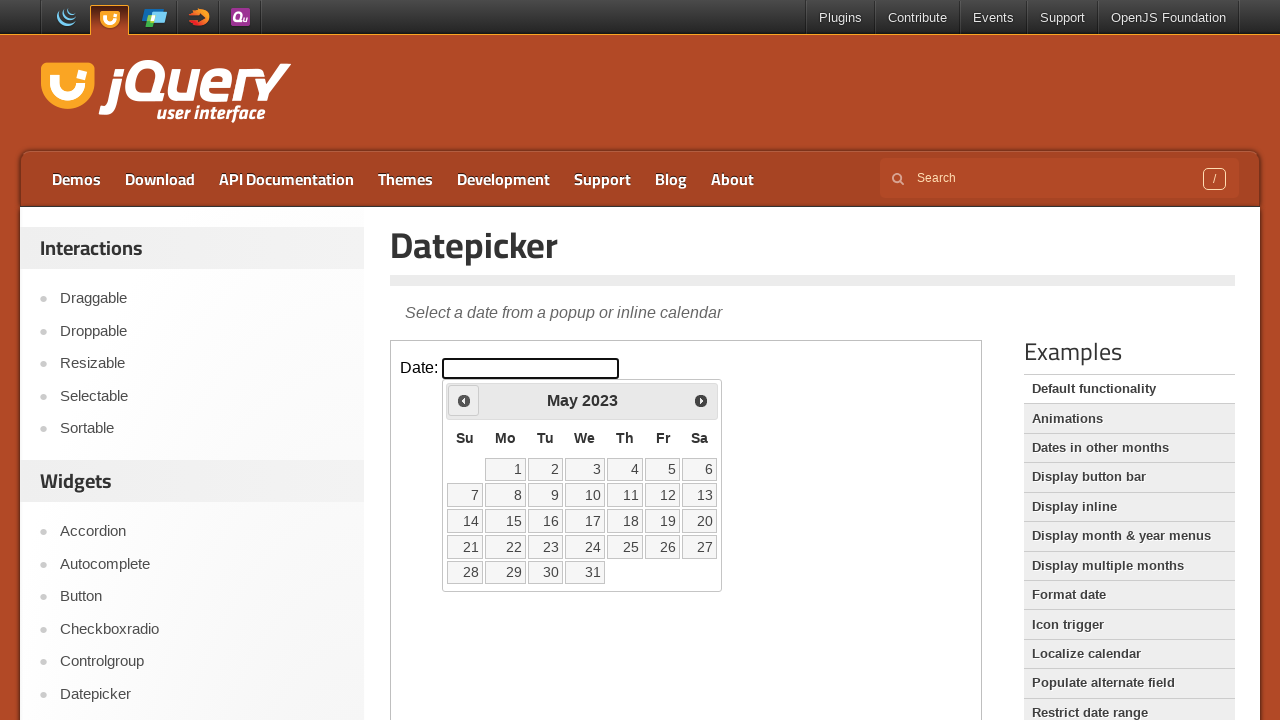

Clicked previous month button to navigate backwards at (464, 400) on iframe >> nth=0 >> internal:control=enter-frame >> a[title='Prev']
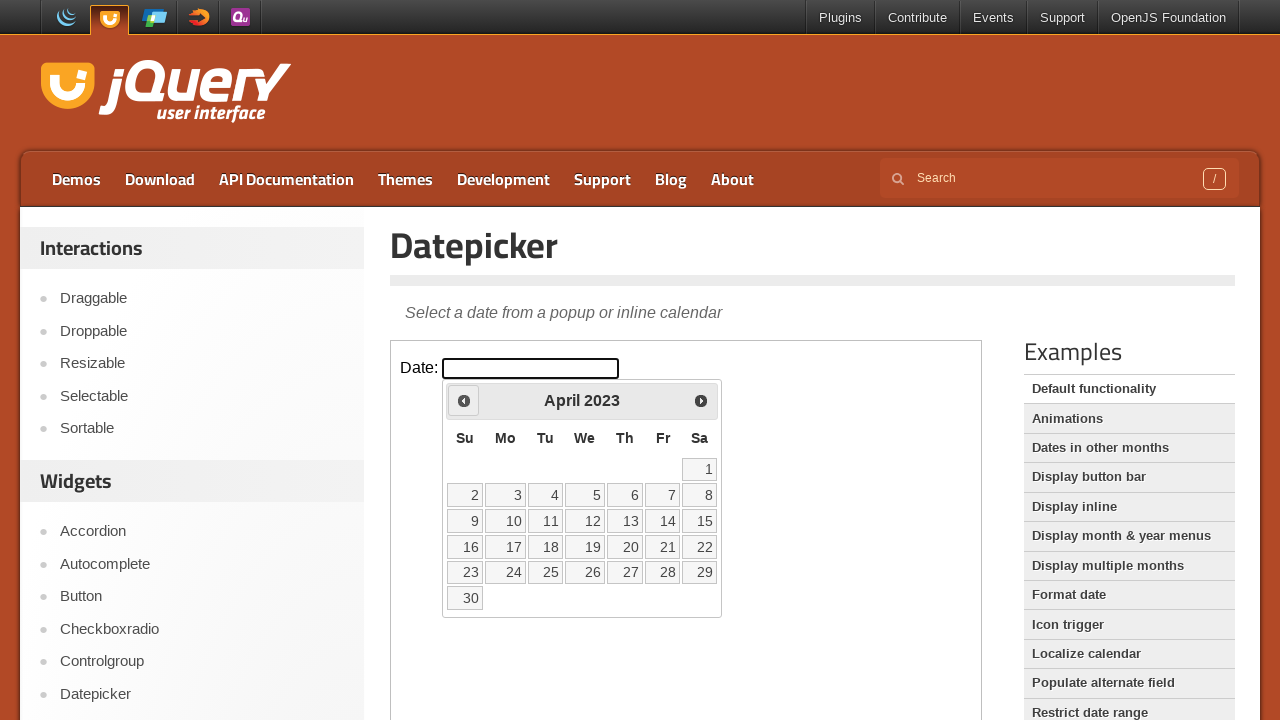

Read current calendar date: April 2023
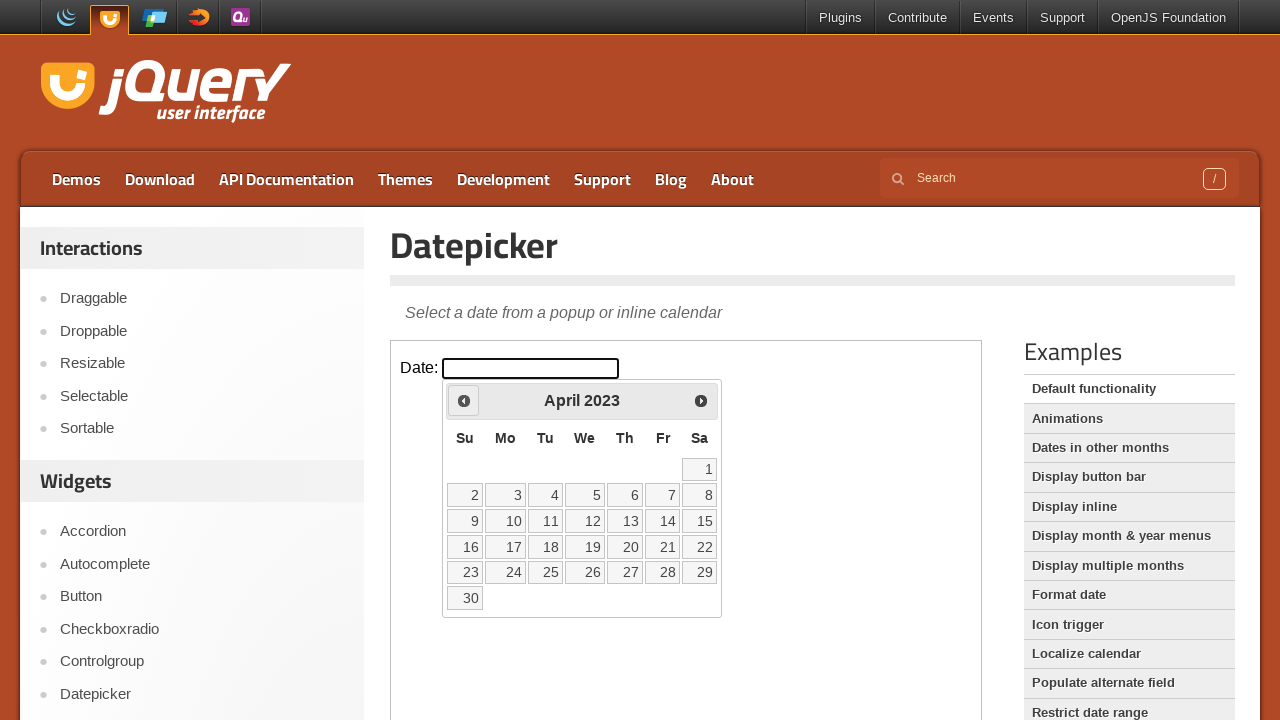

Clicked previous month button to navigate backwards at (464, 400) on iframe >> nth=0 >> internal:control=enter-frame >> a[title='Prev']
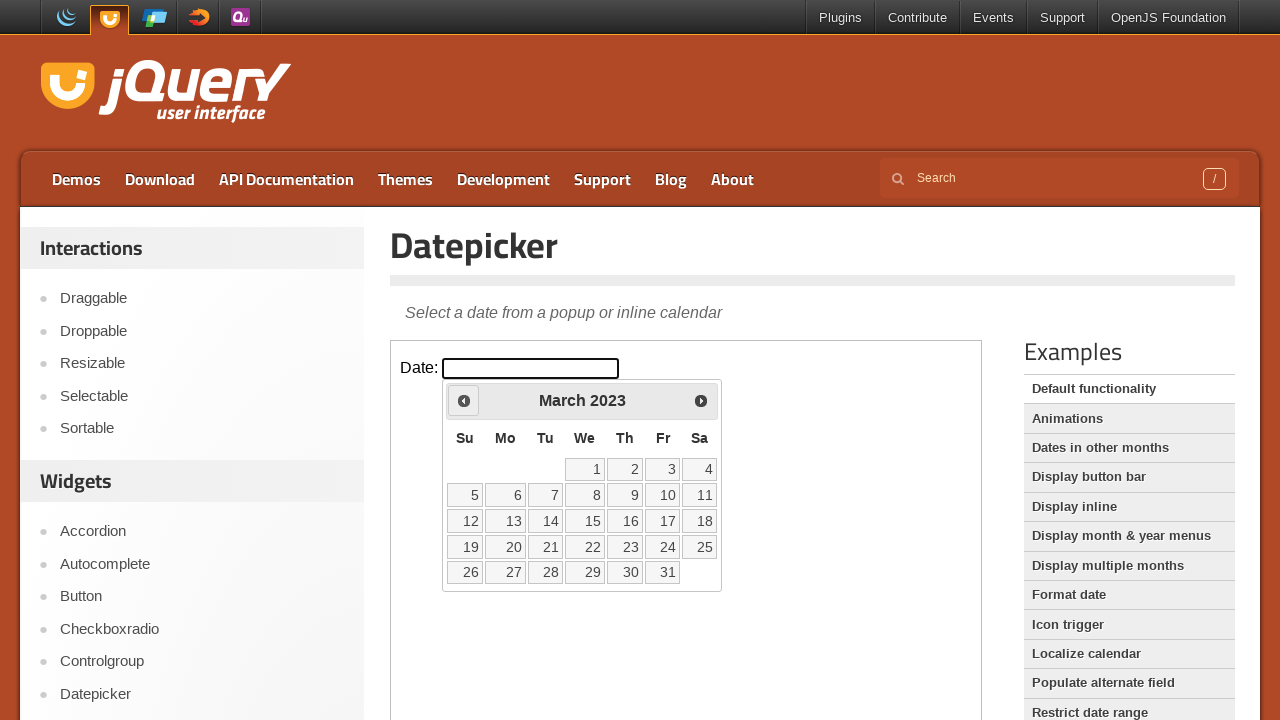

Read current calendar date: March 2023
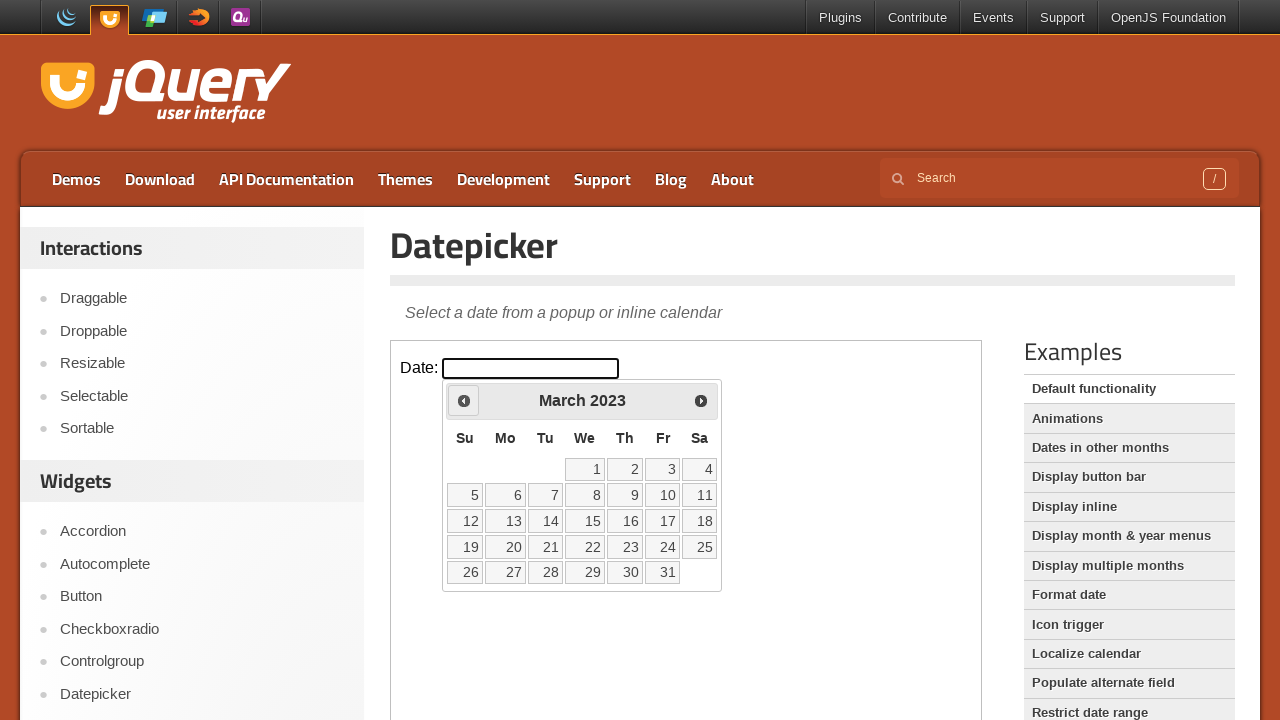

Clicked previous month button to navigate backwards at (464, 400) on iframe >> nth=0 >> internal:control=enter-frame >> a[title='Prev']
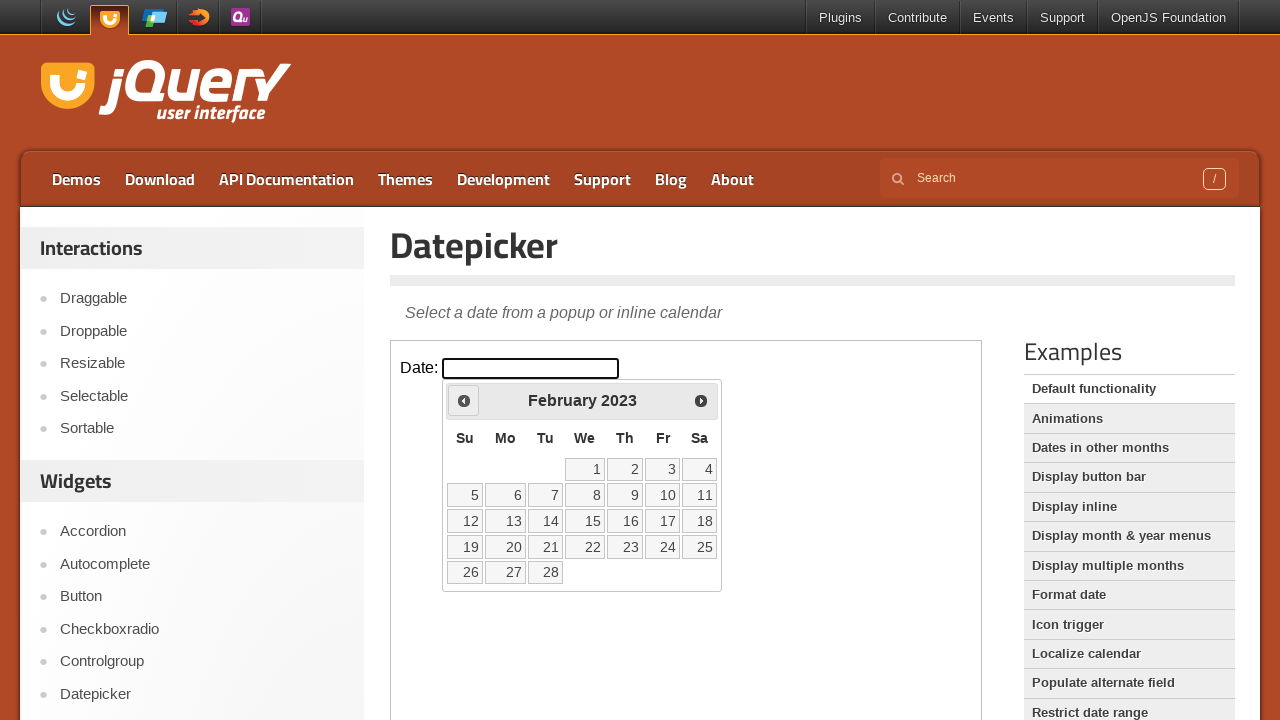

Read current calendar date: February 2023
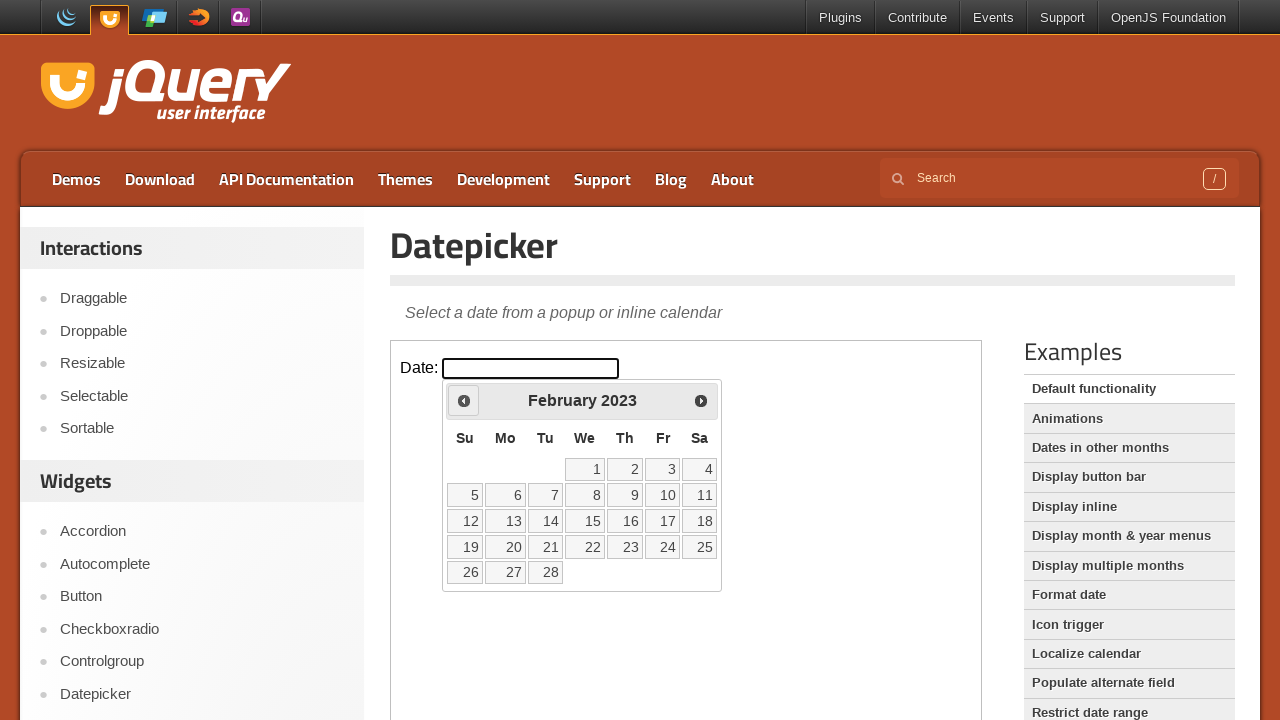

Clicked previous month button to navigate backwards at (464, 400) on iframe >> nth=0 >> internal:control=enter-frame >> a[title='Prev']
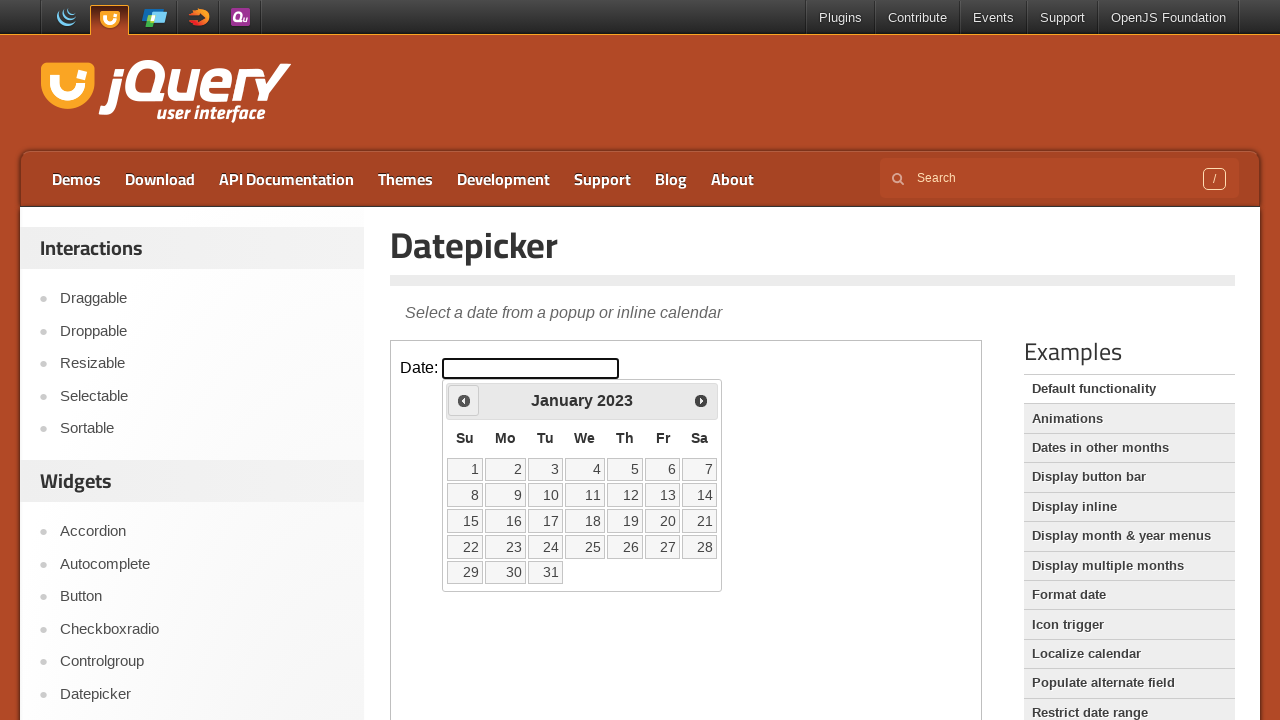

Read current calendar date: January 2023
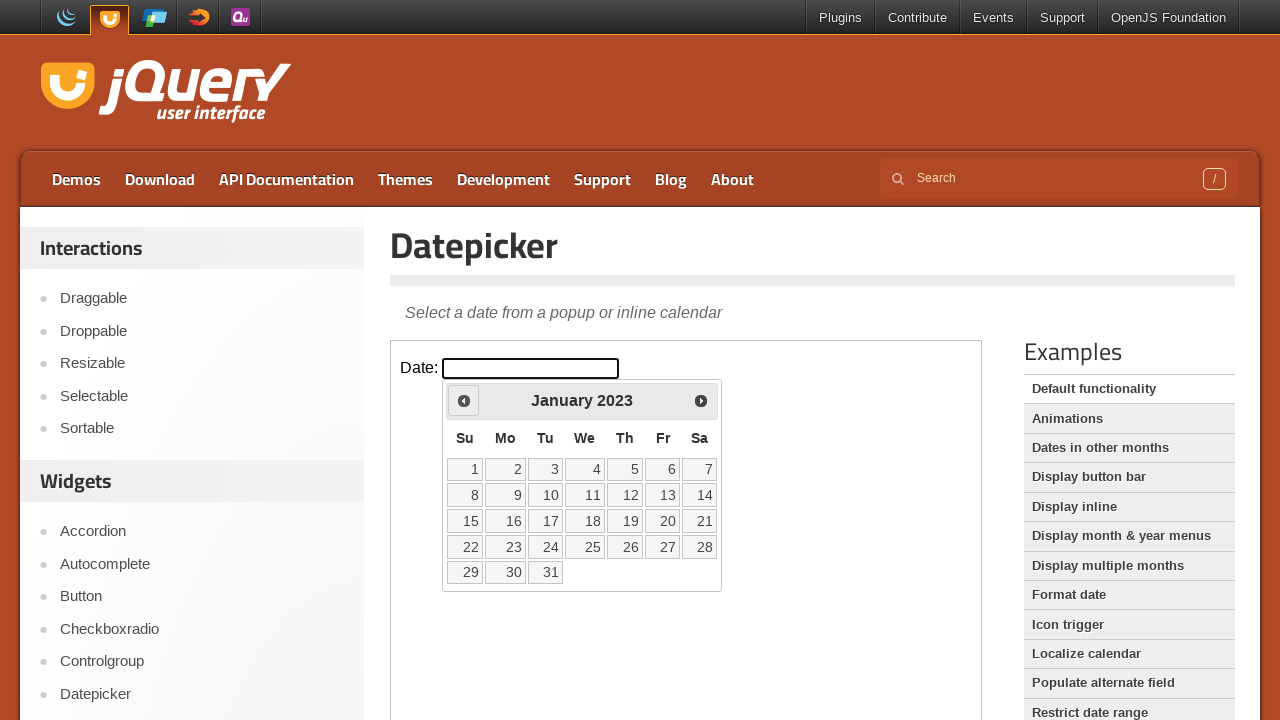

Clicked previous month button to navigate backwards at (464, 400) on iframe >> nth=0 >> internal:control=enter-frame >> a[title='Prev']
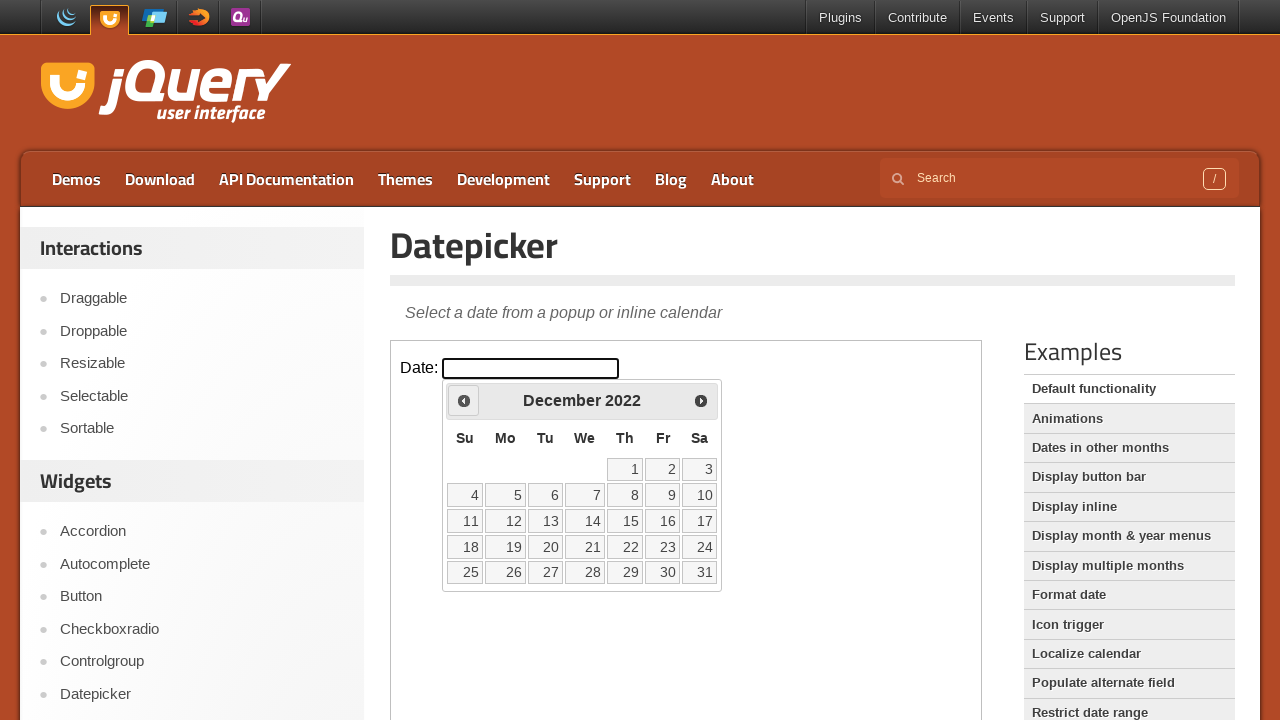

Read current calendar date: December 2022
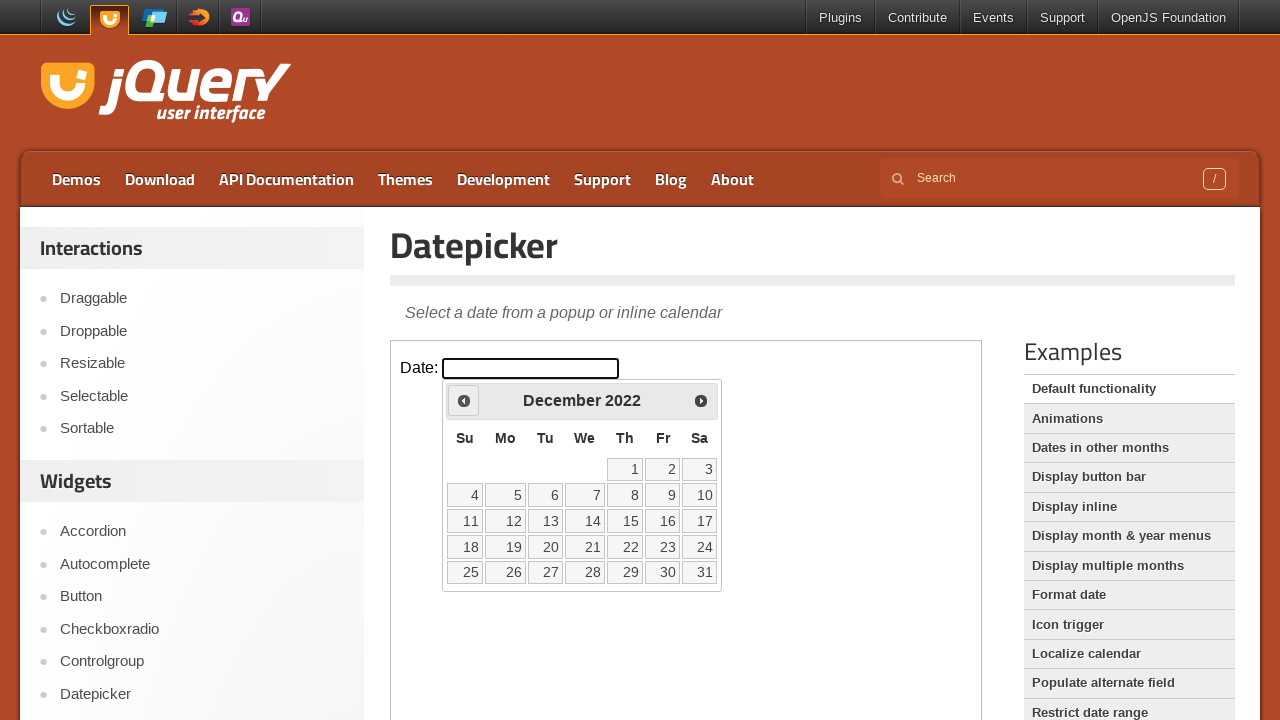

Clicked previous month button to navigate backwards at (464, 400) on iframe >> nth=0 >> internal:control=enter-frame >> a[title='Prev']
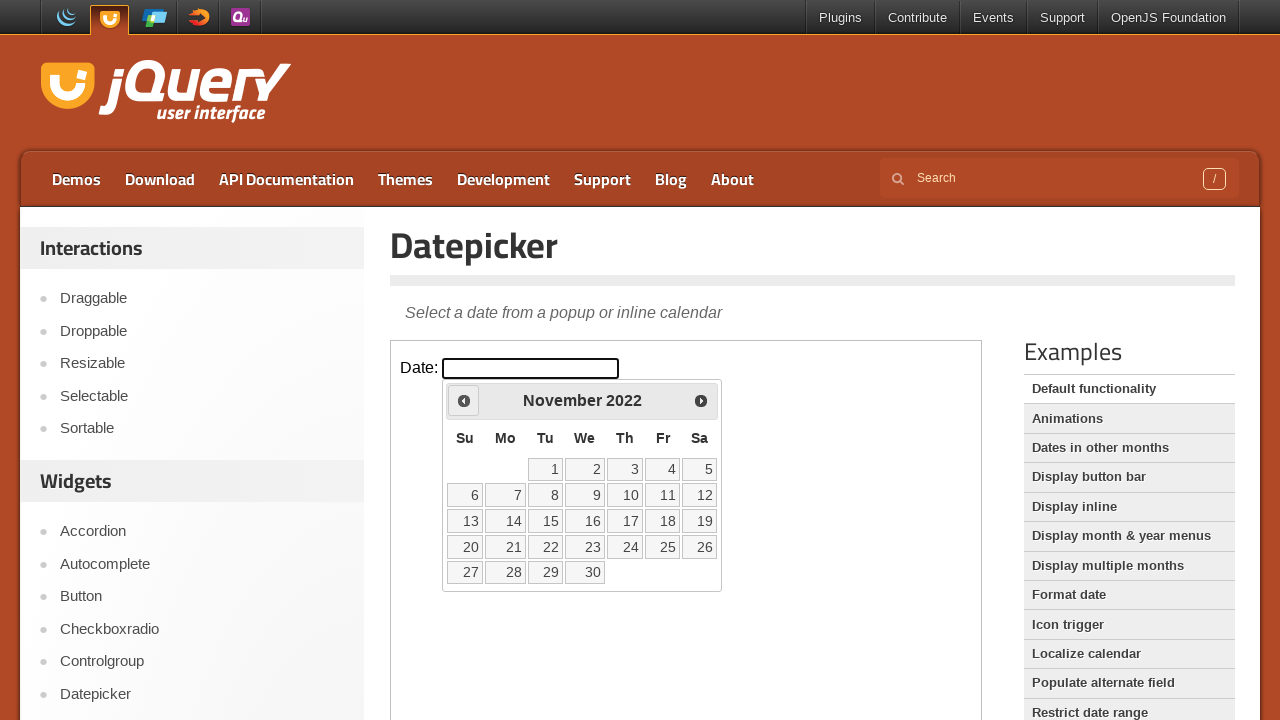

Read current calendar date: November 2022
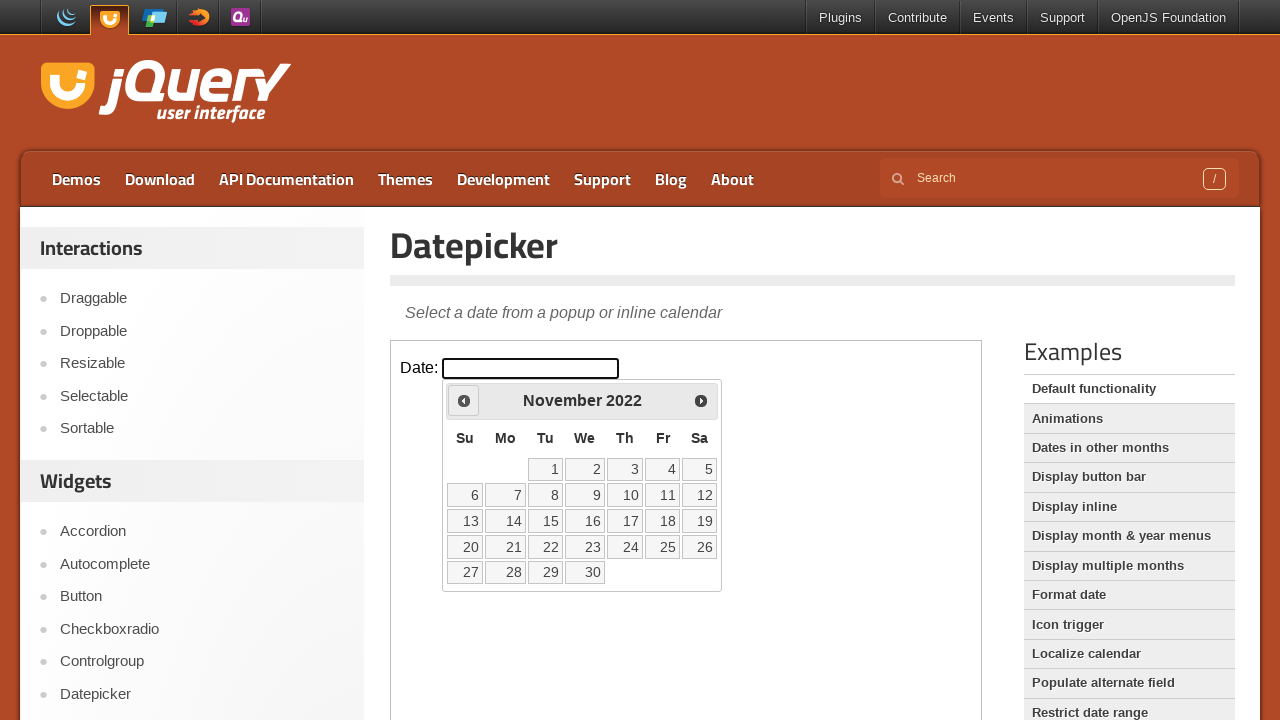

Clicked previous month button to navigate backwards at (464, 400) on iframe >> nth=0 >> internal:control=enter-frame >> a[title='Prev']
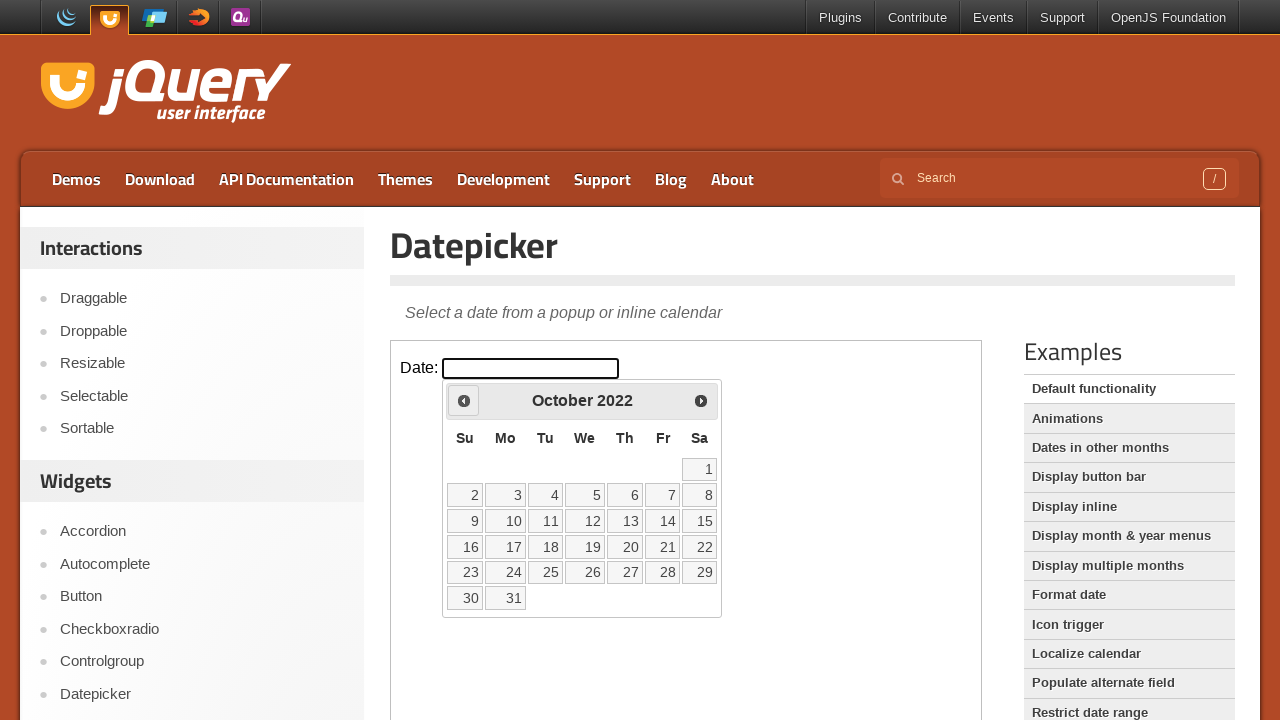

Read current calendar date: October 2022
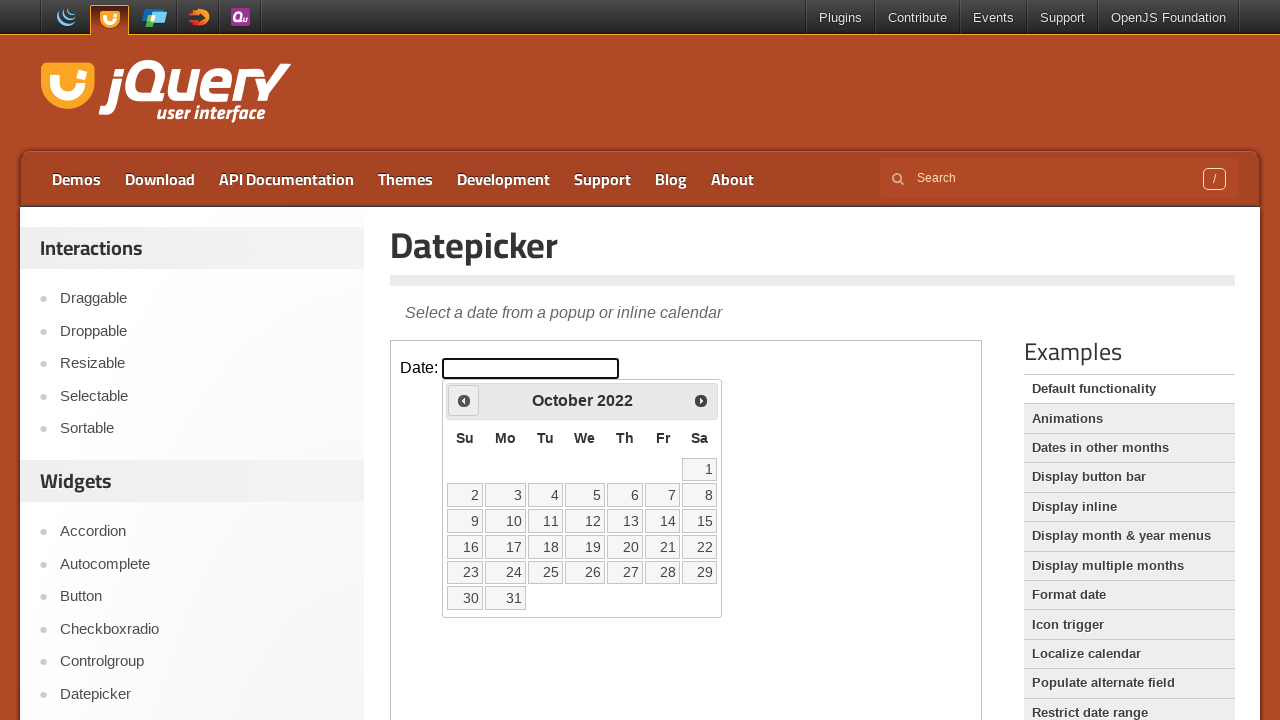

Clicked previous month button to navigate backwards at (464, 400) on iframe >> nth=0 >> internal:control=enter-frame >> a[title='Prev']
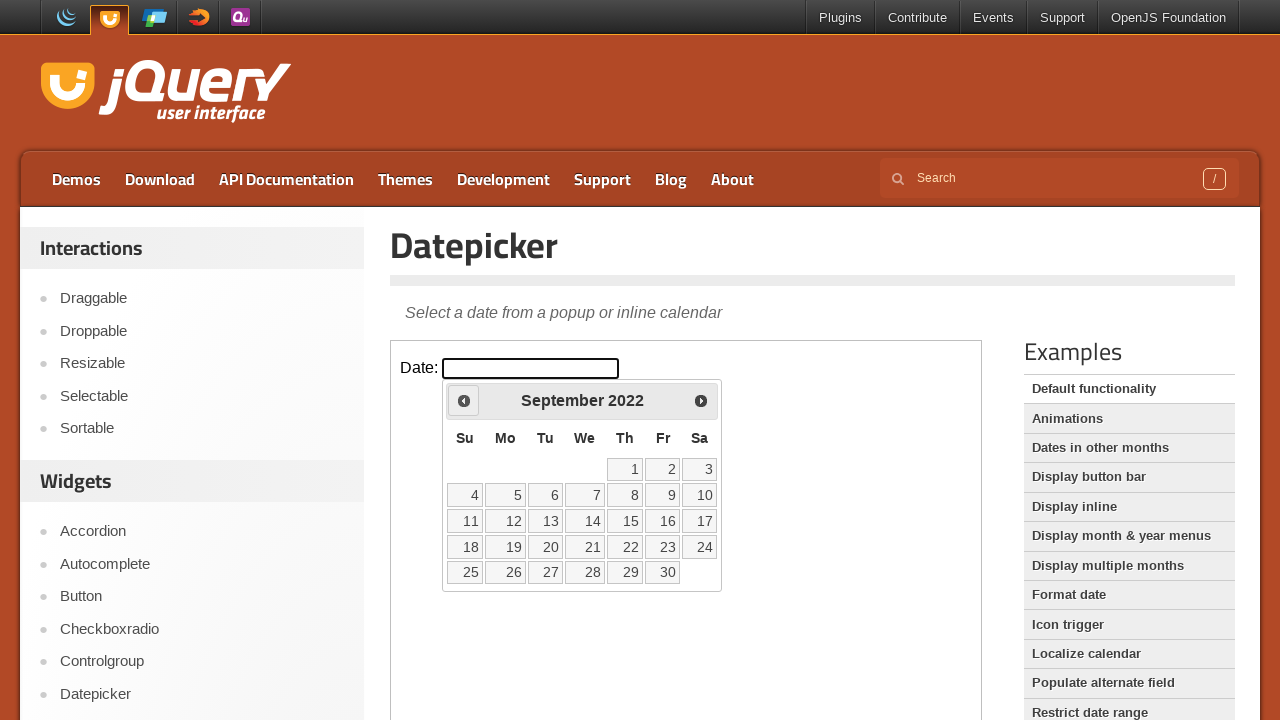

Read current calendar date: September 2022
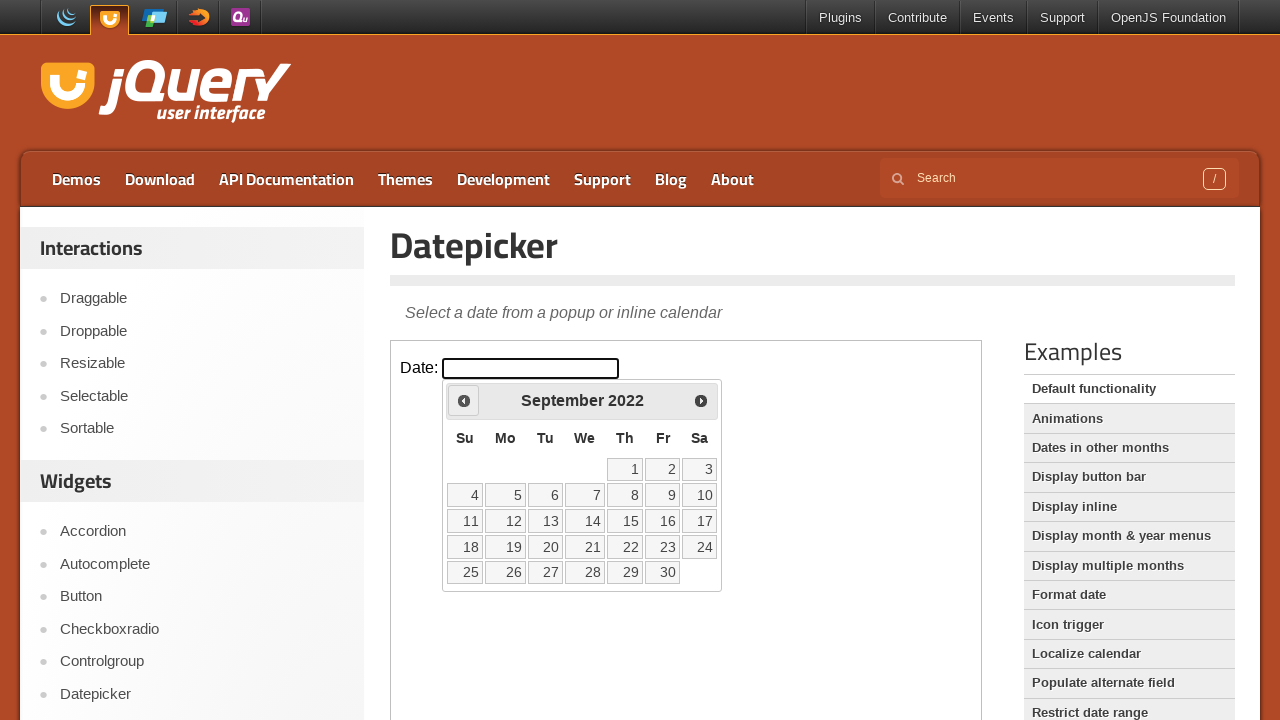

Clicked previous month button to navigate backwards at (464, 400) on iframe >> nth=0 >> internal:control=enter-frame >> a[title='Prev']
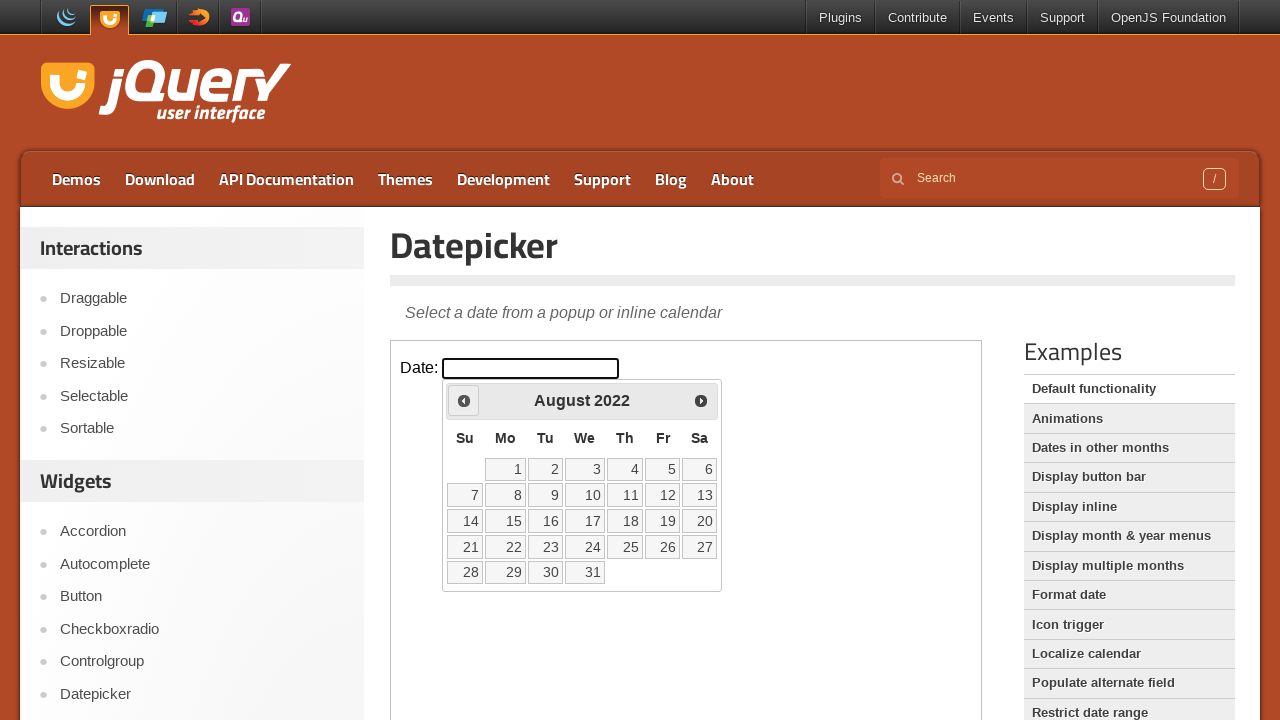

Read current calendar date: August 2022
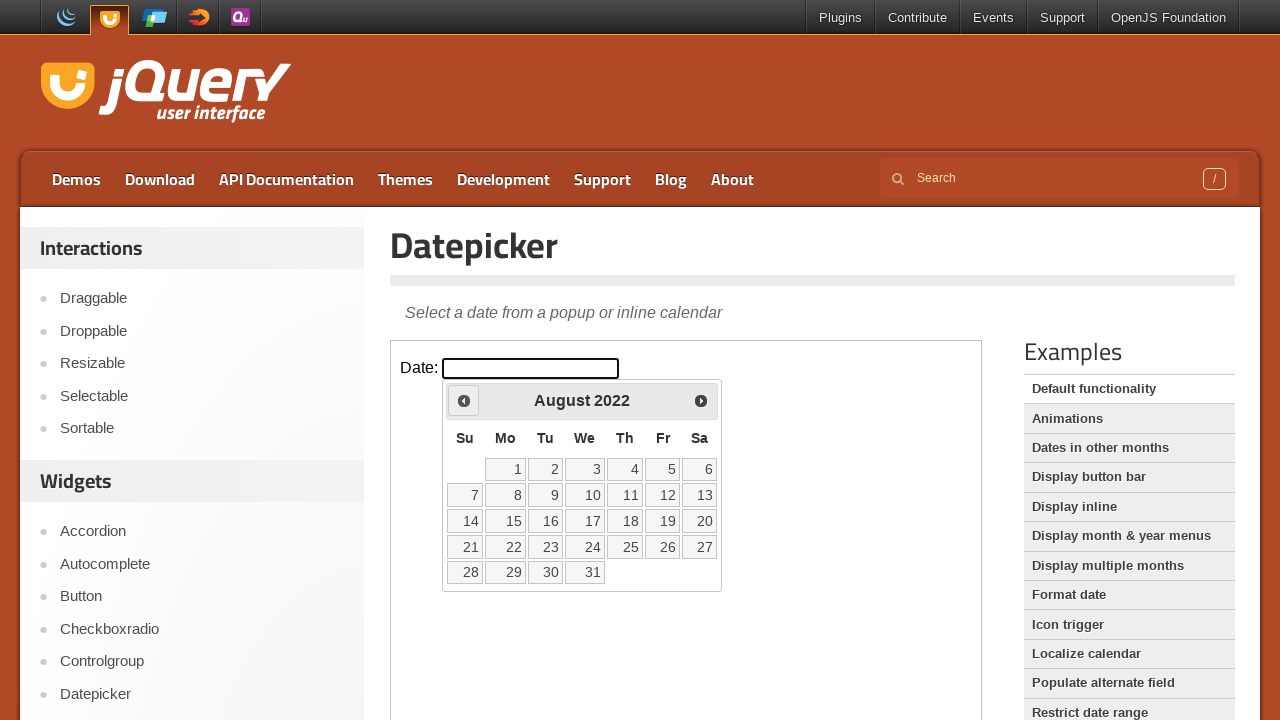

Clicked previous month button to navigate backwards at (464, 400) on iframe >> nth=0 >> internal:control=enter-frame >> a[title='Prev']
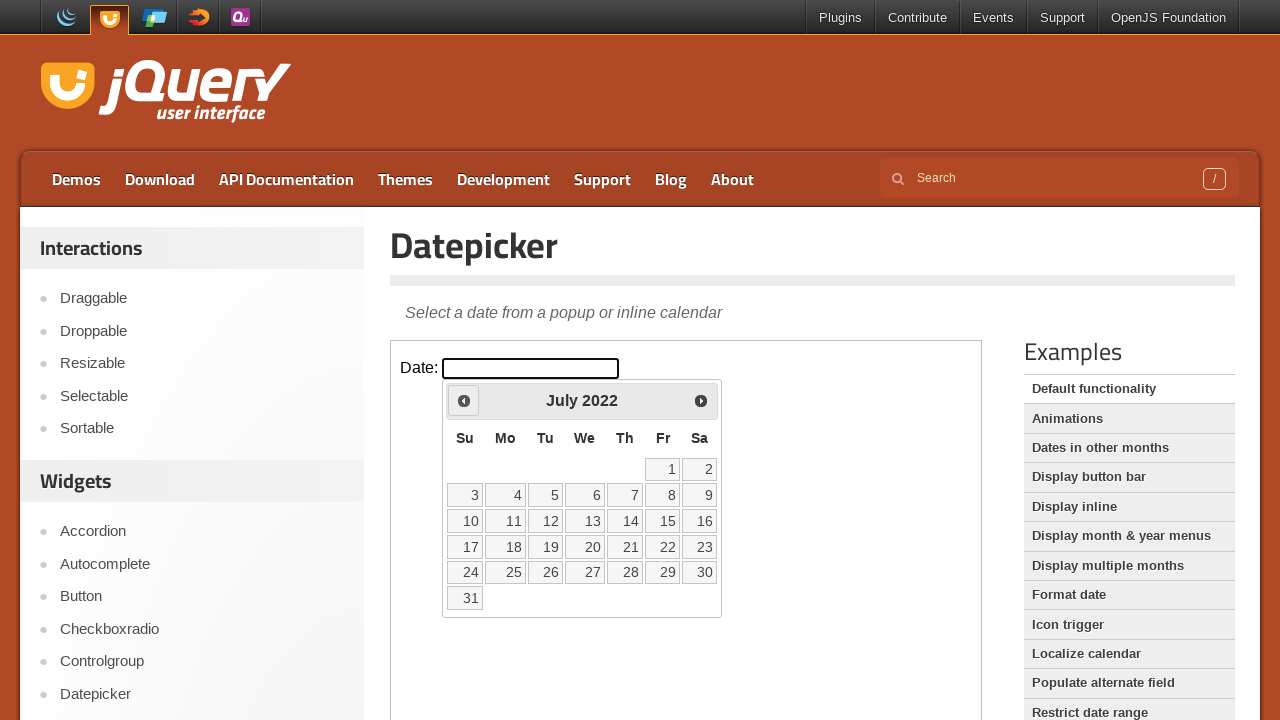

Read current calendar date: July 2022
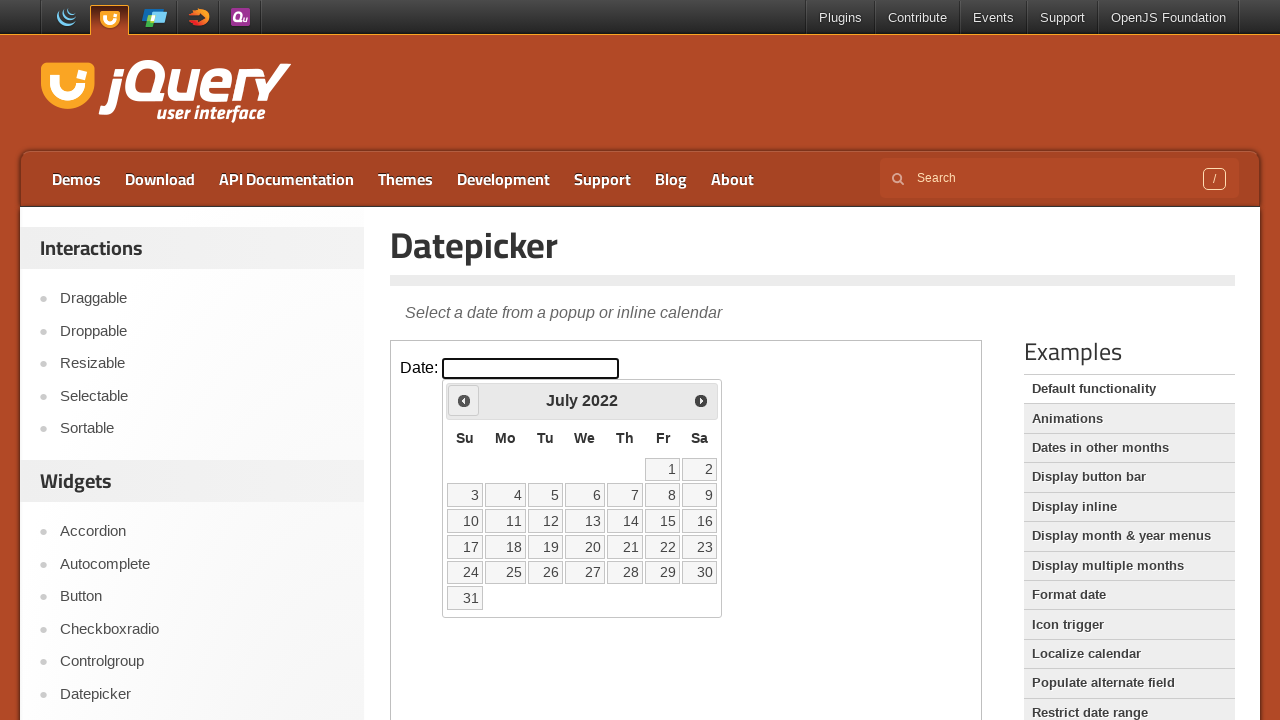

Clicked previous month button to navigate backwards at (464, 400) on iframe >> nth=0 >> internal:control=enter-frame >> a[title='Prev']
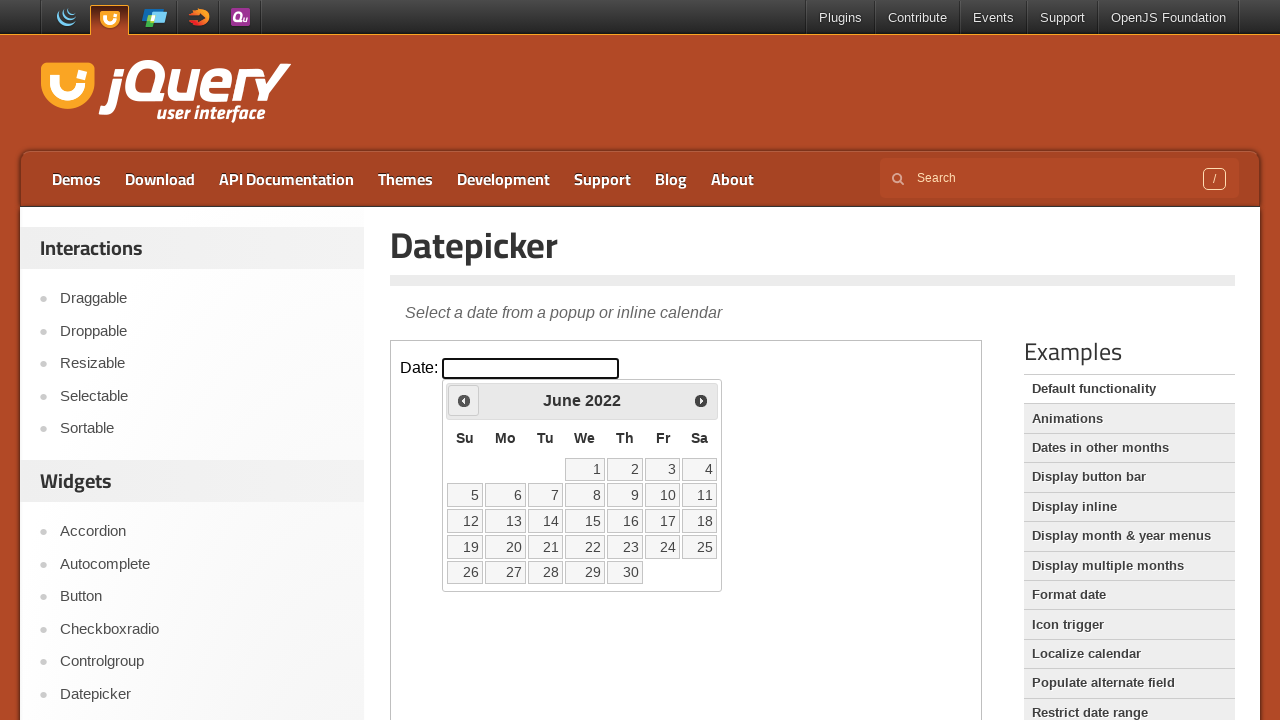

Read current calendar date: June 2022
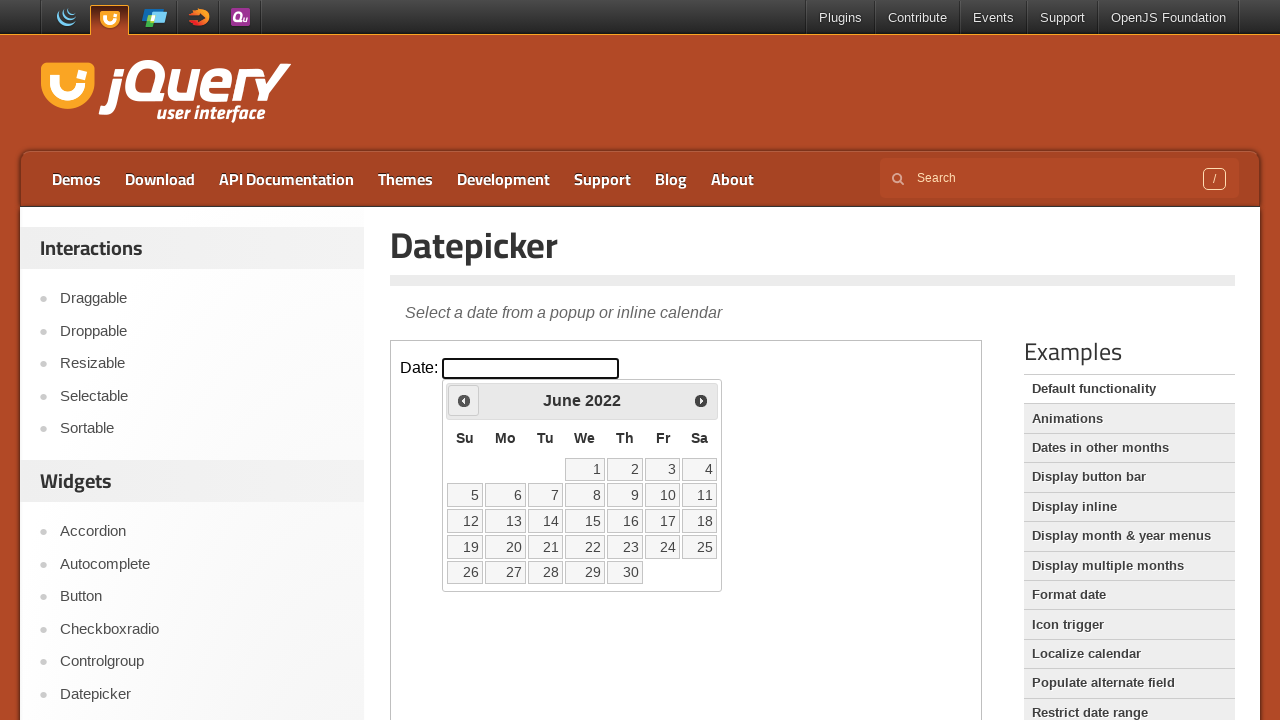

Clicked previous month button to navigate backwards at (464, 400) on iframe >> nth=0 >> internal:control=enter-frame >> a[title='Prev']
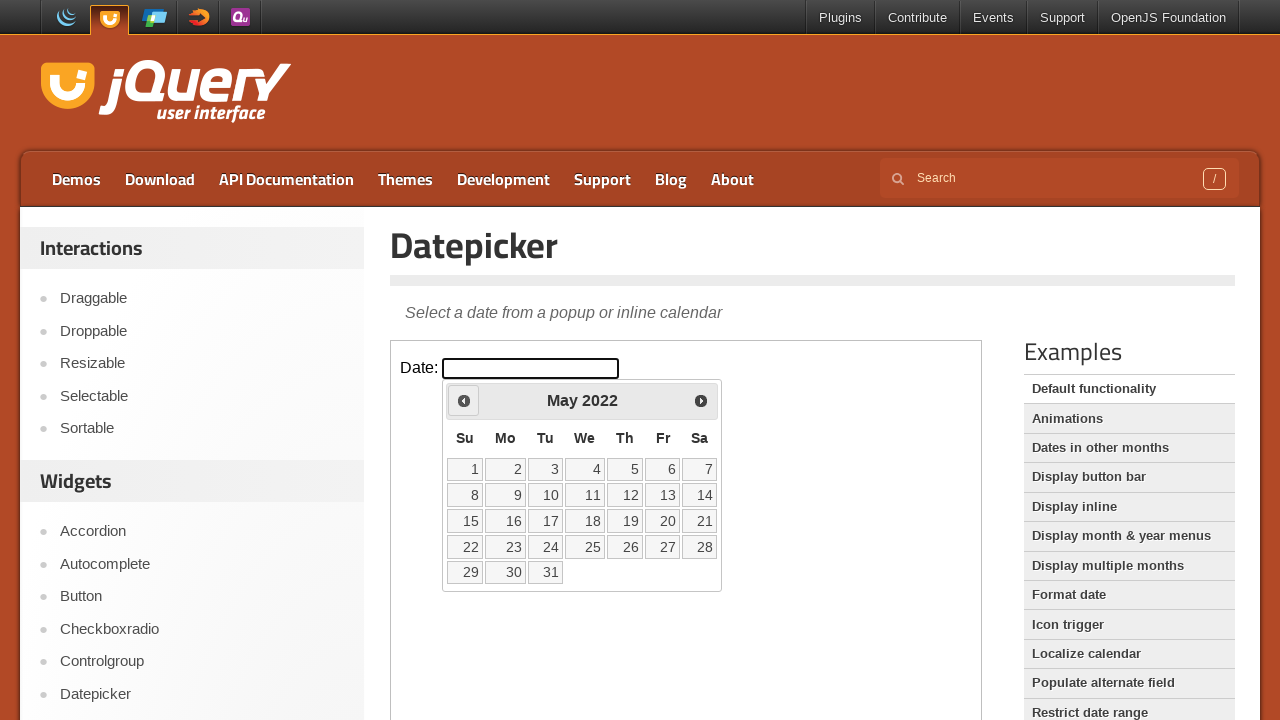

Read current calendar date: May 2022
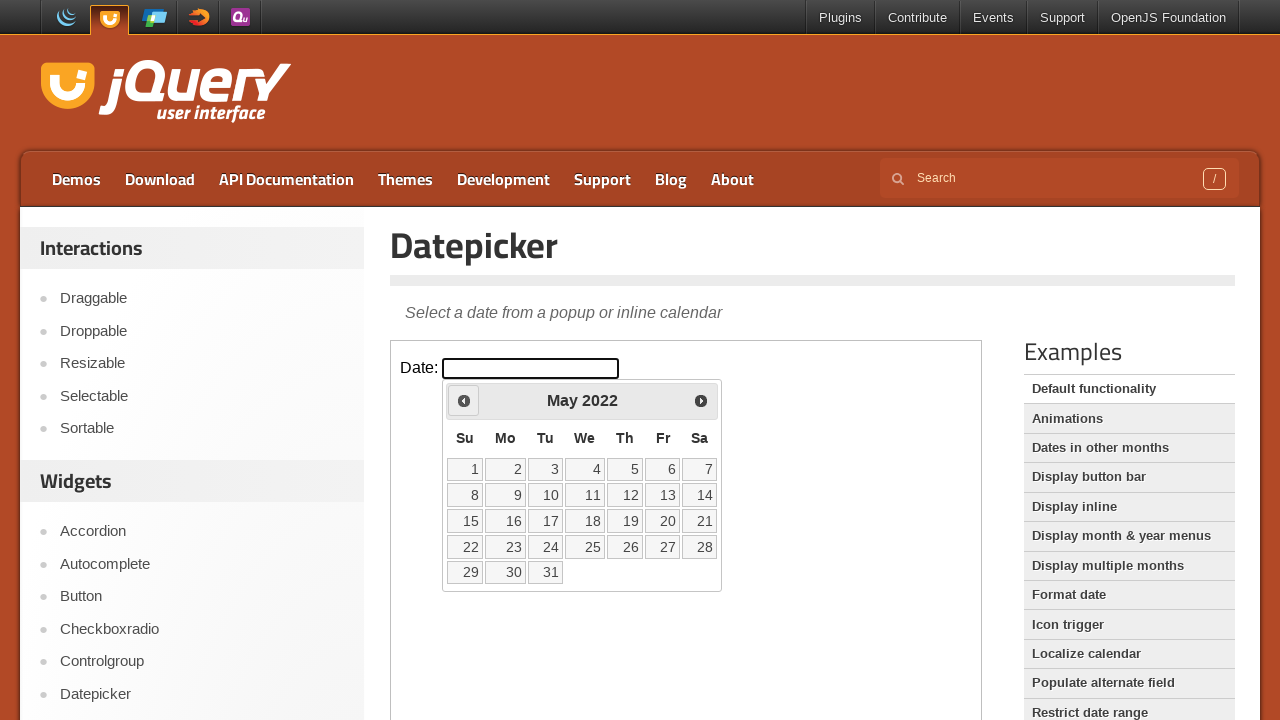

Clicked previous month button to navigate backwards at (464, 400) on iframe >> nth=0 >> internal:control=enter-frame >> a[title='Prev']
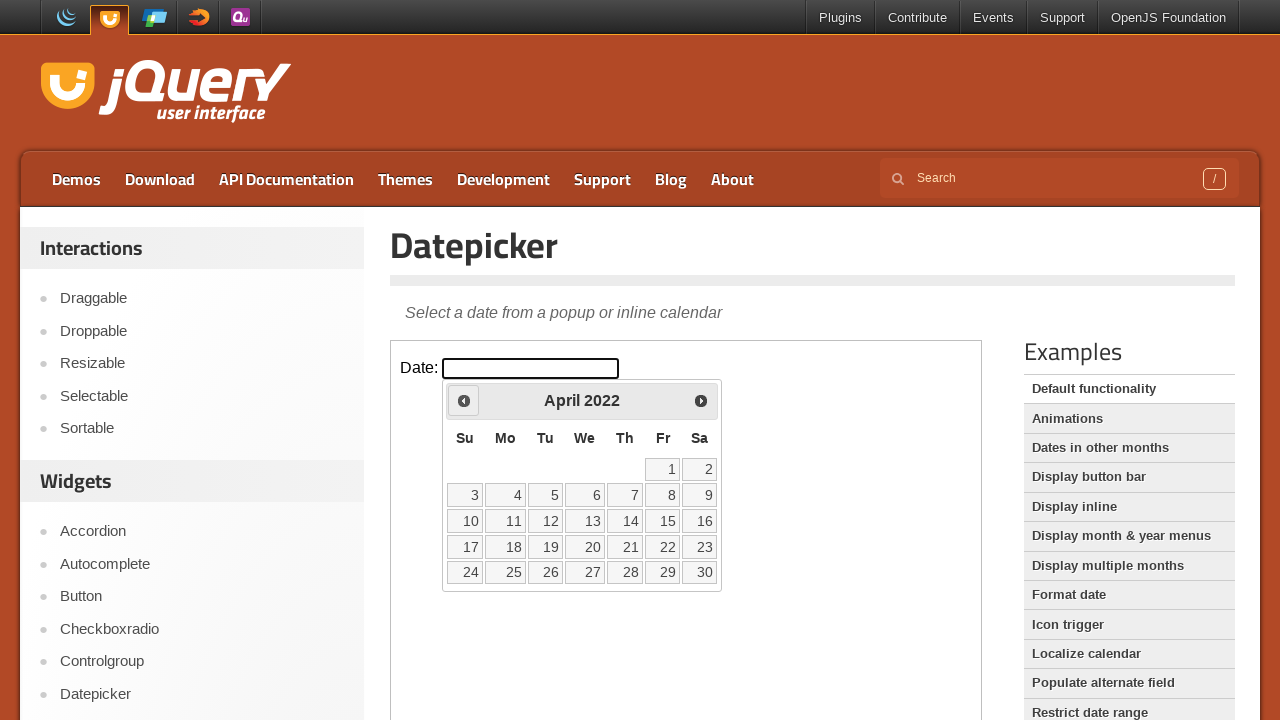

Read current calendar date: April 2022
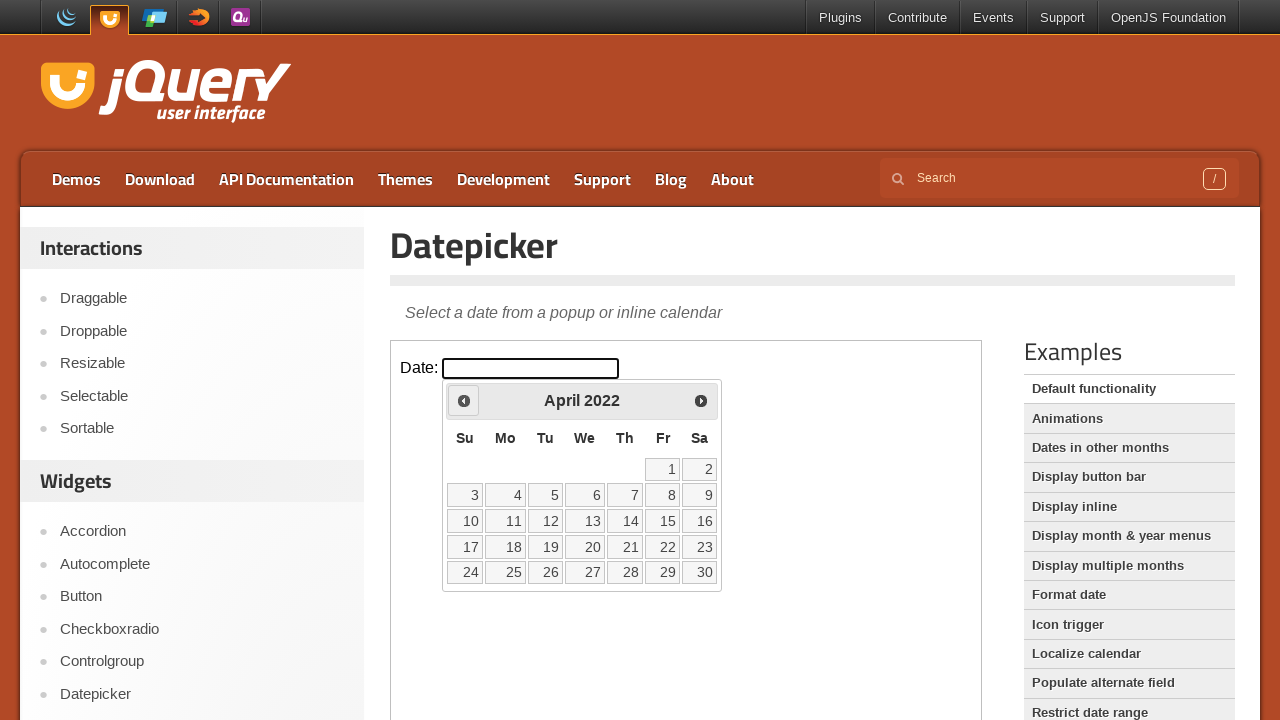

Clicked previous month button to navigate backwards at (464, 400) on iframe >> nth=0 >> internal:control=enter-frame >> a[title='Prev']
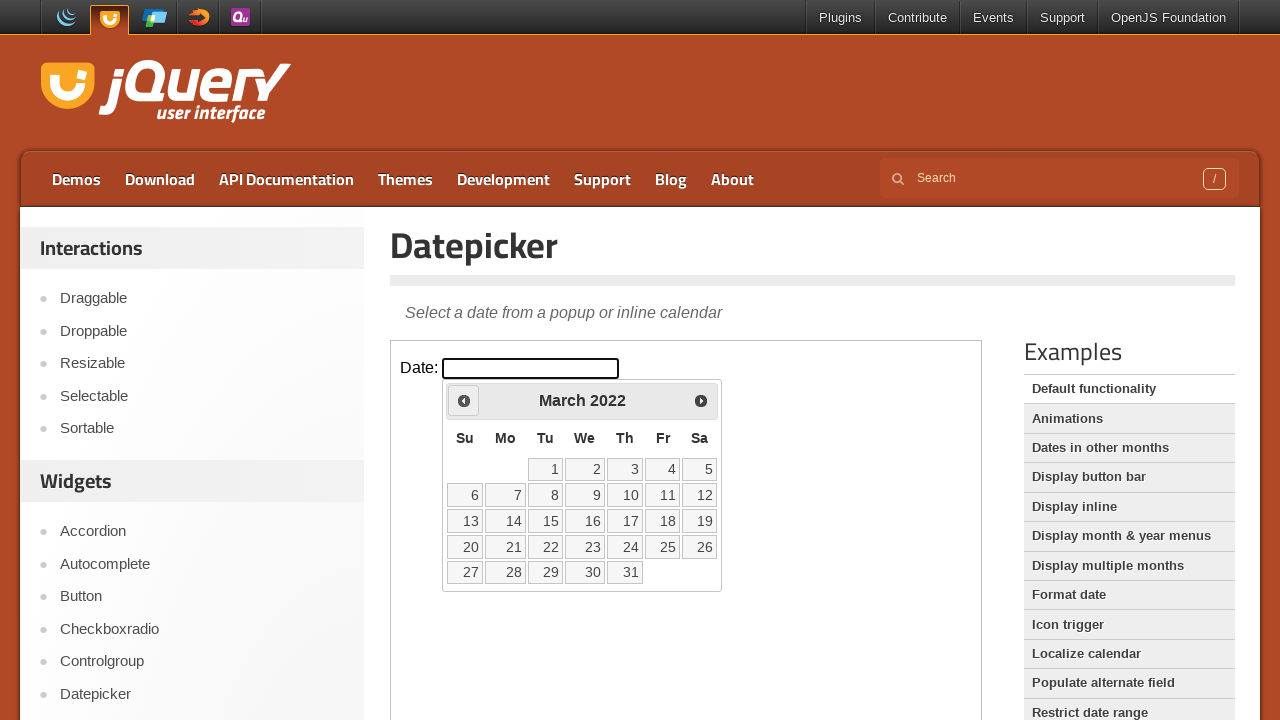

Read current calendar date: March 2022
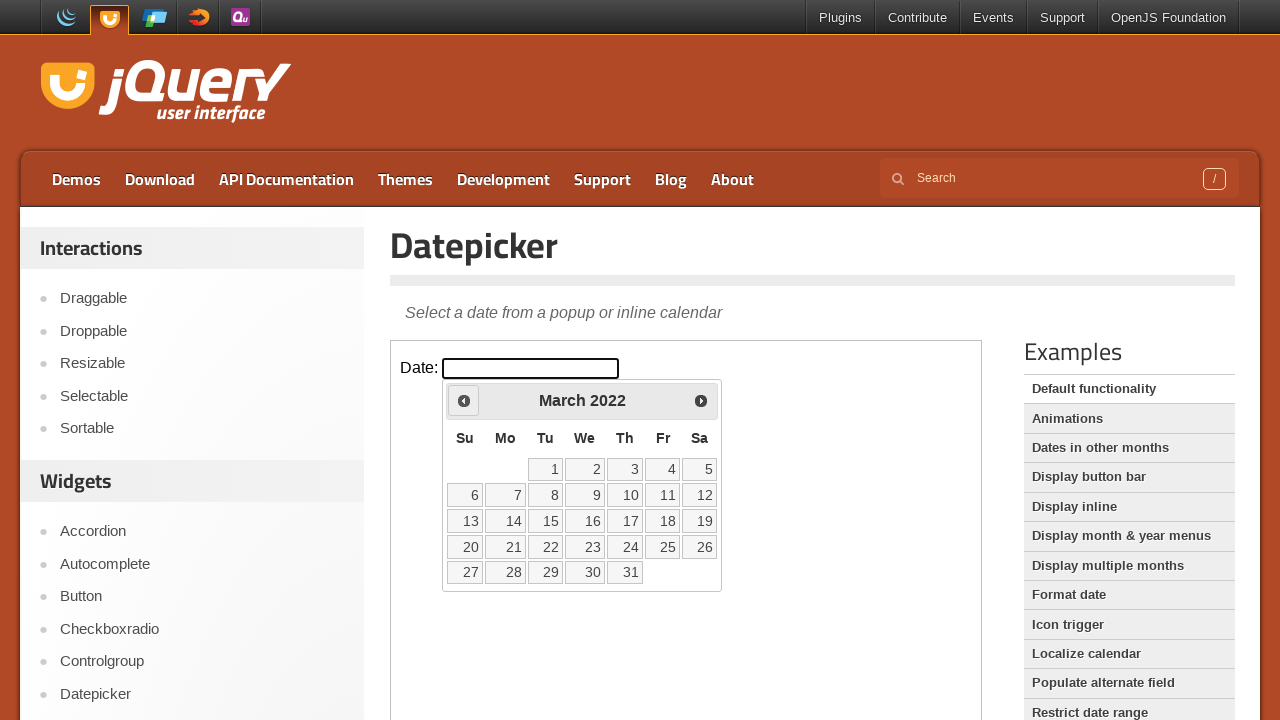

Clicked previous month button to navigate backwards at (464, 400) on iframe >> nth=0 >> internal:control=enter-frame >> a[title='Prev']
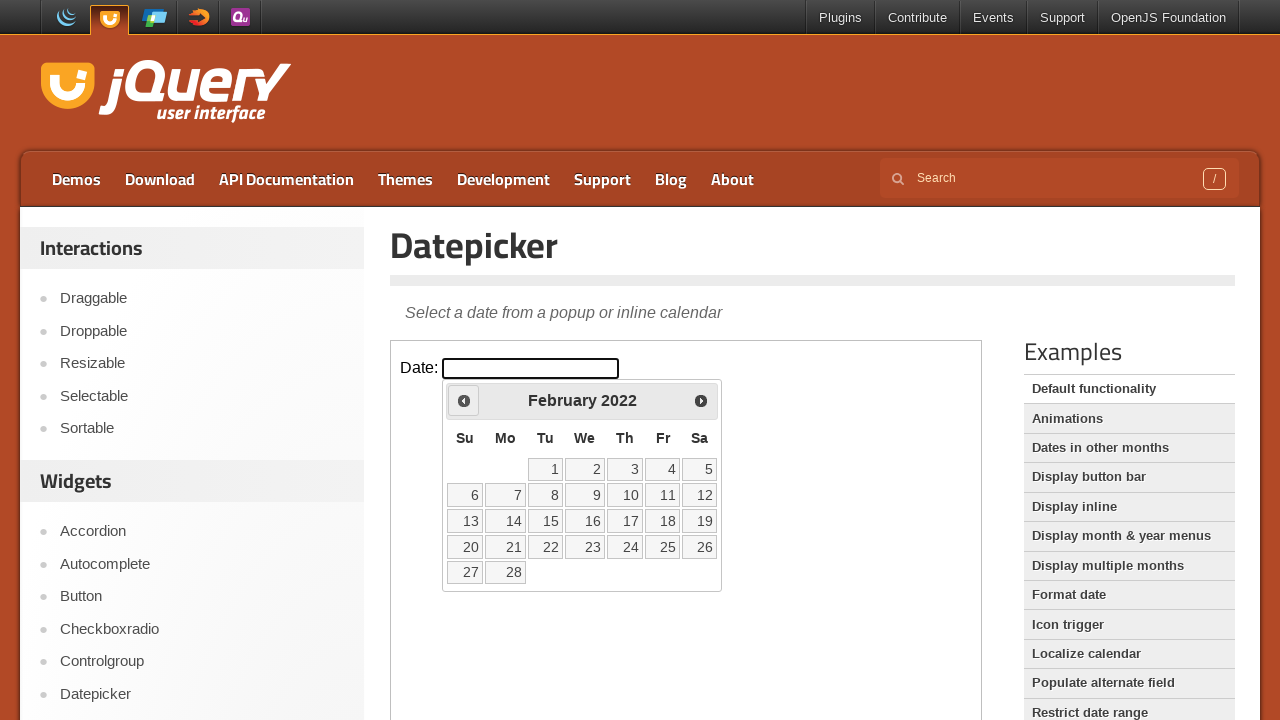

Read current calendar date: February 2022
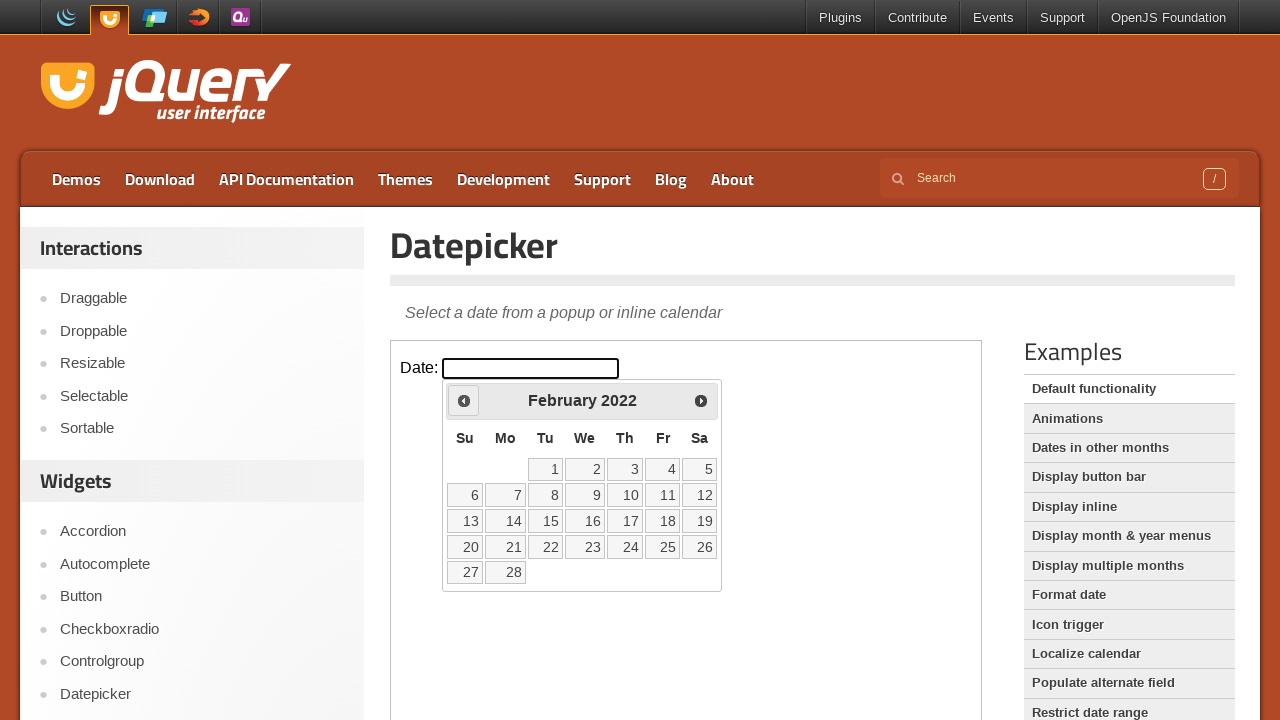

Clicked previous month button to navigate backwards at (464, 400) on iframe >> nth=0 >> internal:control=enter-frame >> a[title='Prev']
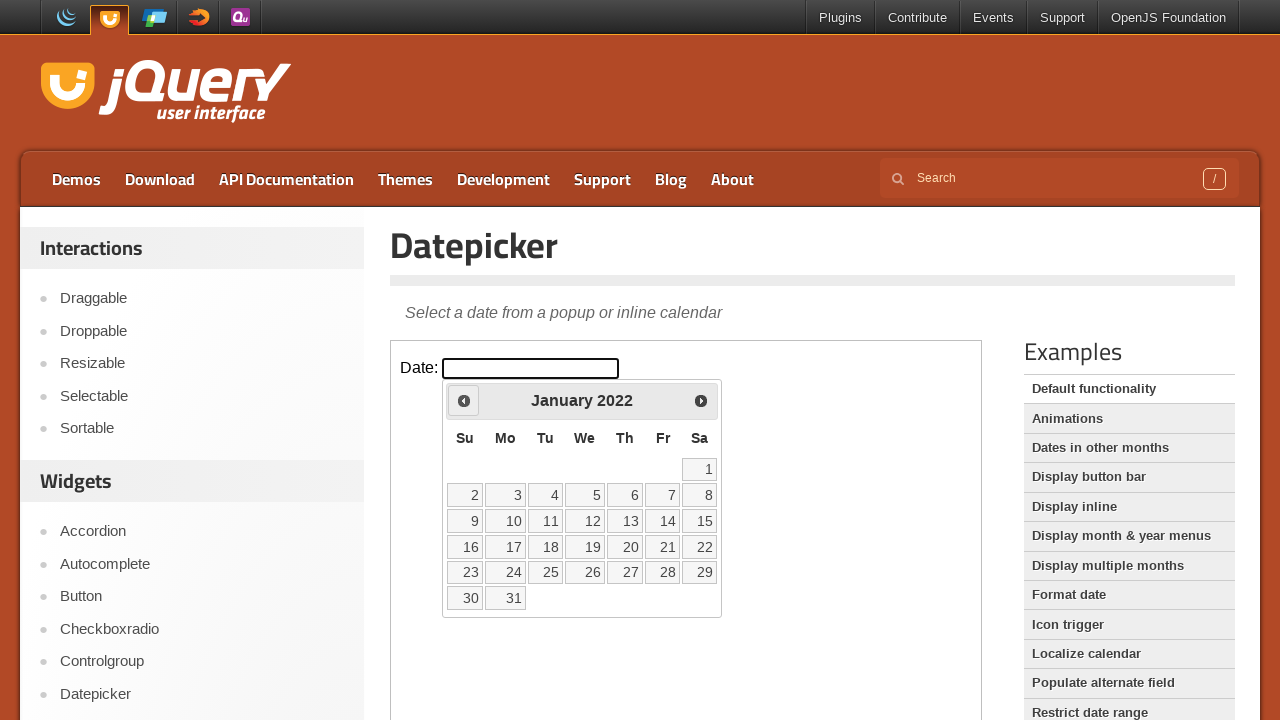

Read current calendar date: January 2022
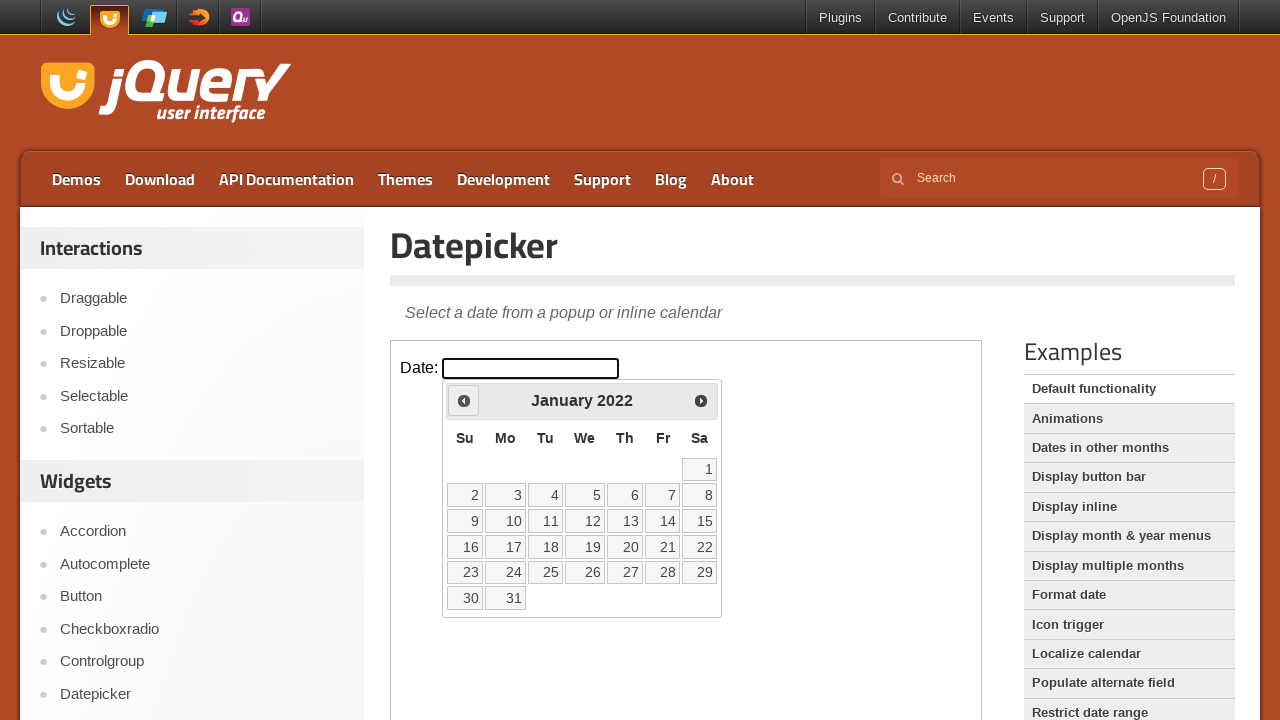

Clicked previous month button to navigate backwards at (464, 400) on iframe >> nth=0 >> internal:control=enter-frame >> a[title='Prev']
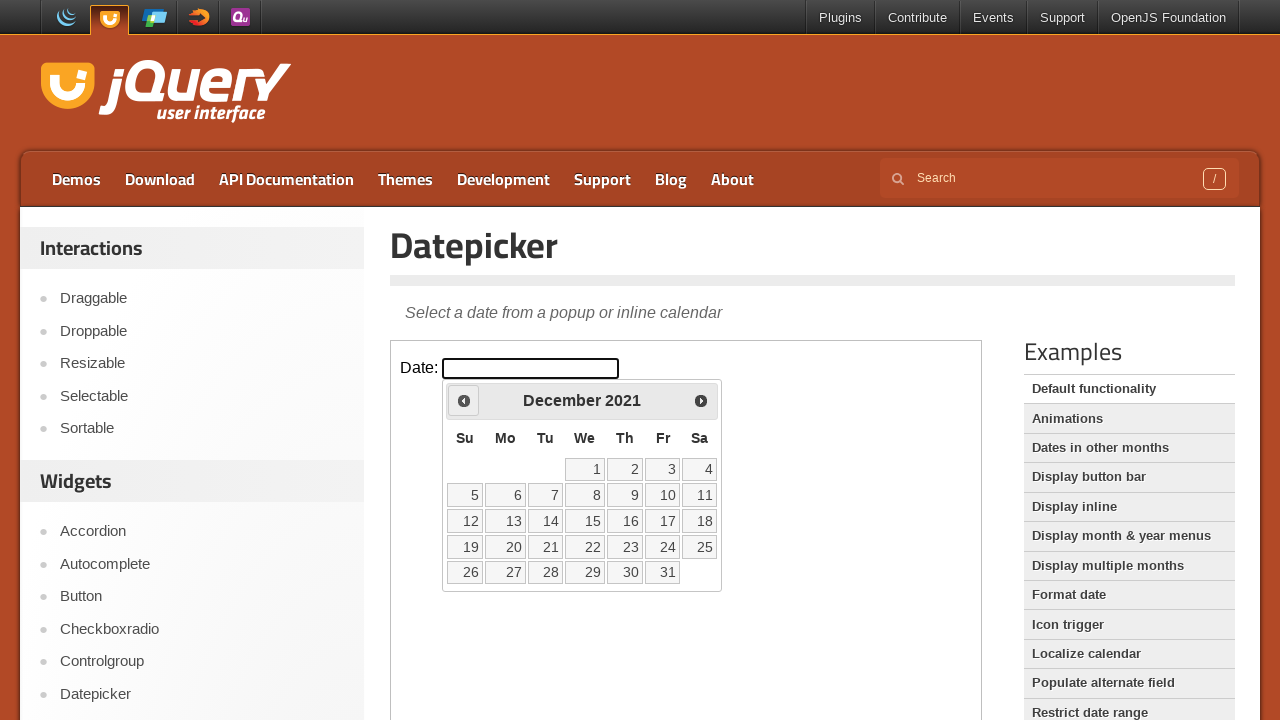

Read current calendar date: December 2021
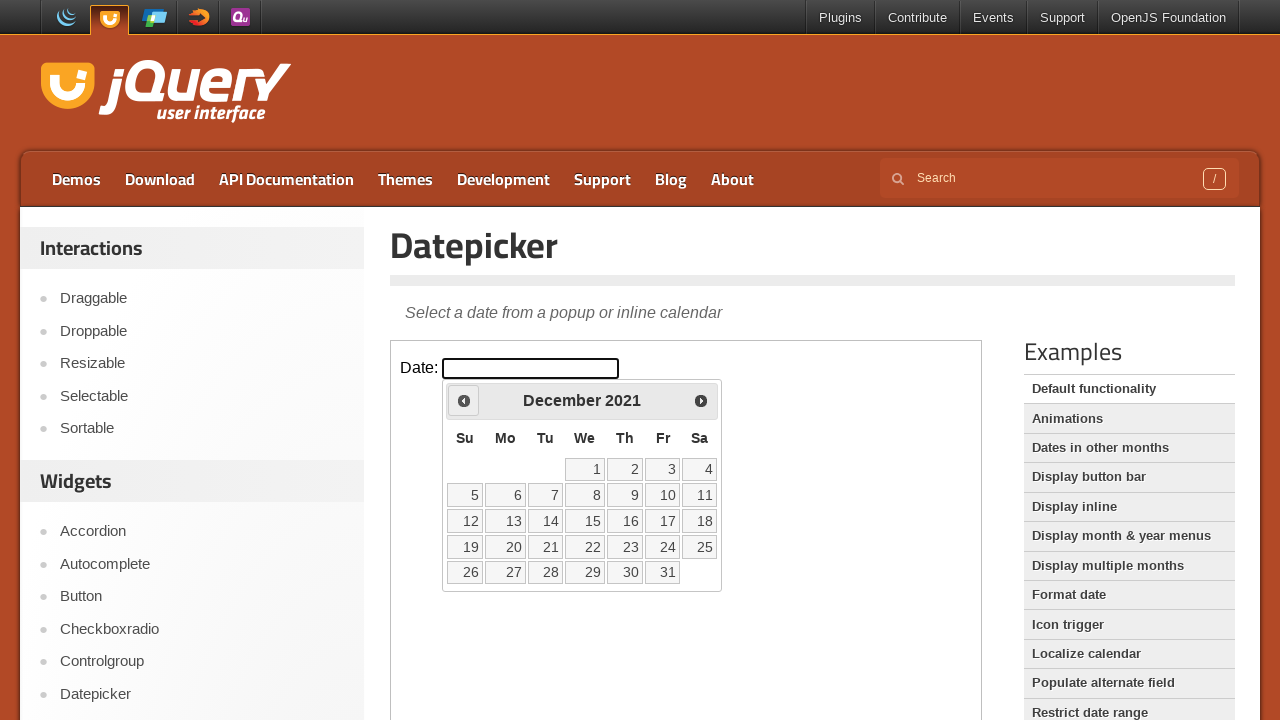

Clicked previous month button to navigate backwards at (464, 400) on iframe >> nth=0 >> internal:control=enter-frame >> a[title='Prev']
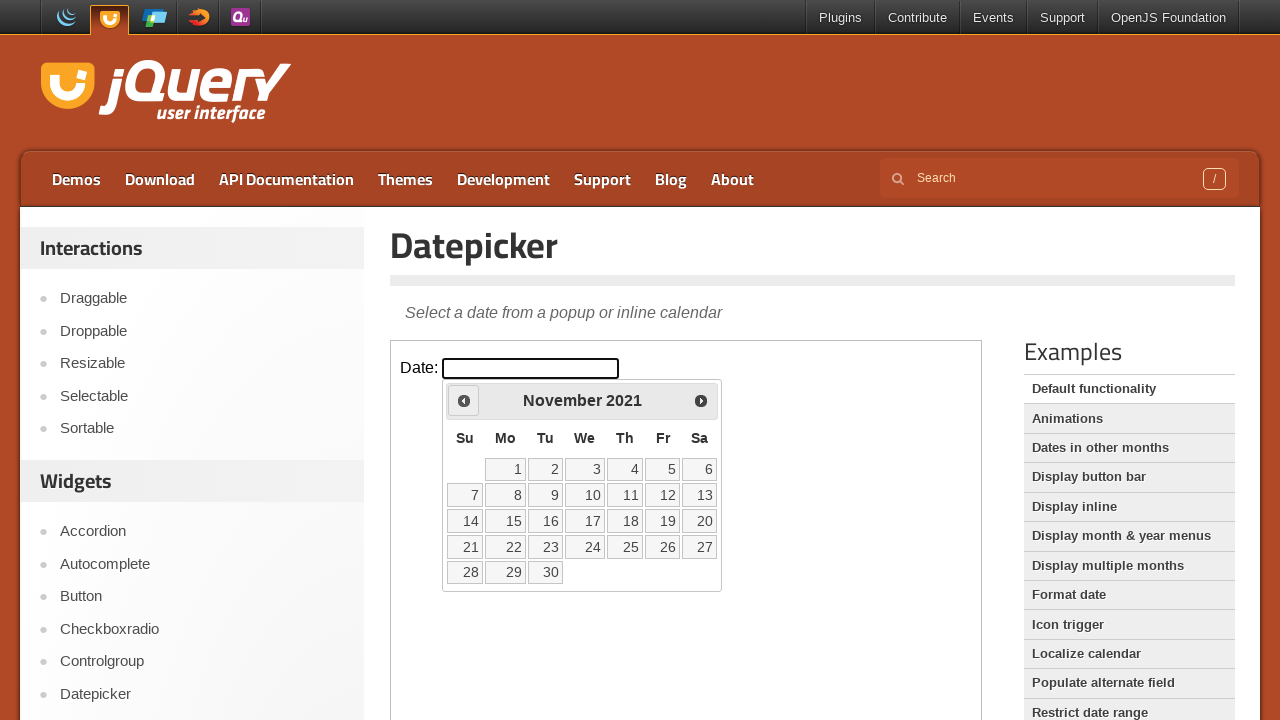

Read current calendar date: November 2021
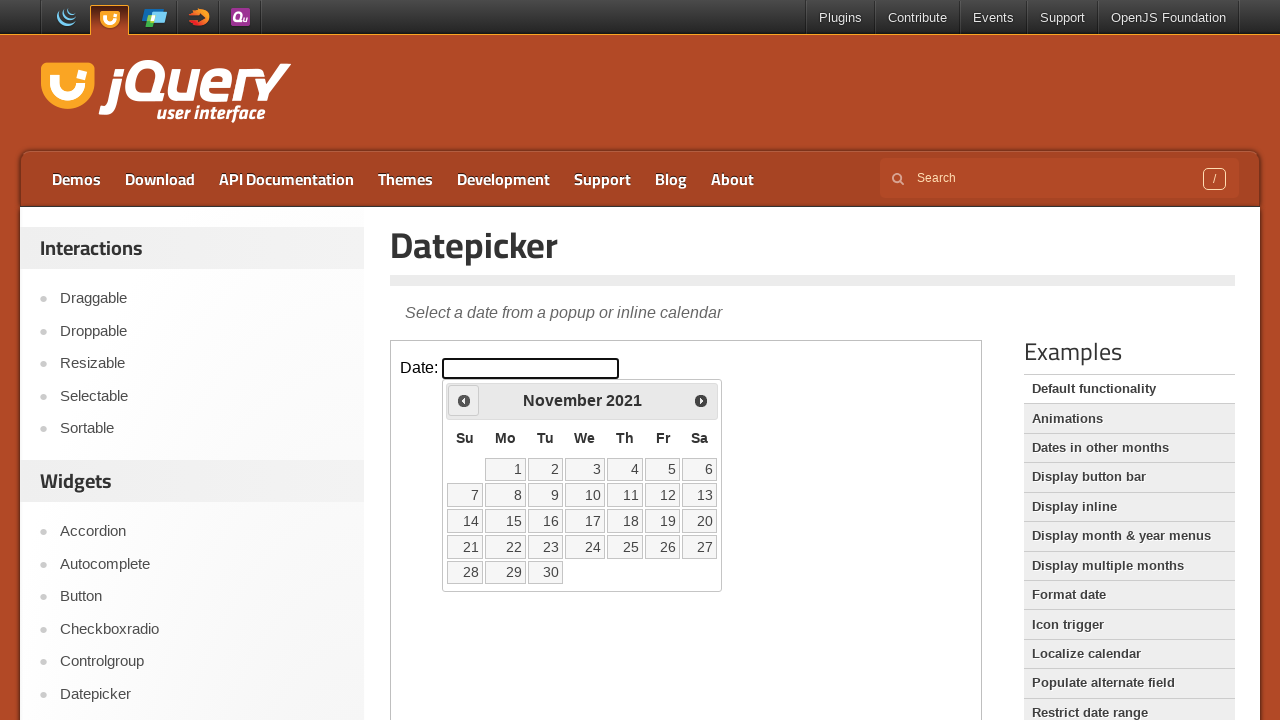

Clicked previous month button to navigate backwards at (464, 400) on iframe >> nth=0 >> internal:control=enter-frame >> a[title='Prev']
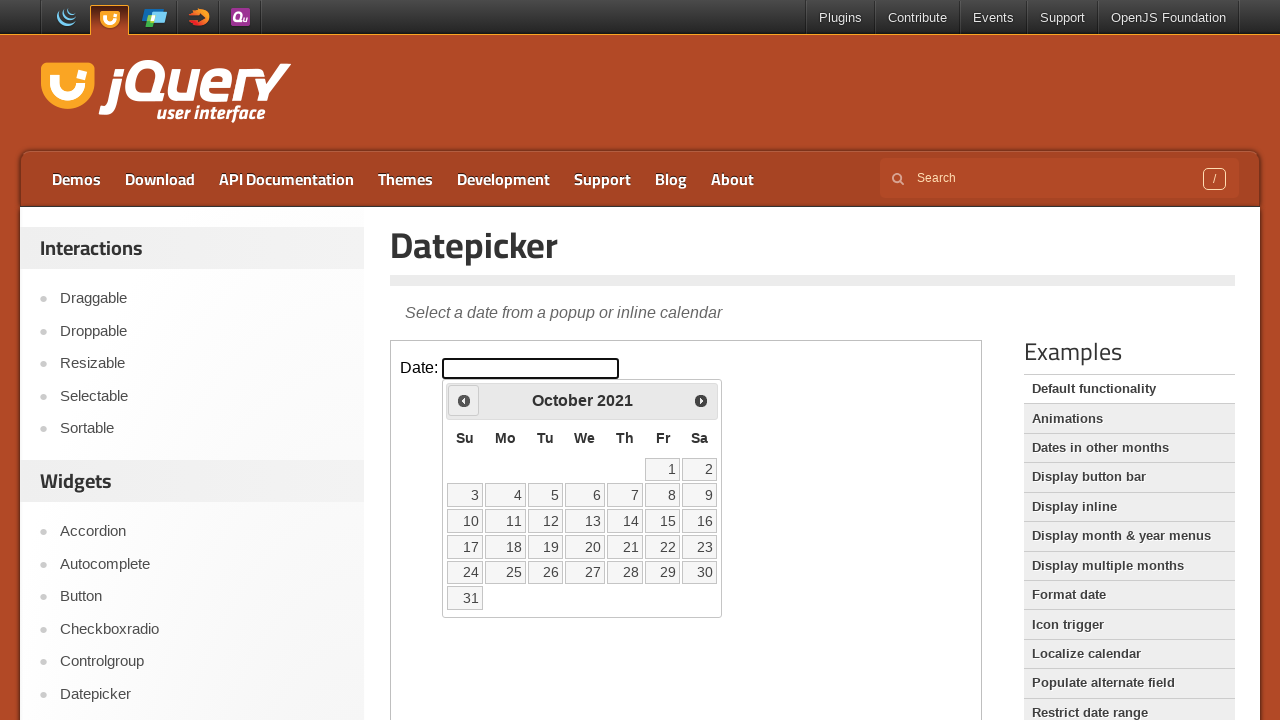

Read current calendar date: October 2021
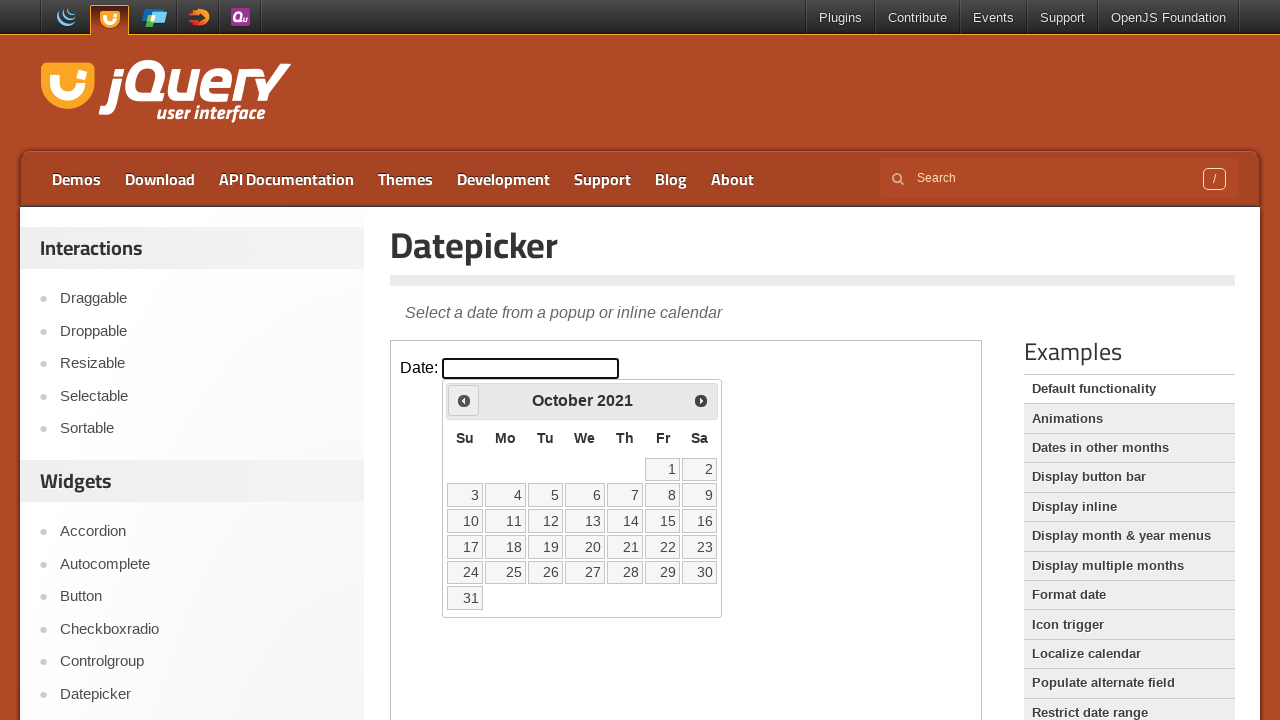

Clicked previous month button to navigate backwards at (464, 400) on iframe >> nth=0 >> internal:control=enter-frame >> a[title='Prev']
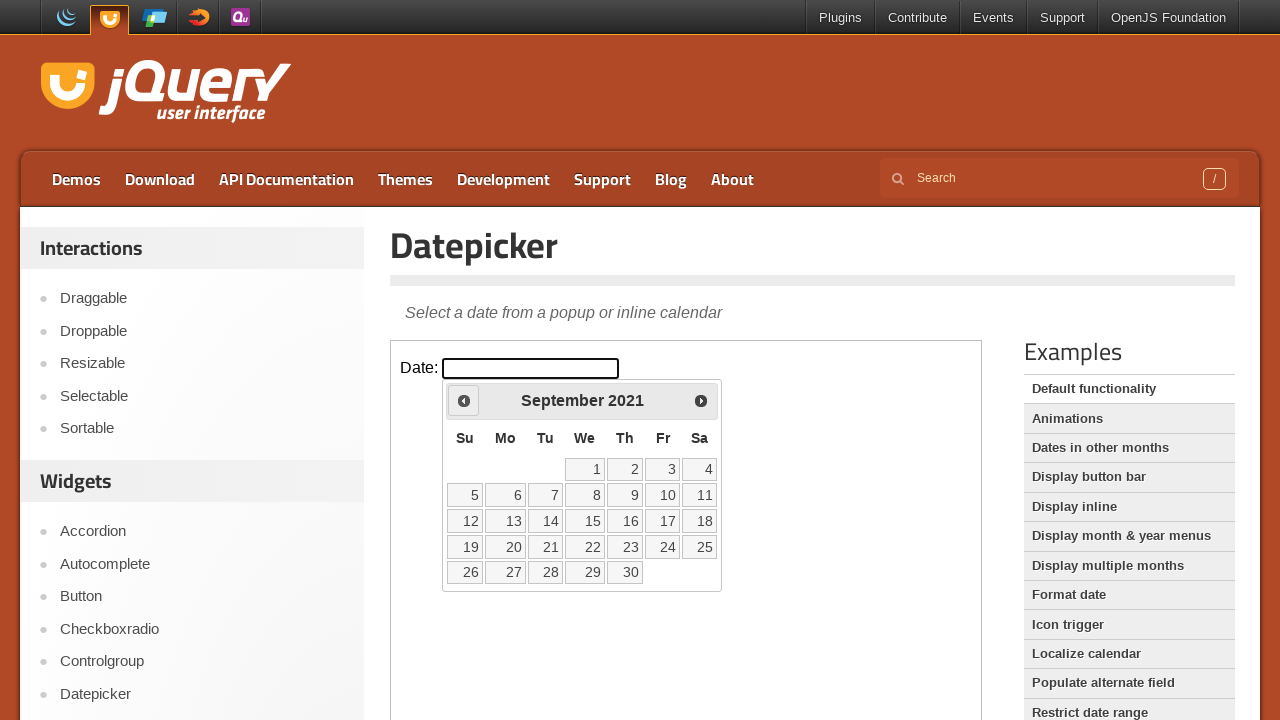

Read current calendar date: September 2021
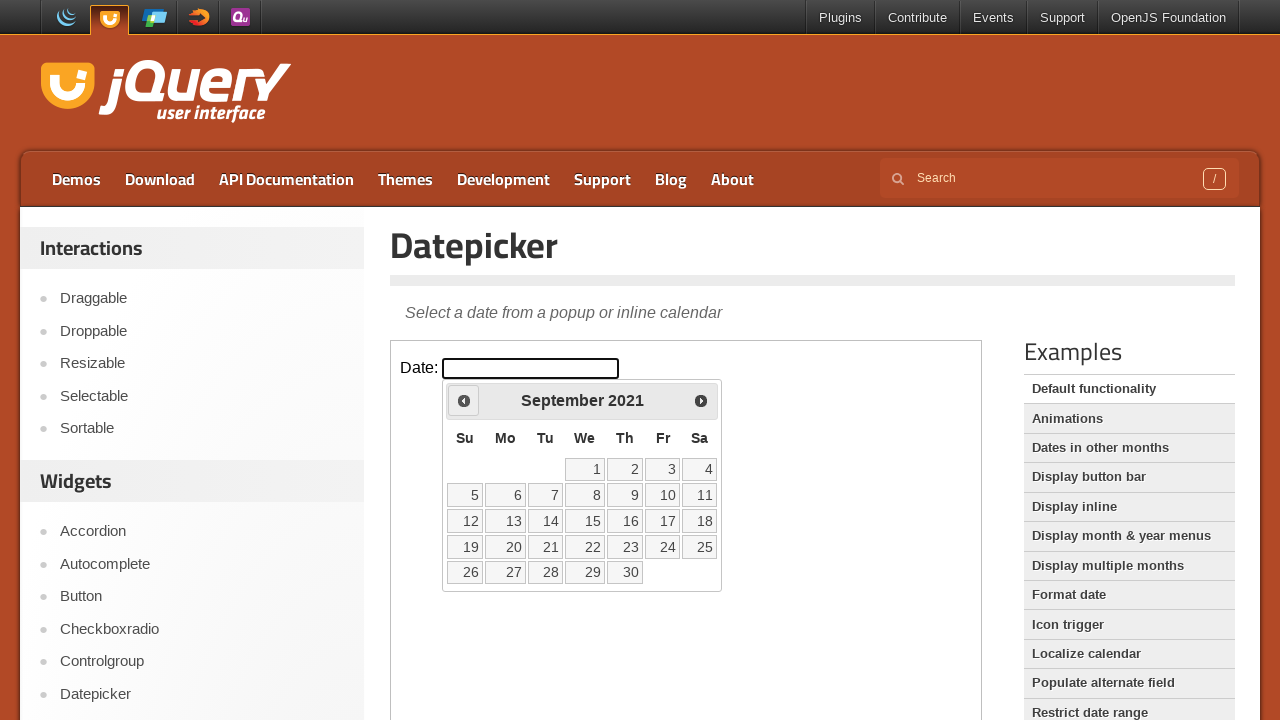

Clicked previous month button to navigate backwards at (464, 400) on iframe >> nth=0 >> internal:control=enter-frame >> a[title='Prev']
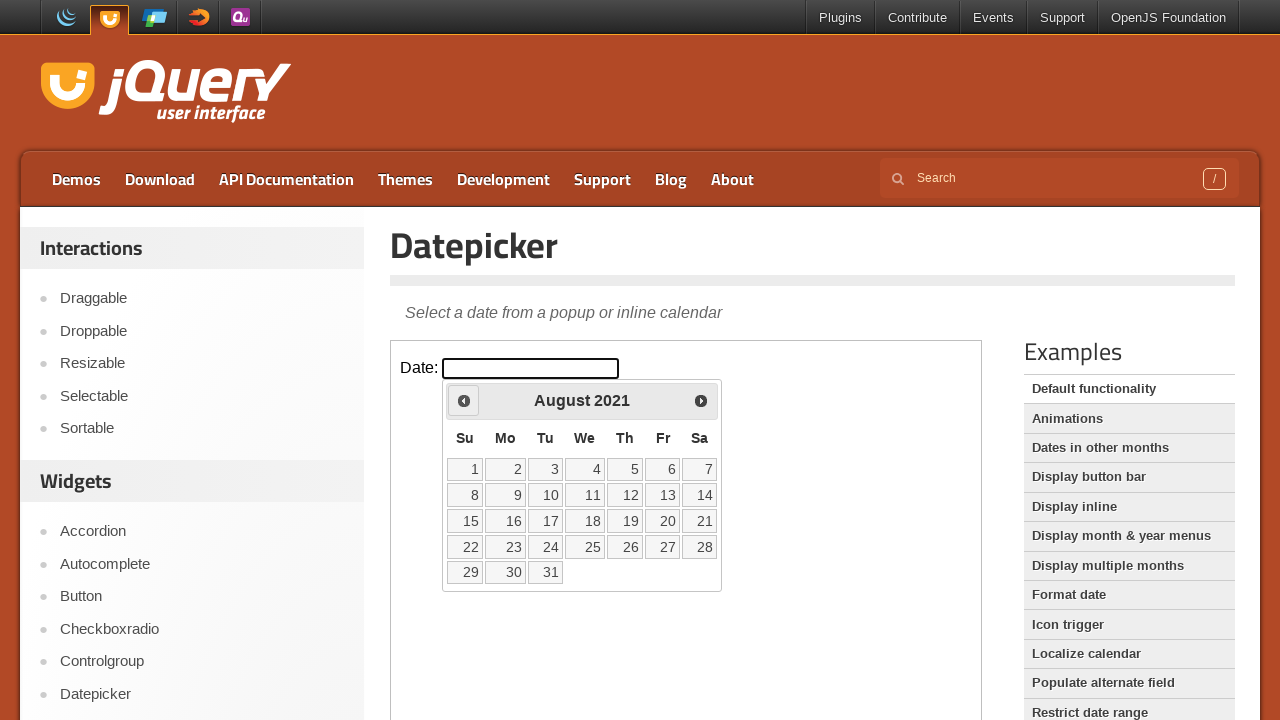

Read current calendar date: August 2021
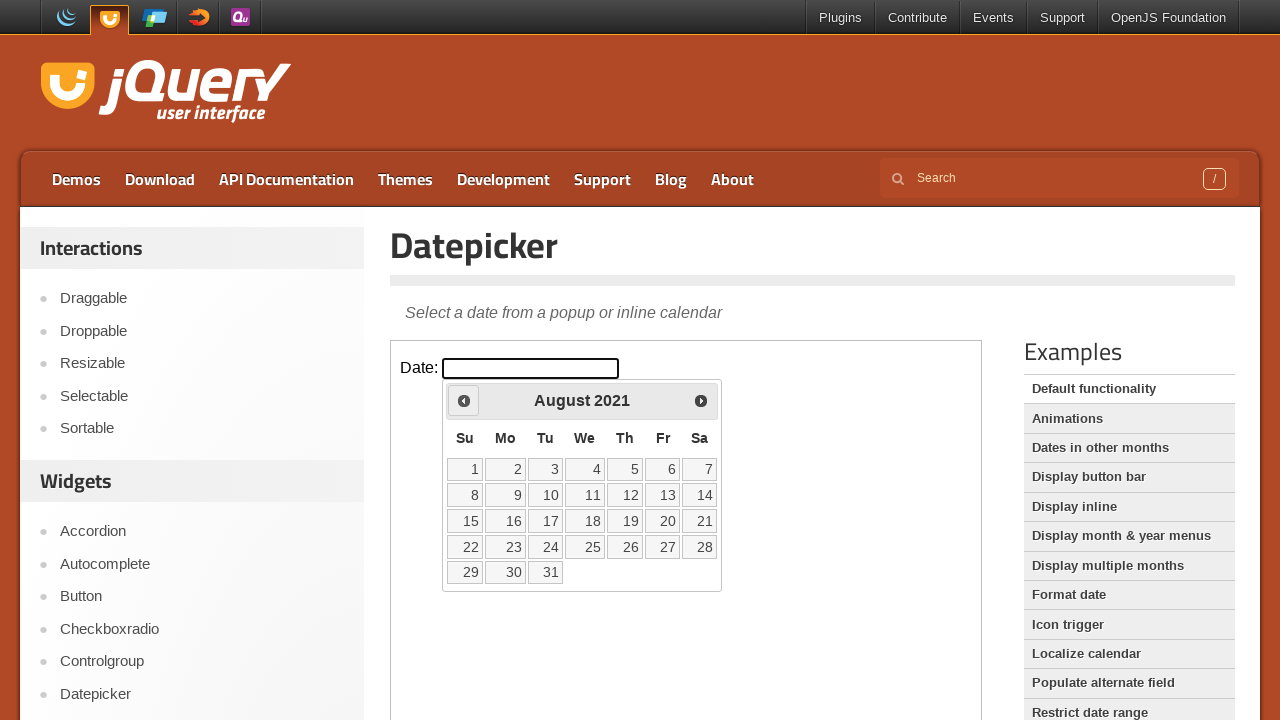

Clicked previous month button to navigate backwards at (464, 400) on iframe >> nth=0 >> internal:control=enter-frame >> a[title='Prev']
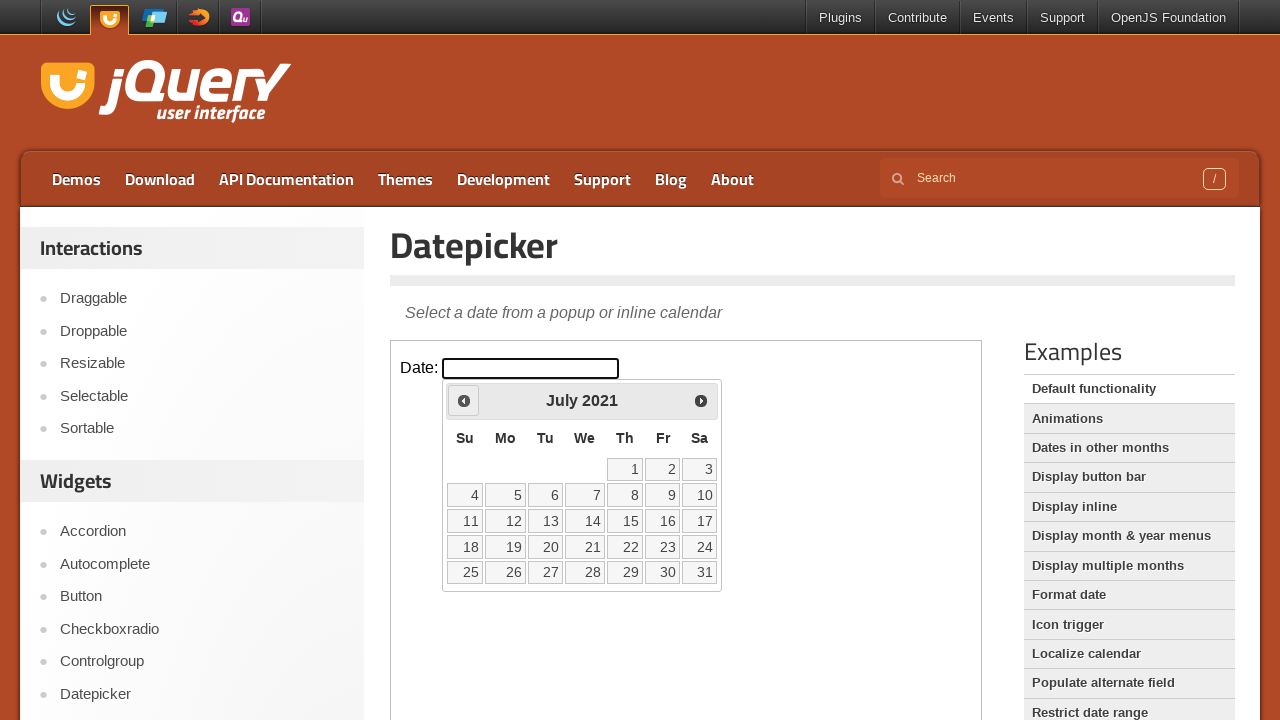

Read current calendar date: July 2021
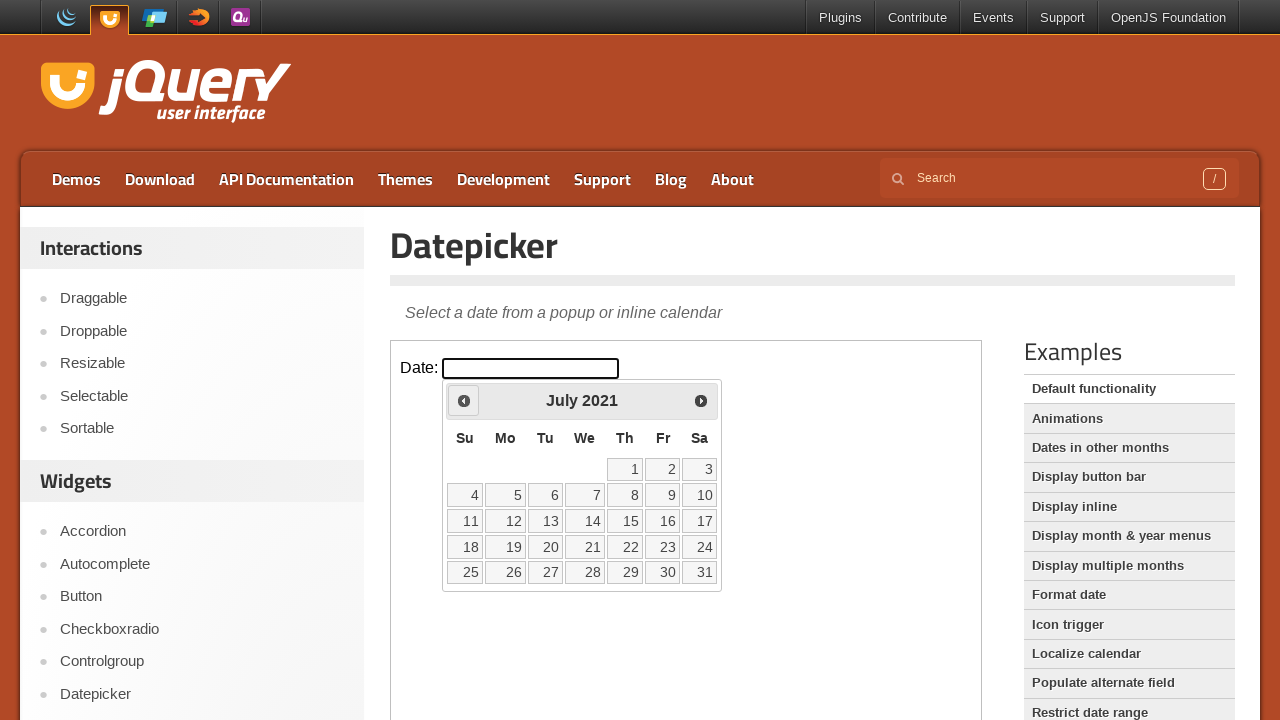

Clicked previous month button to navigate backwards at (464, 400) on iframe >> nth=0 >> internal:control=enter-frame >> a[title='Prev']
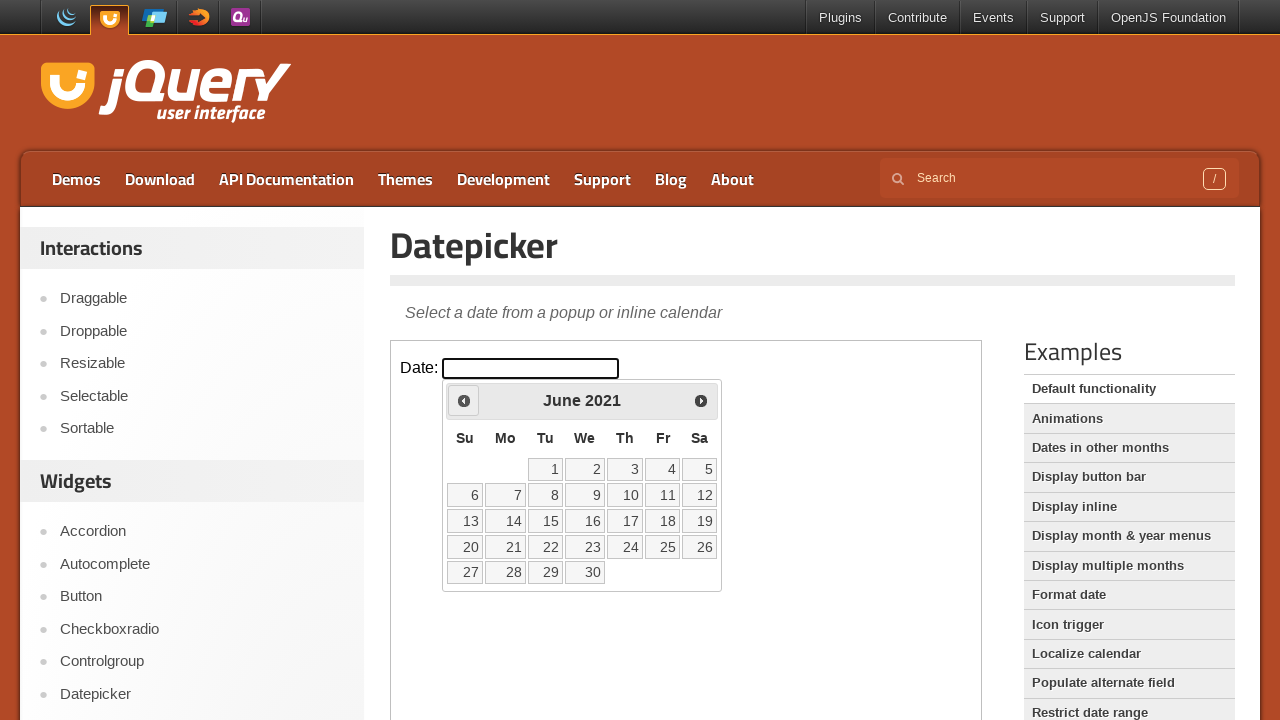

Read current calendar date: June 2021
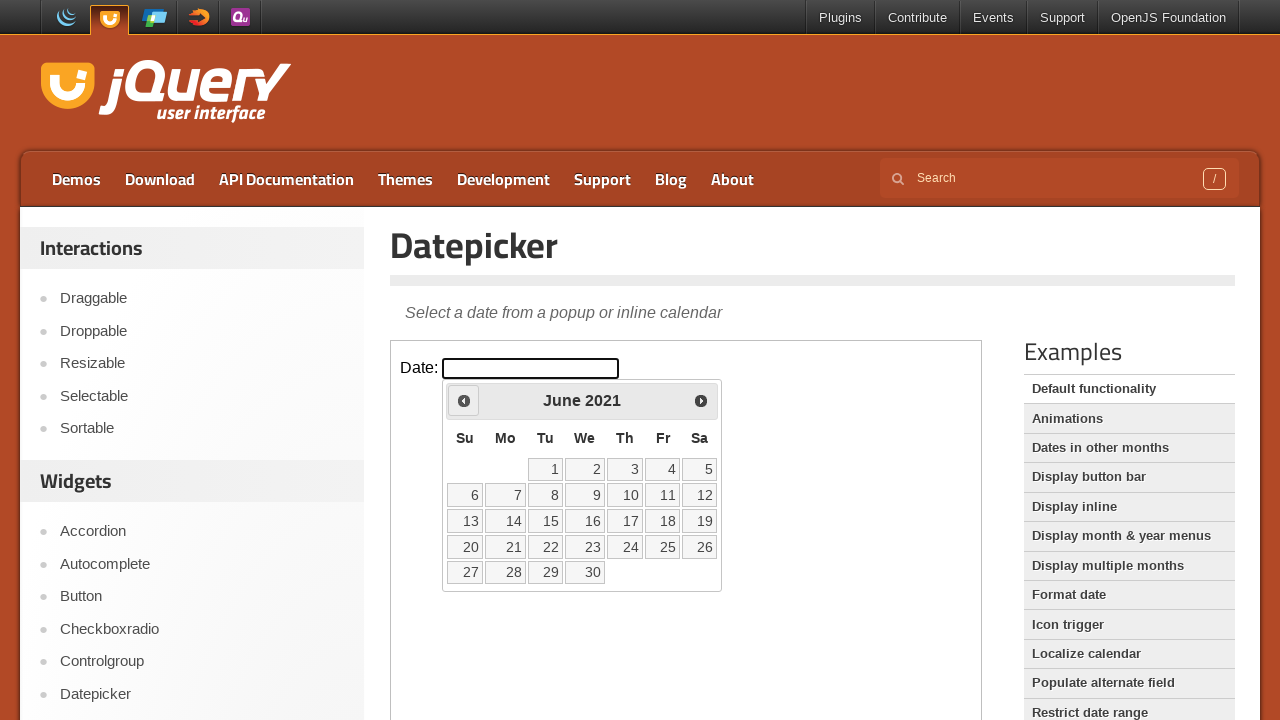

Clicked previous month button to navigate backwards at (464, 400) on iframe >> nth=0 >> internal:control=enter-frame >> a[title='Prev']
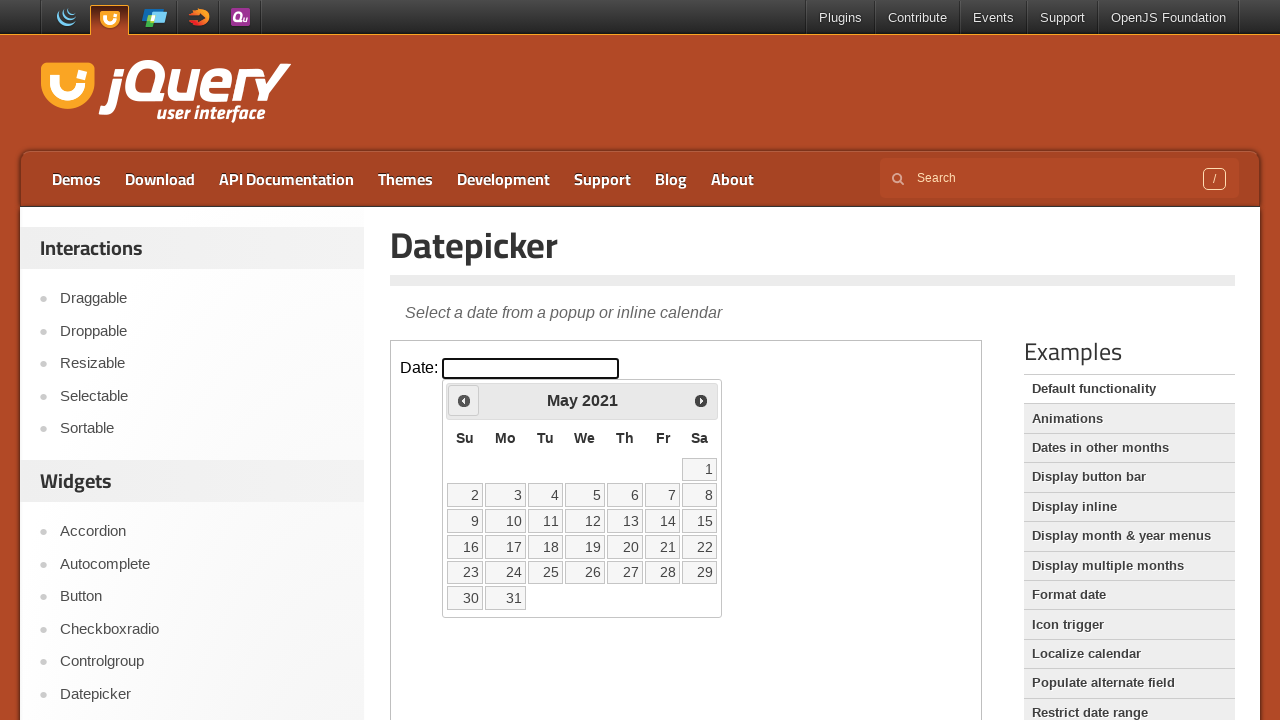

Read current calendar date: May 2021
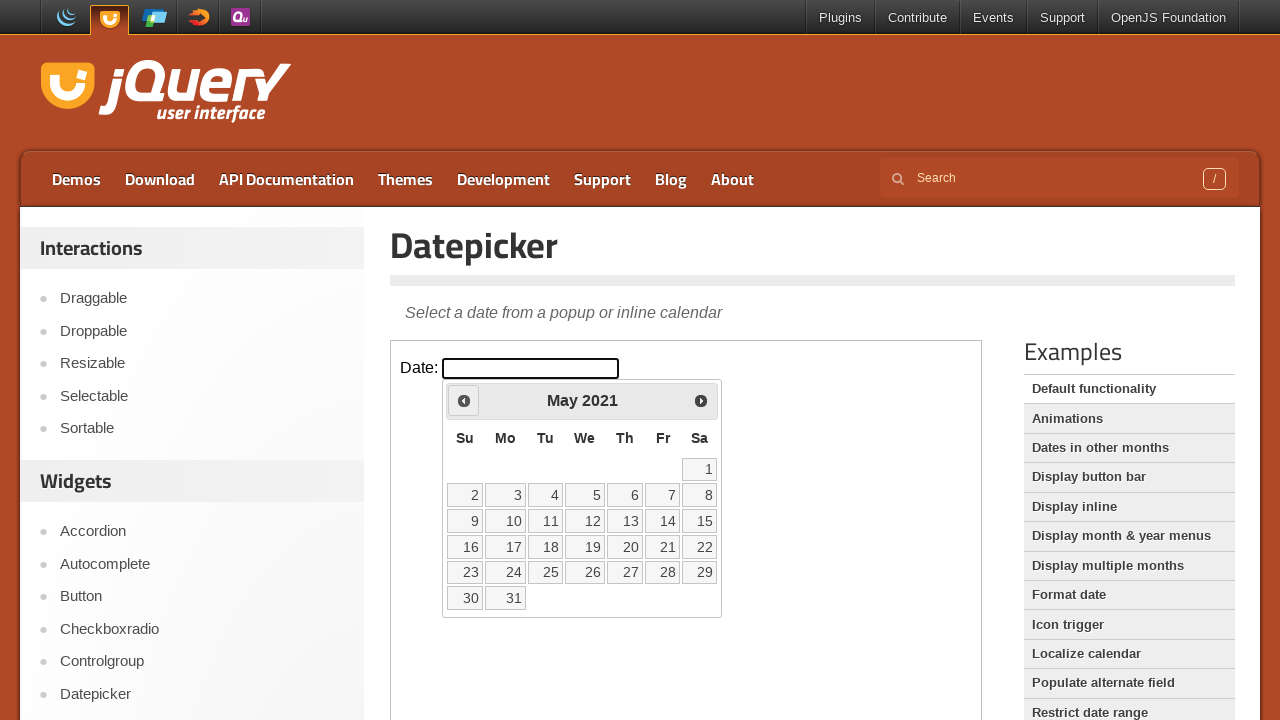

Clicked previous month button to navigate backwards at (464, 400) on iframe >> nth=0 >> internal:control=enter-frame >> a[title='Prev']
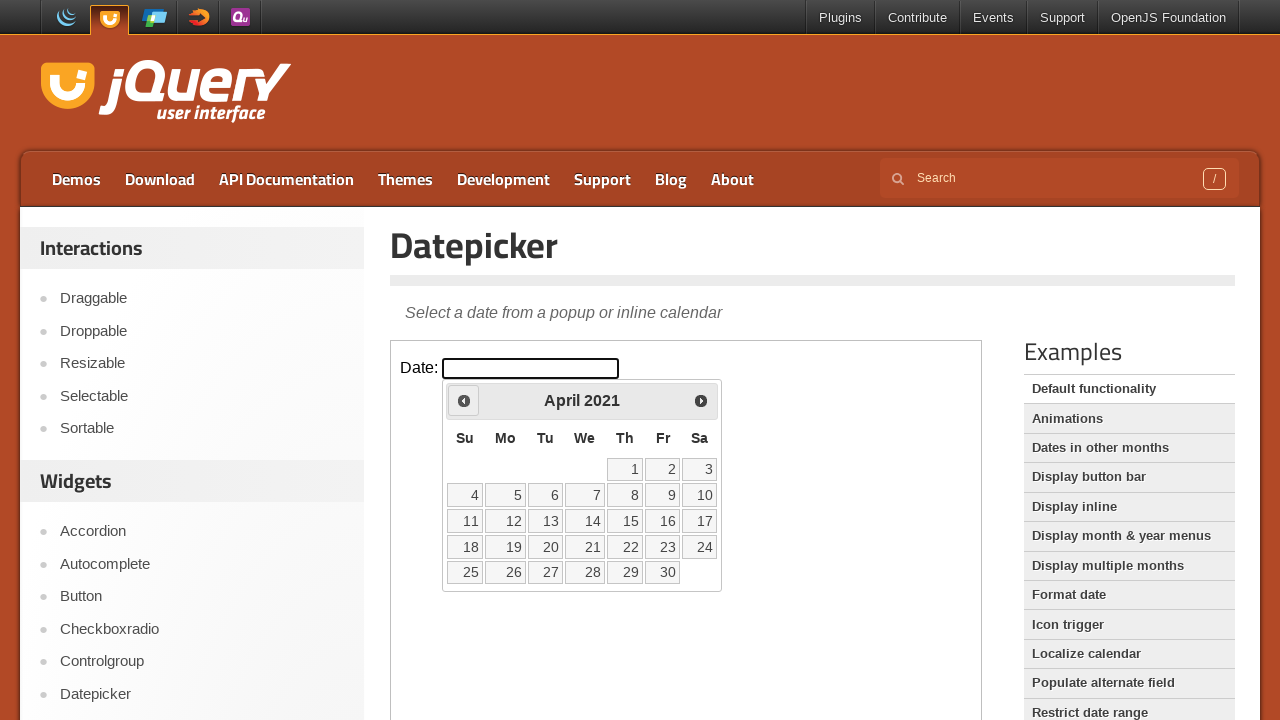

Read current calendar date: April 2021
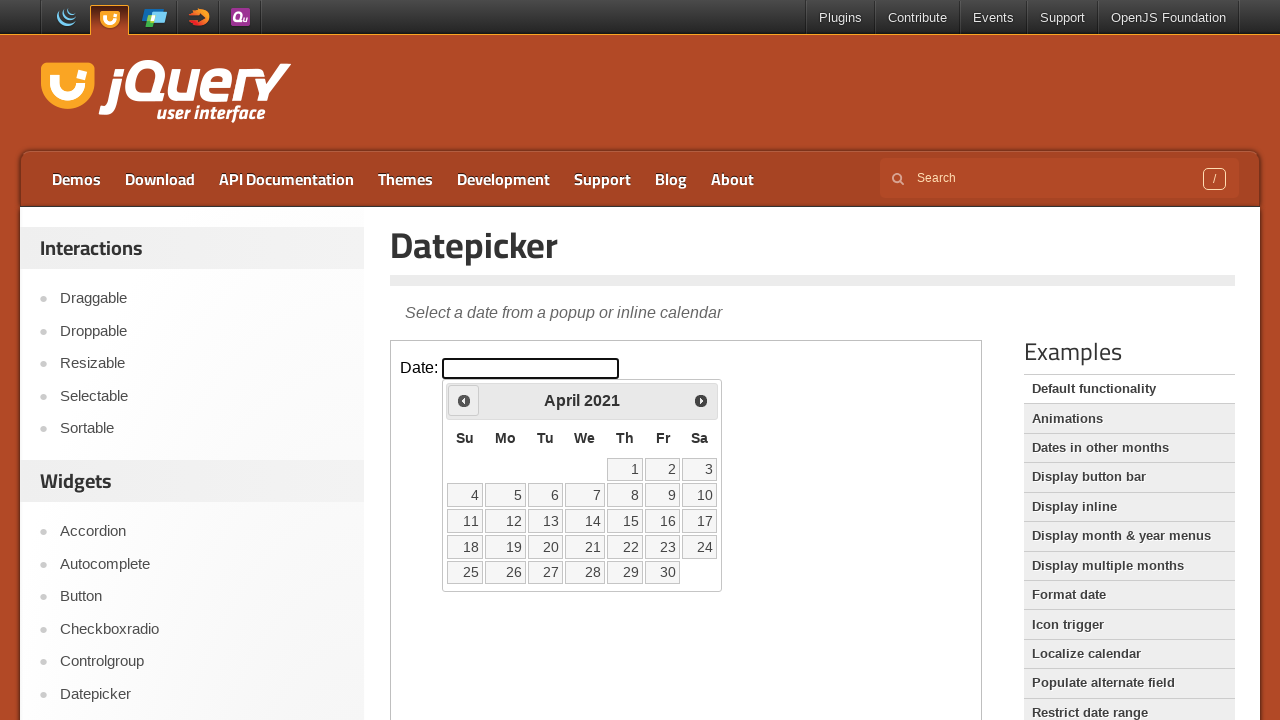

Clicked previous month button to navigate backwards at (464, 400) on iframe >> nth=0 >> internal:control=enter-frame >> a[title='Prev']
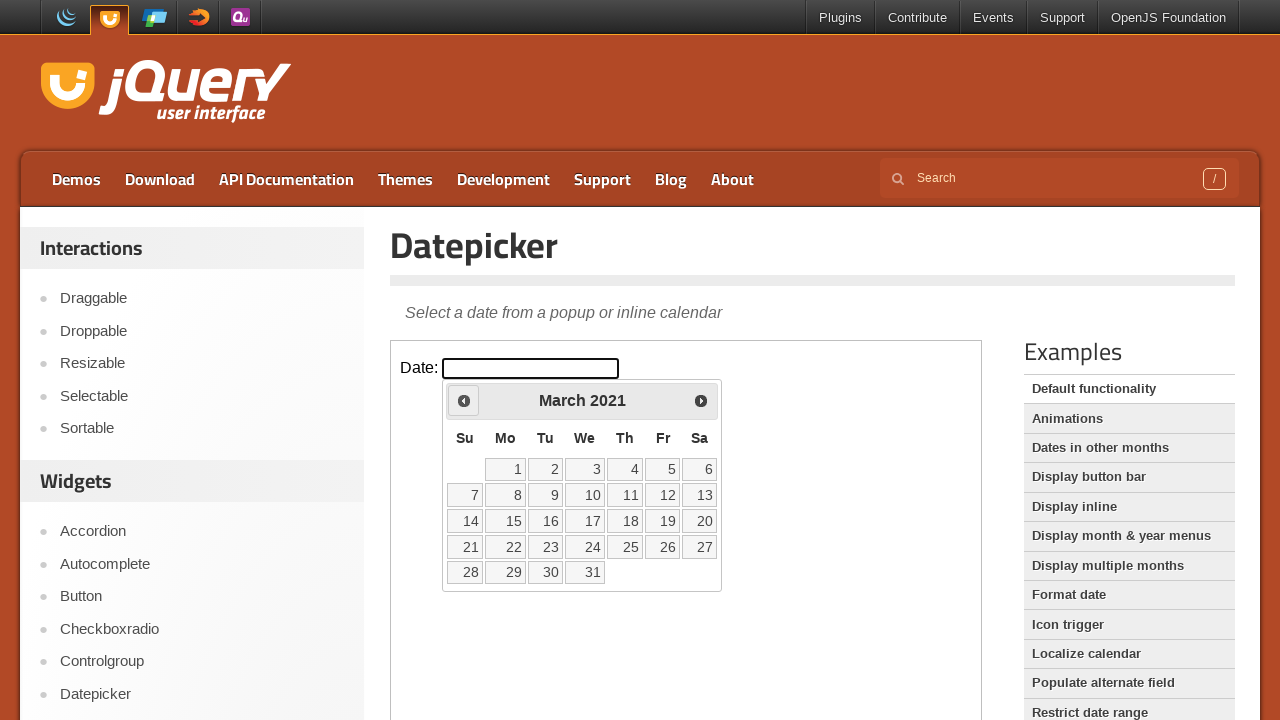

Read current calendar date: March 2021
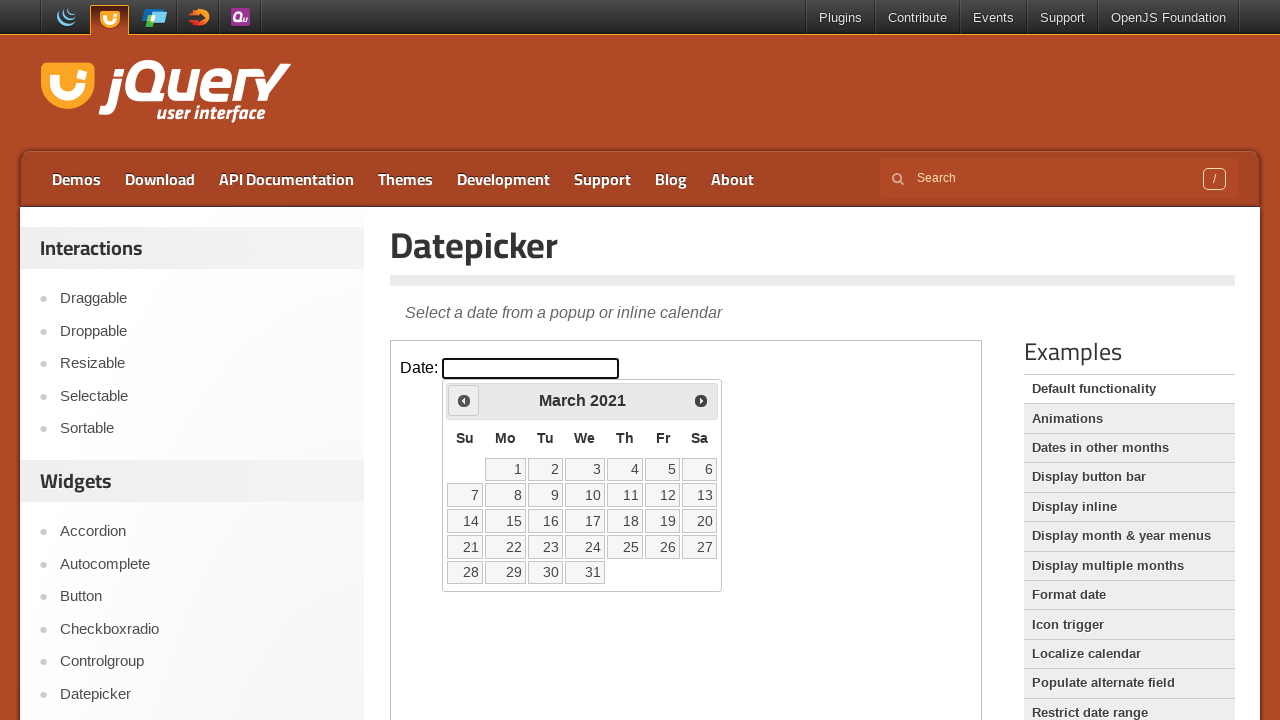

Clicked on date 30 to select March 30, 2021 at (545, 572) on iframe >> nth=0 >> internal:control=enter-frame >> a:text('30')
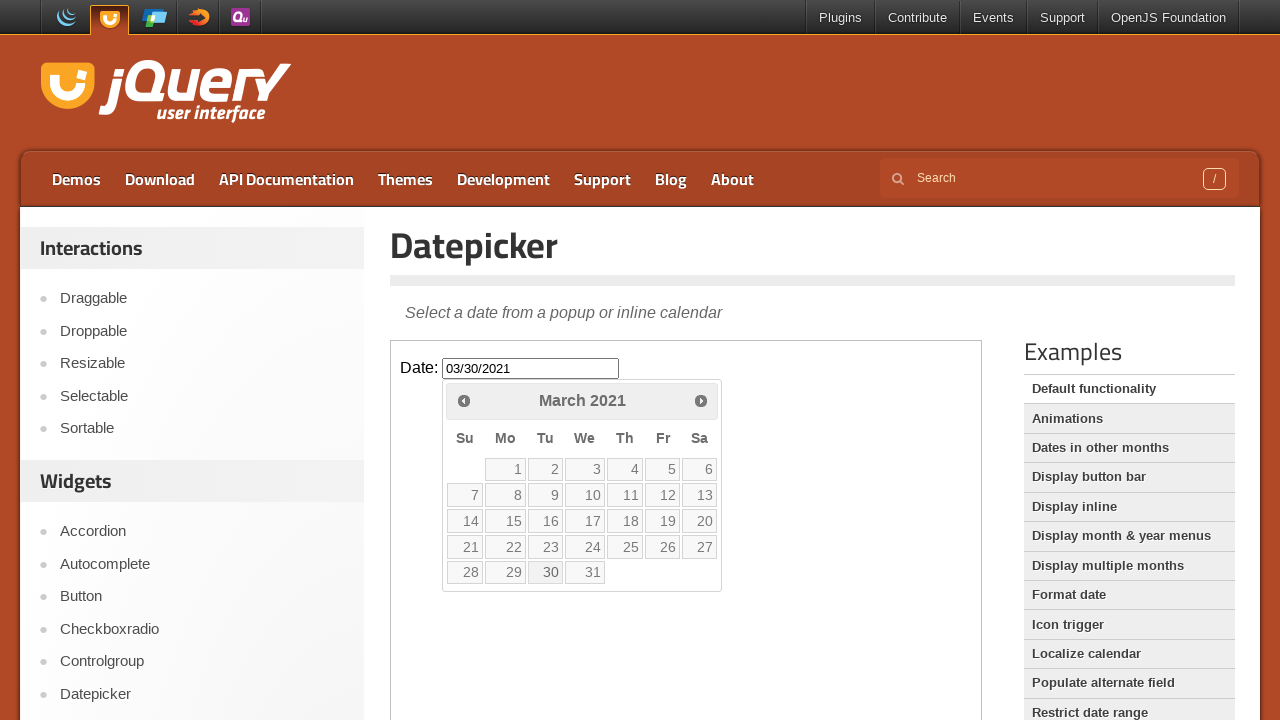

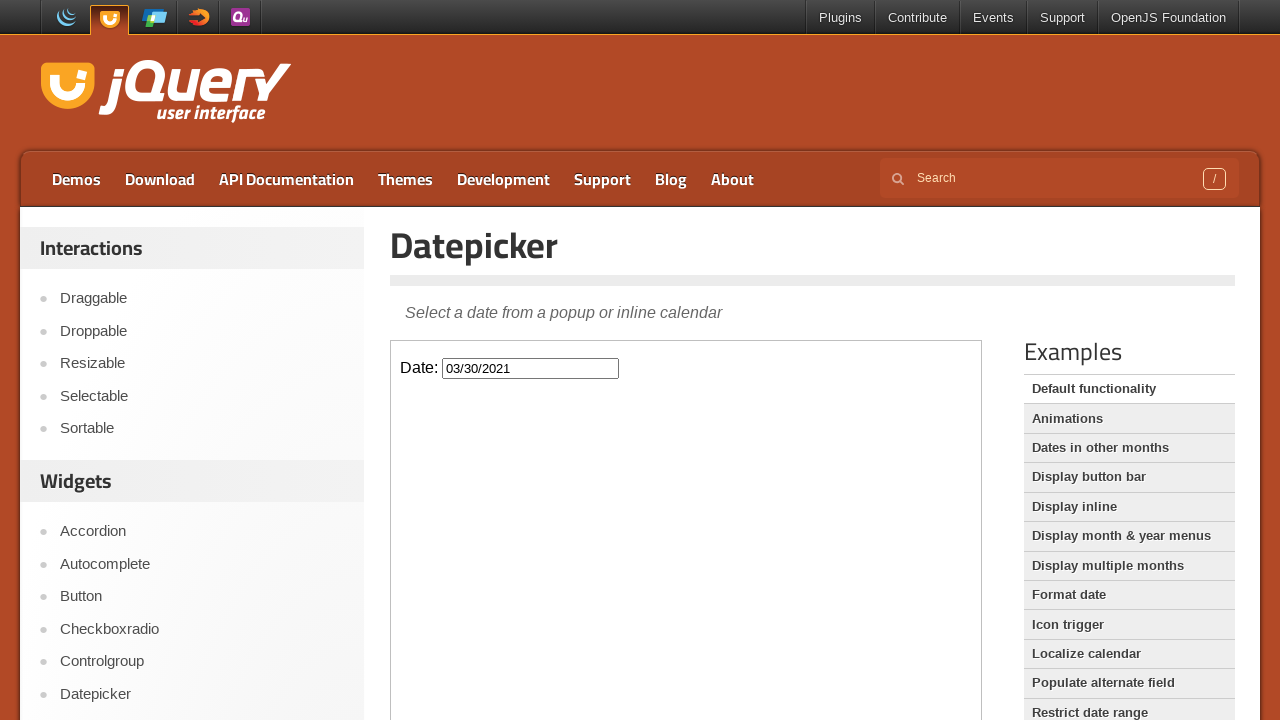